Tests filling out a large form by entering text into all input fields and clicking the submit button

Starting URL: http://suninjuly.github.io/huge_form.html

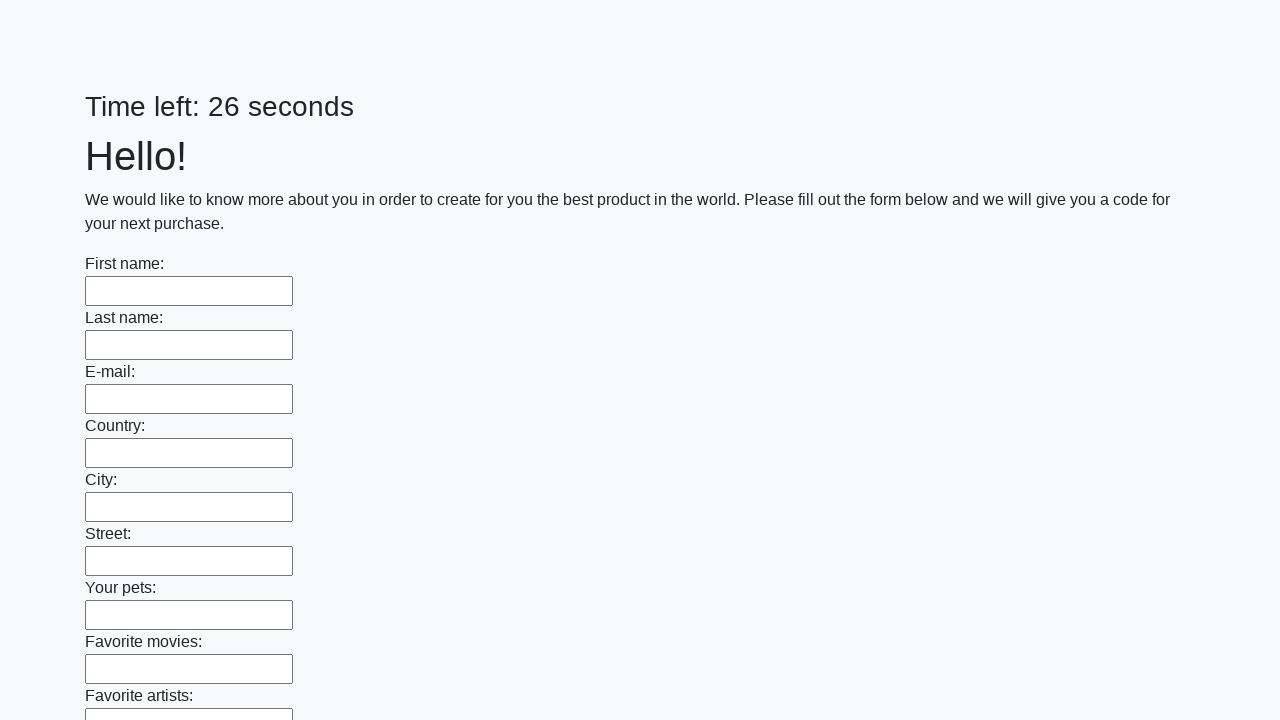

Located all input fields on the huge form
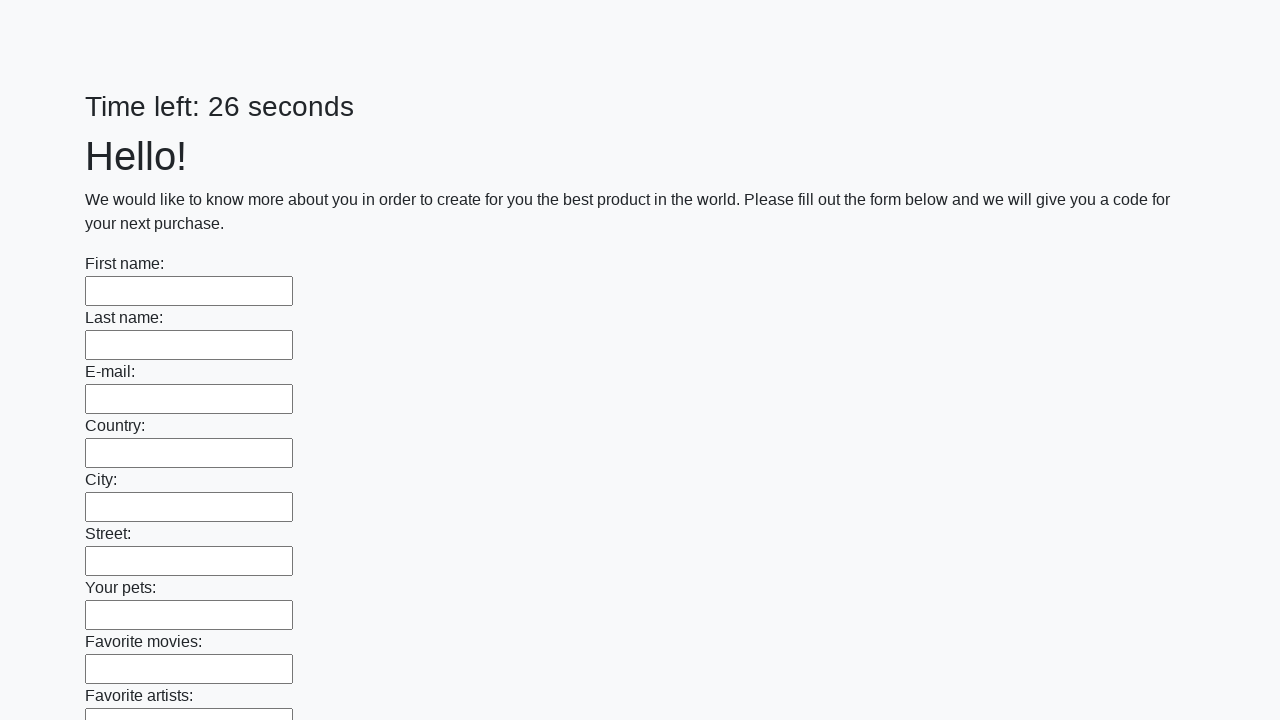

Filled an input field with 'My answer' on input >> nth=0
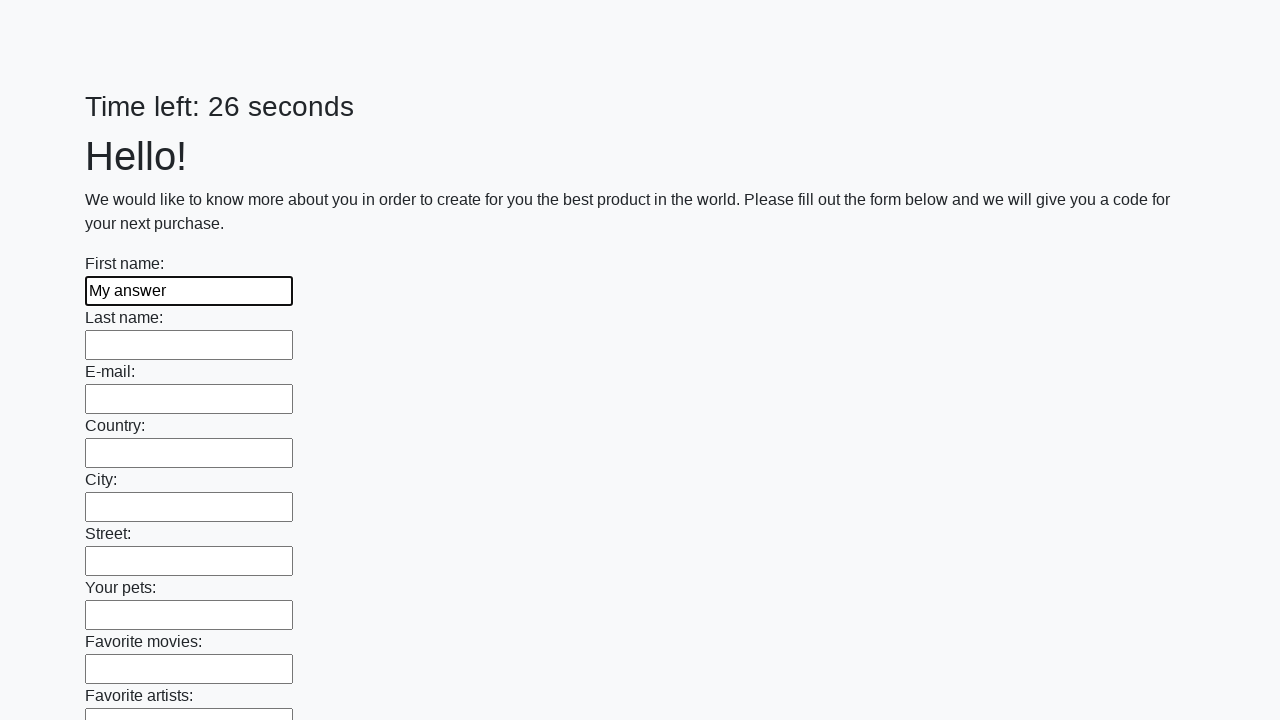

Filled an input field with 'My answer' on input >> nth=1
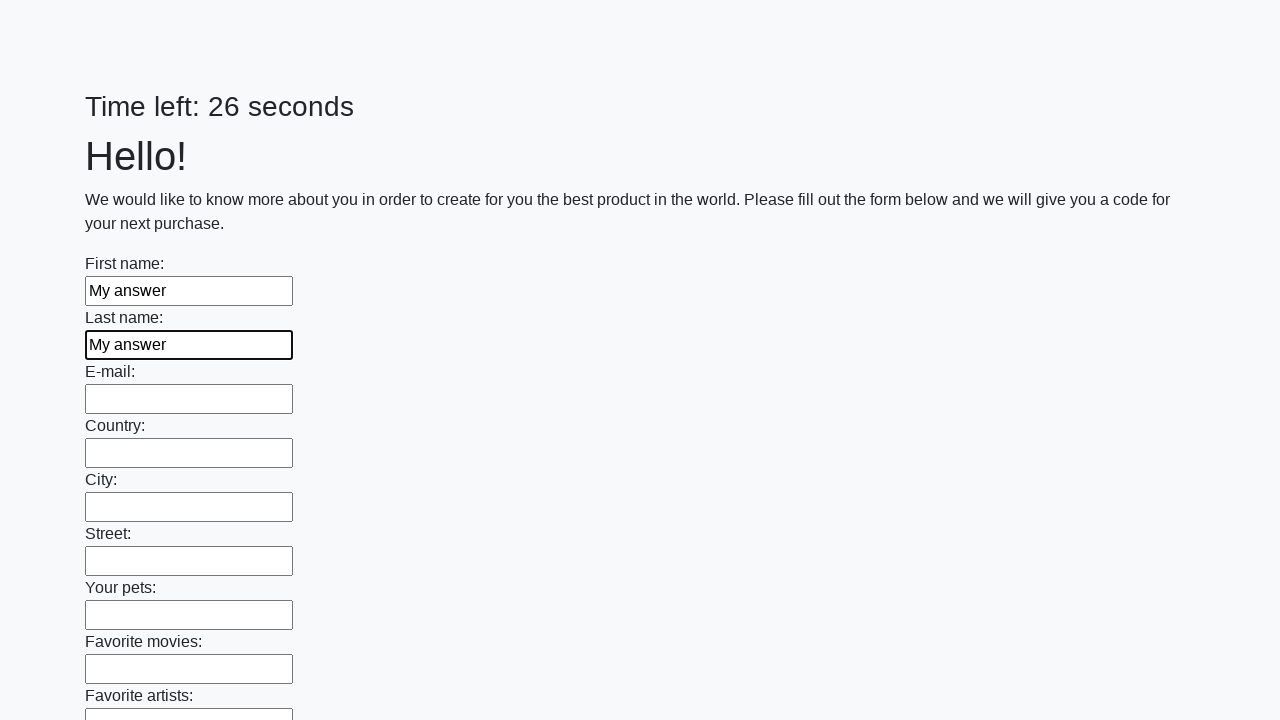

Filled an input field with 'My answer' on input >> nth=2
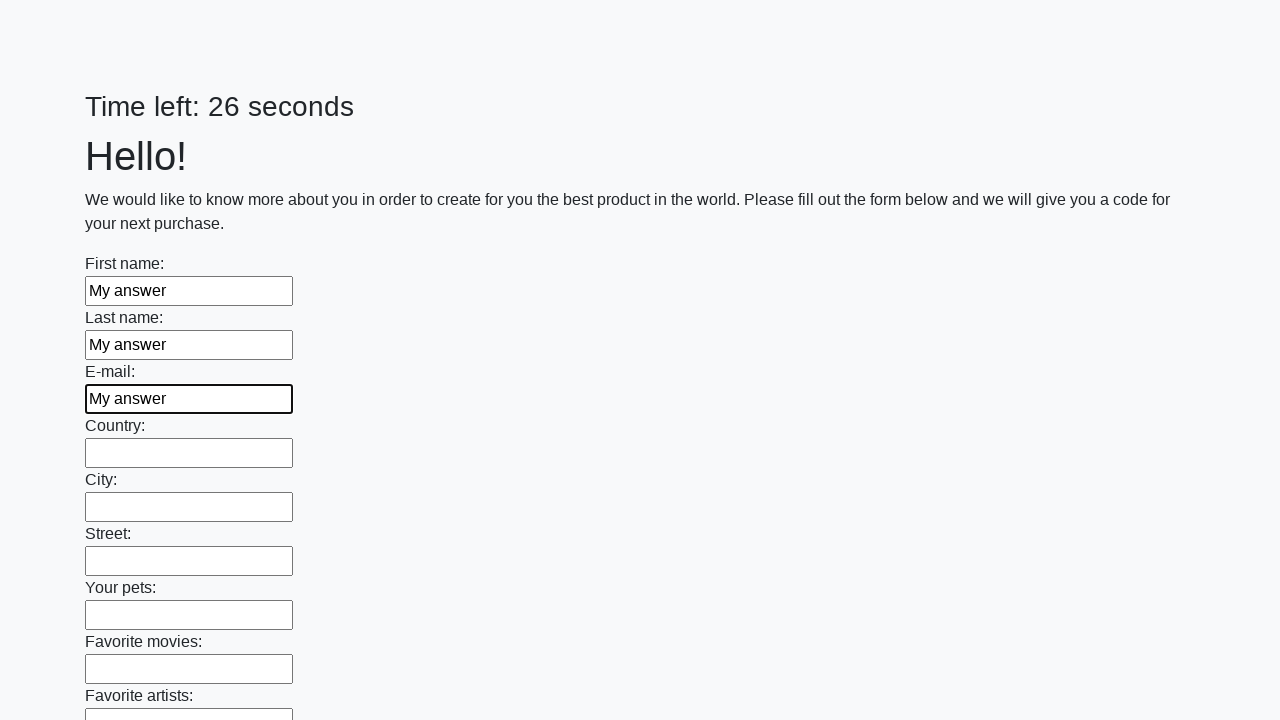

Filled an input field with 'My answer' on input >> nth=3
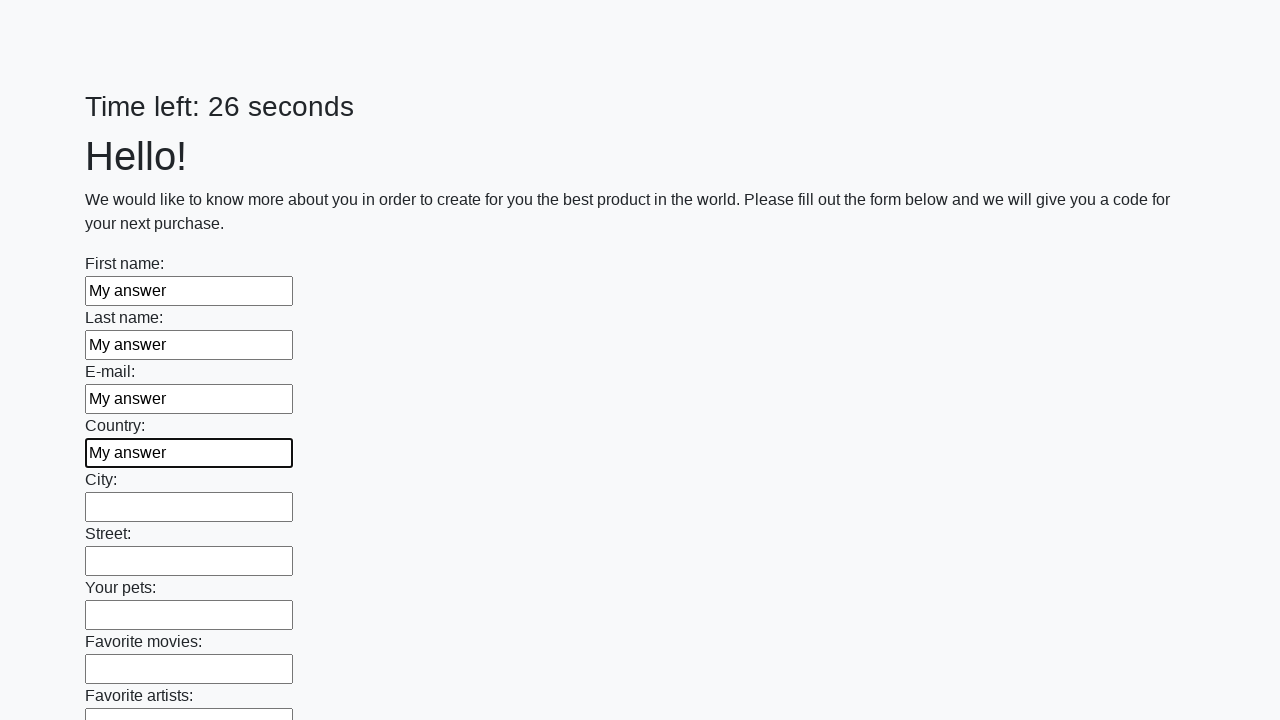

Filled an input field with 'My answer' on input >> nth=4
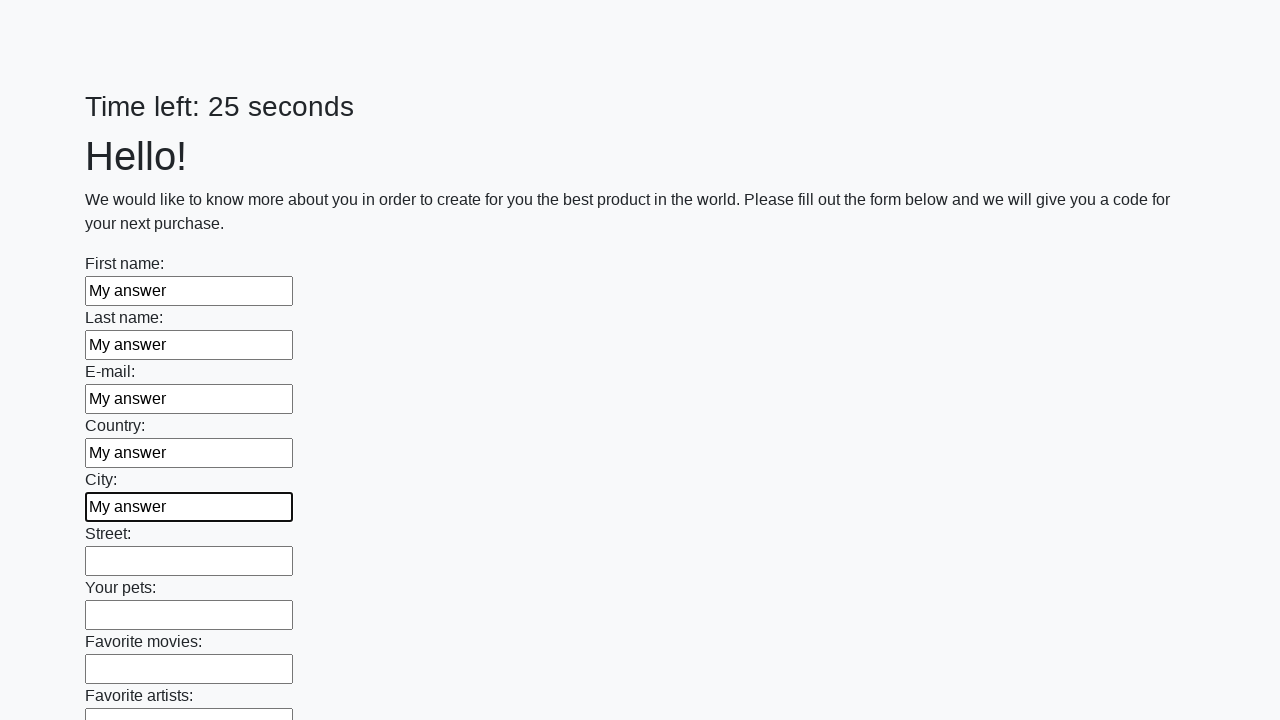

Filled an input field with 'My answer' on input >> nth=5
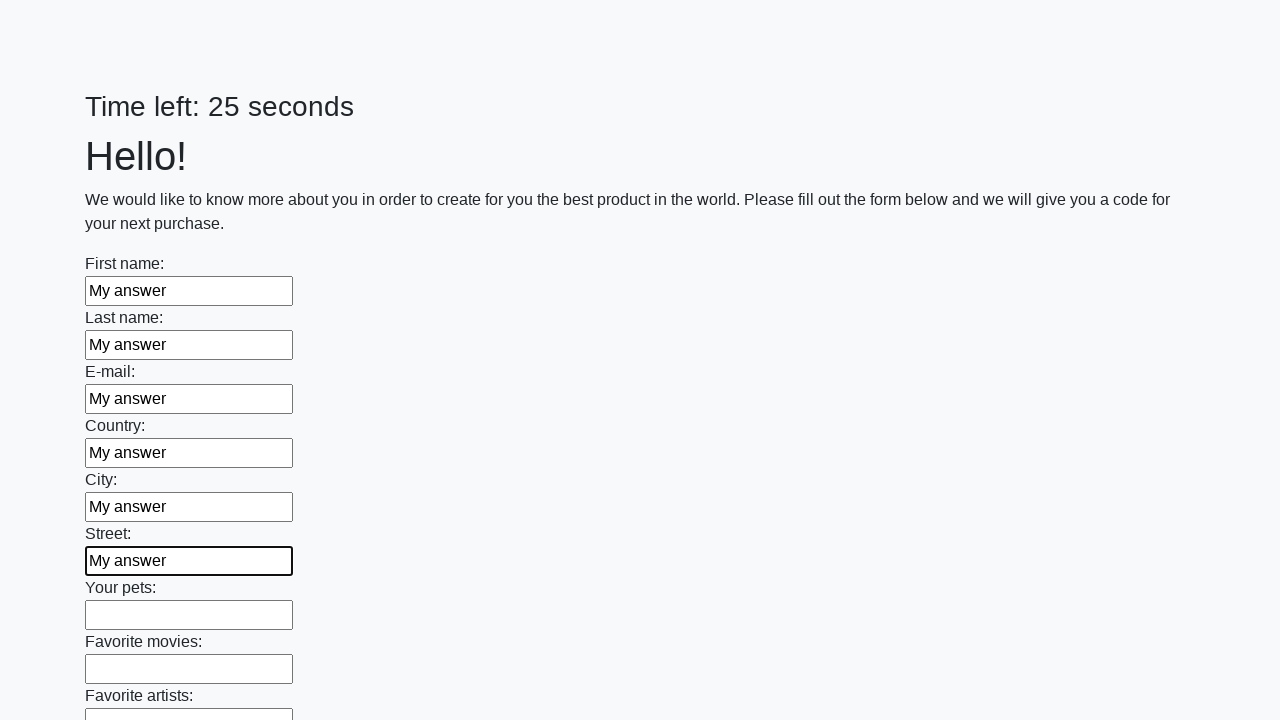

Filled an input field with 'My answer' on input >> nth=6
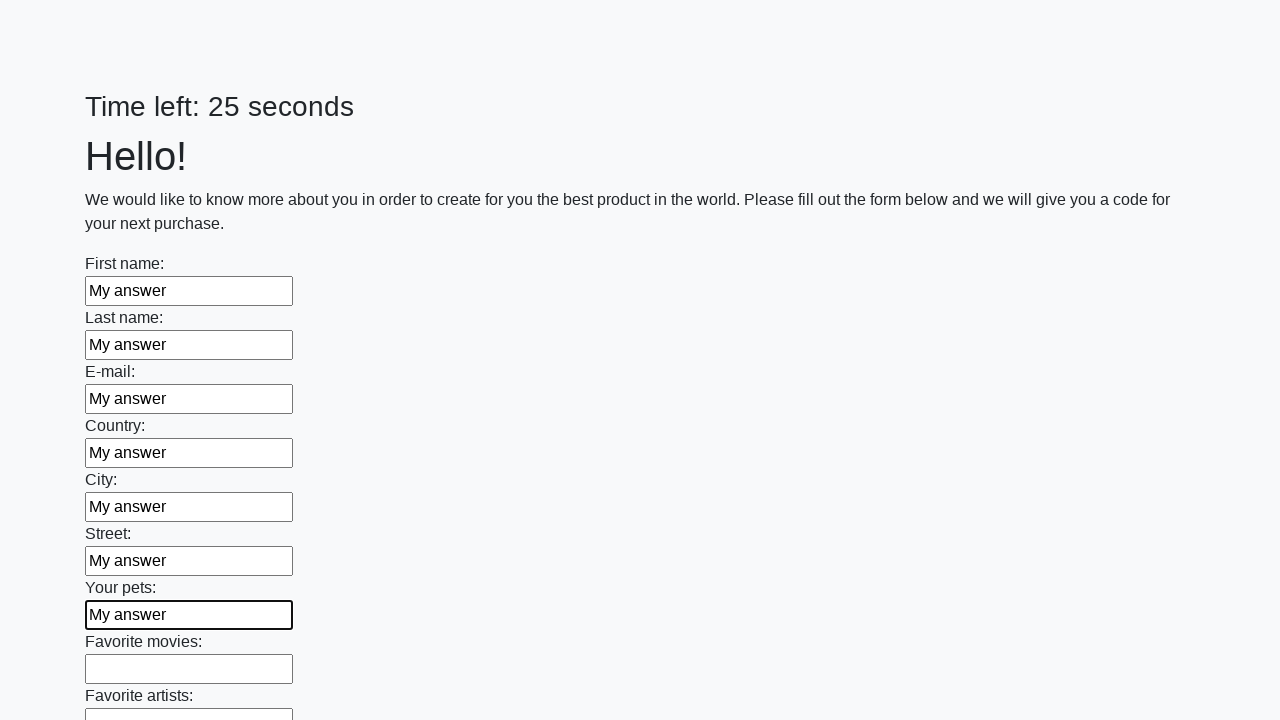

Filled an input field with 'My answer' on input >> nth=7
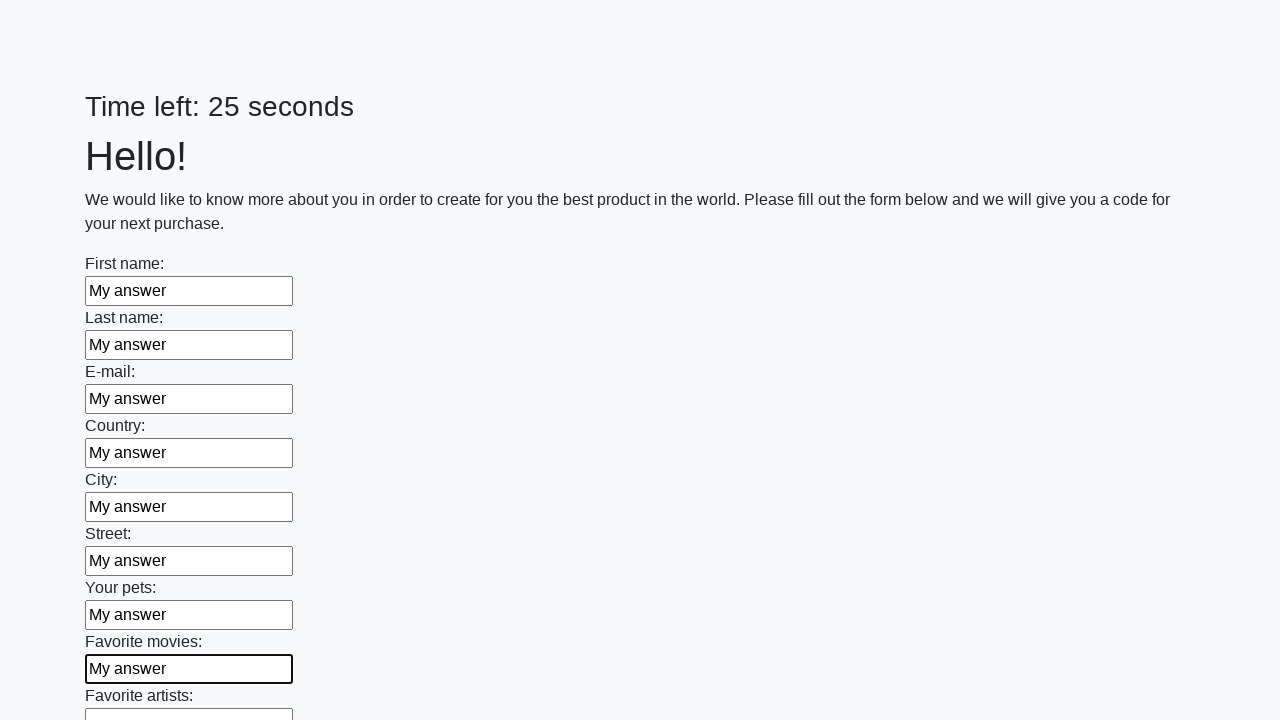

Filled an input field with 'My answer' on input >> nth=8
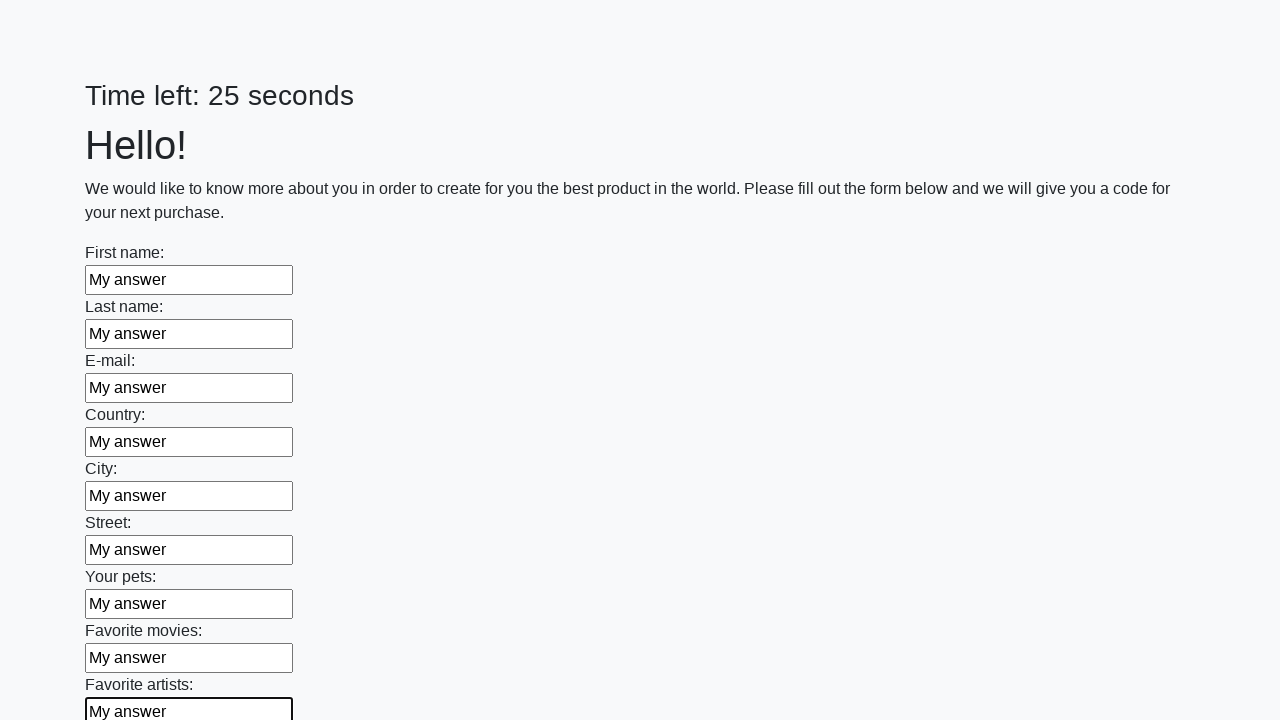

Filled an input field with 'My answer' on input >> nth=9
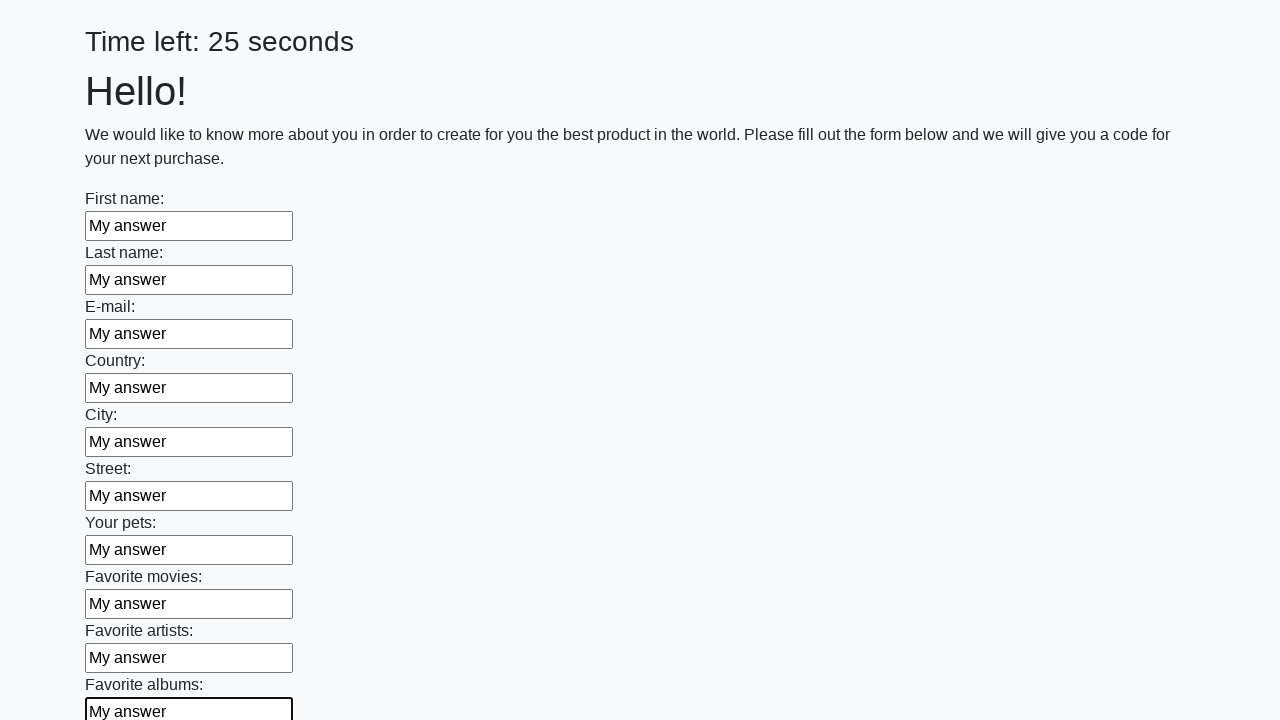

Filled an input field with 'My answer' on input >> nth=10
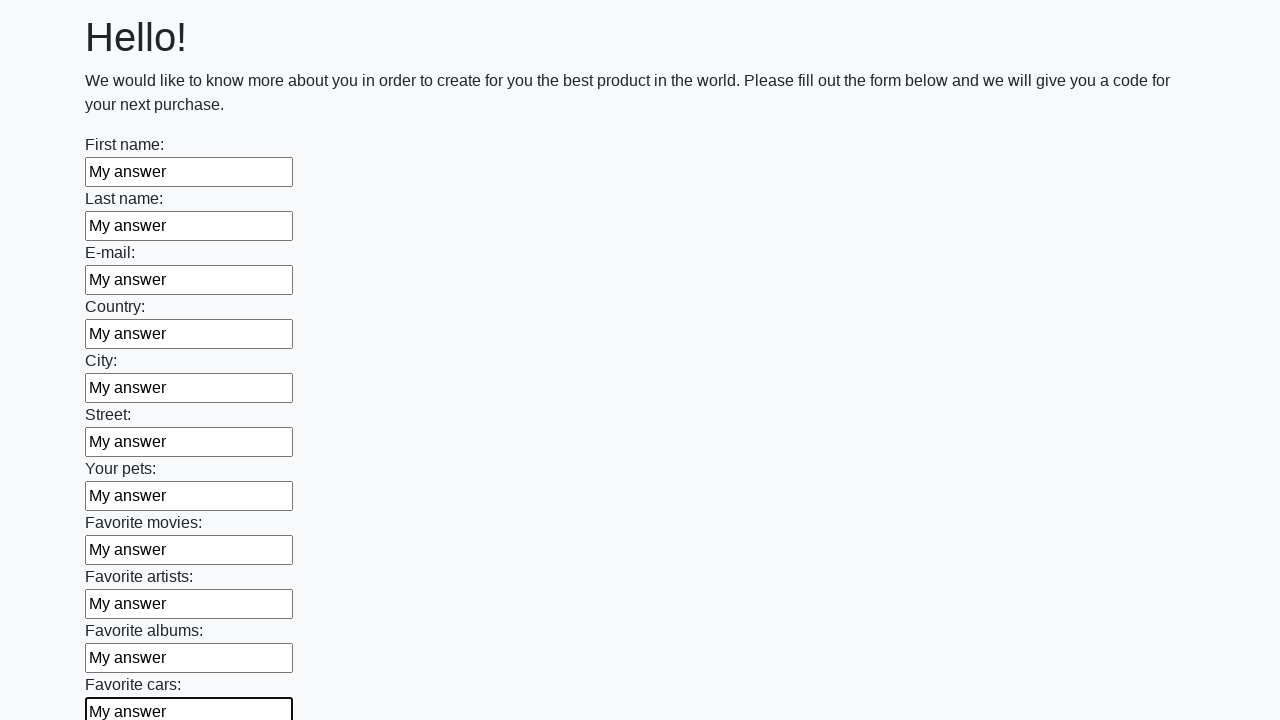

Filled an input field with 'My answer' on input >> nth=11
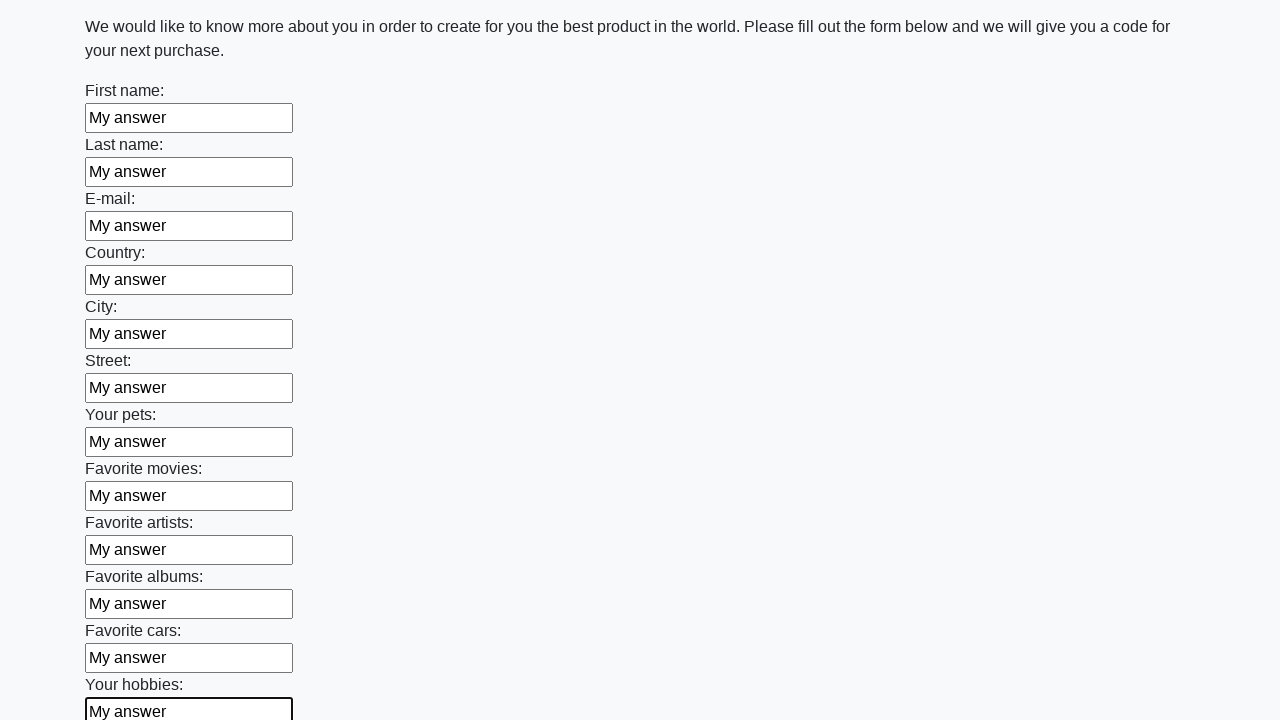

Filled an input field with 'My answer' on input >> nth=12
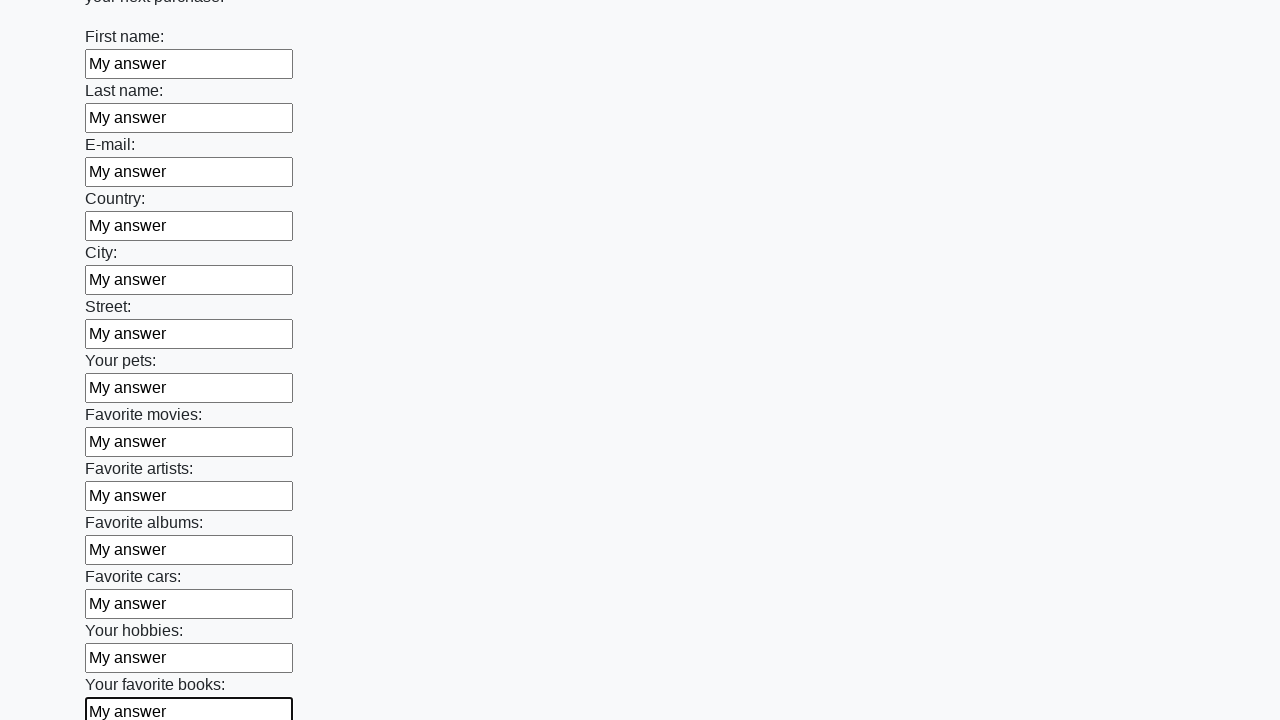

Filled an input field with 'My answer' on input >> nth=13
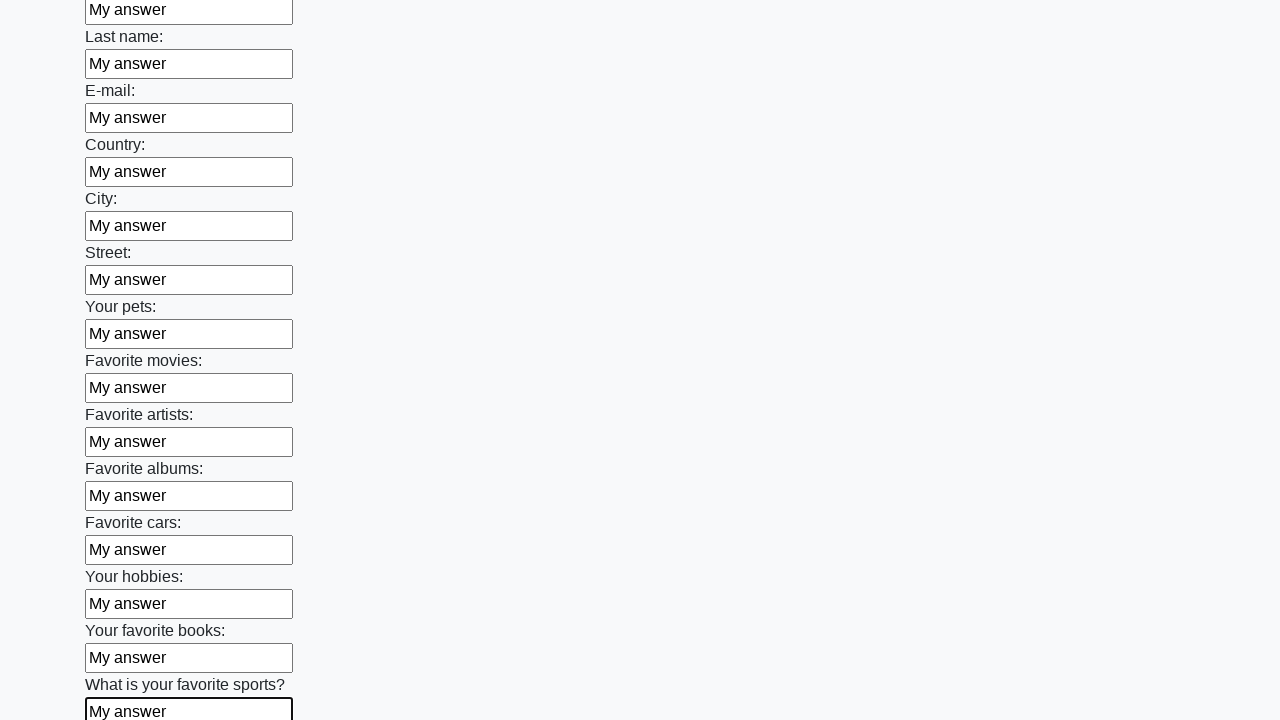

Filled an input field with 'My answer' on input >> nth=14
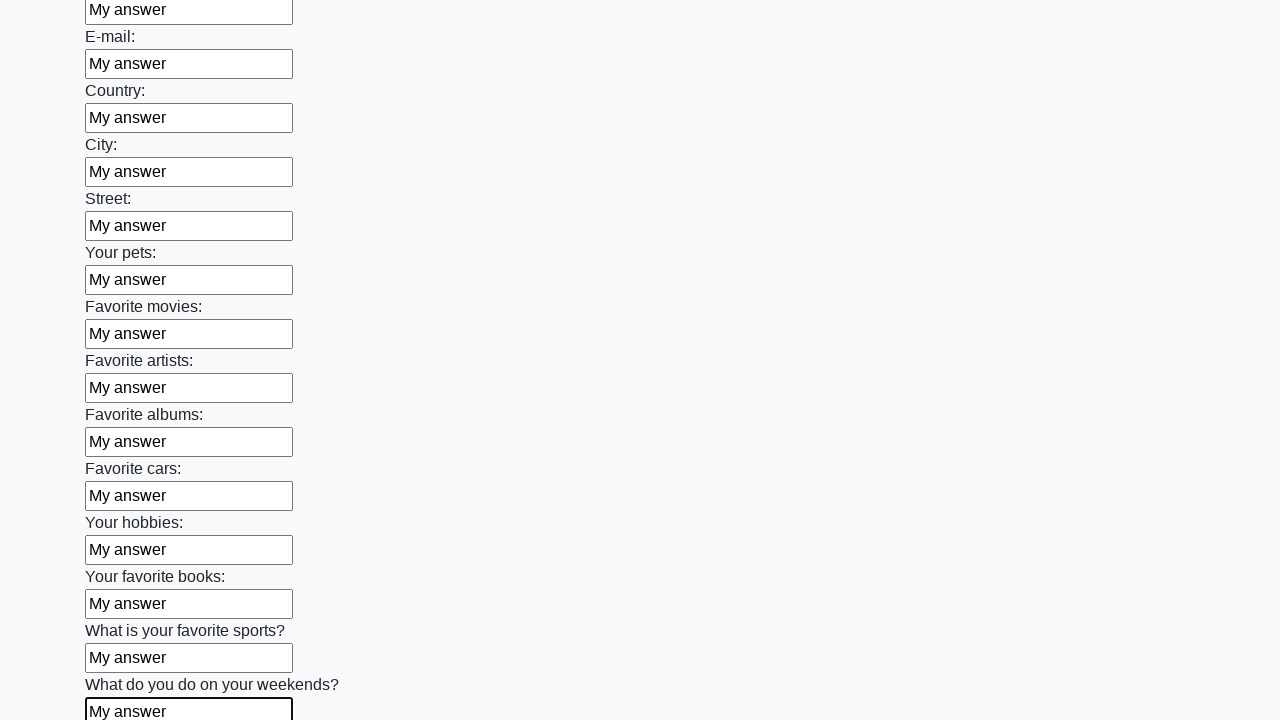

Filled an input field with 'My answer' on input >> nth=15
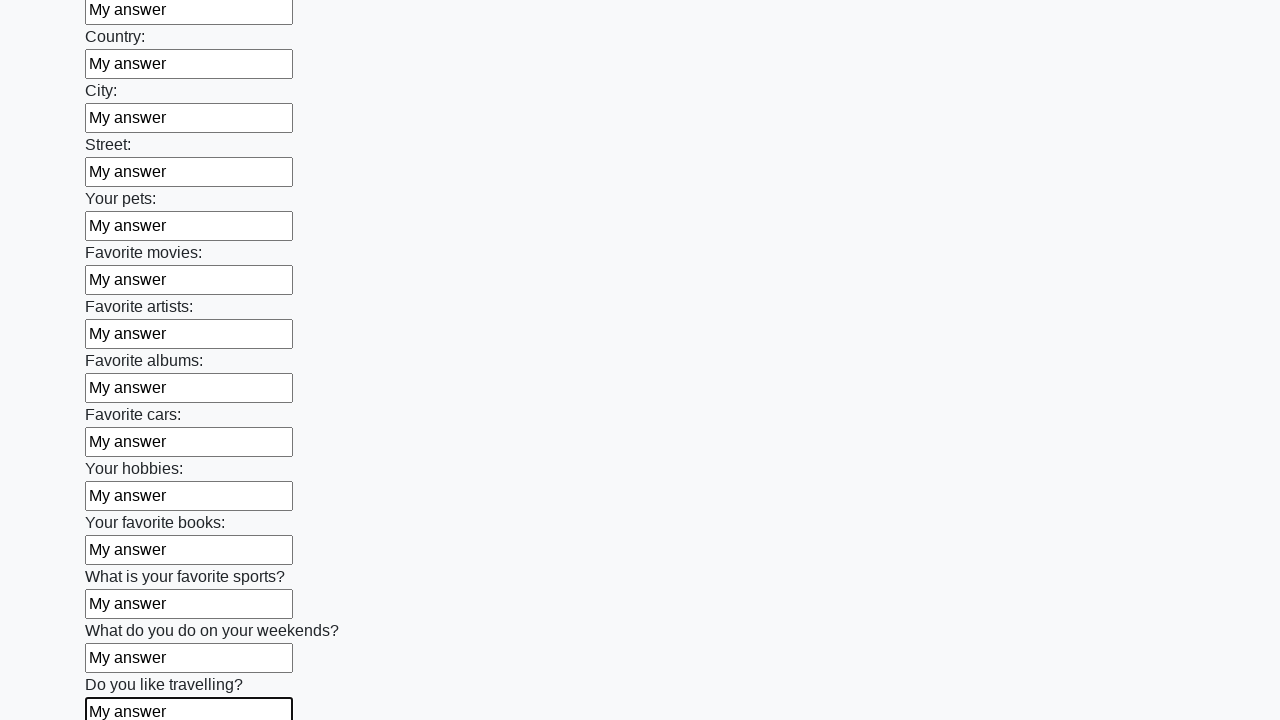

Filled an input field with 'My answer' on input >> nth=16
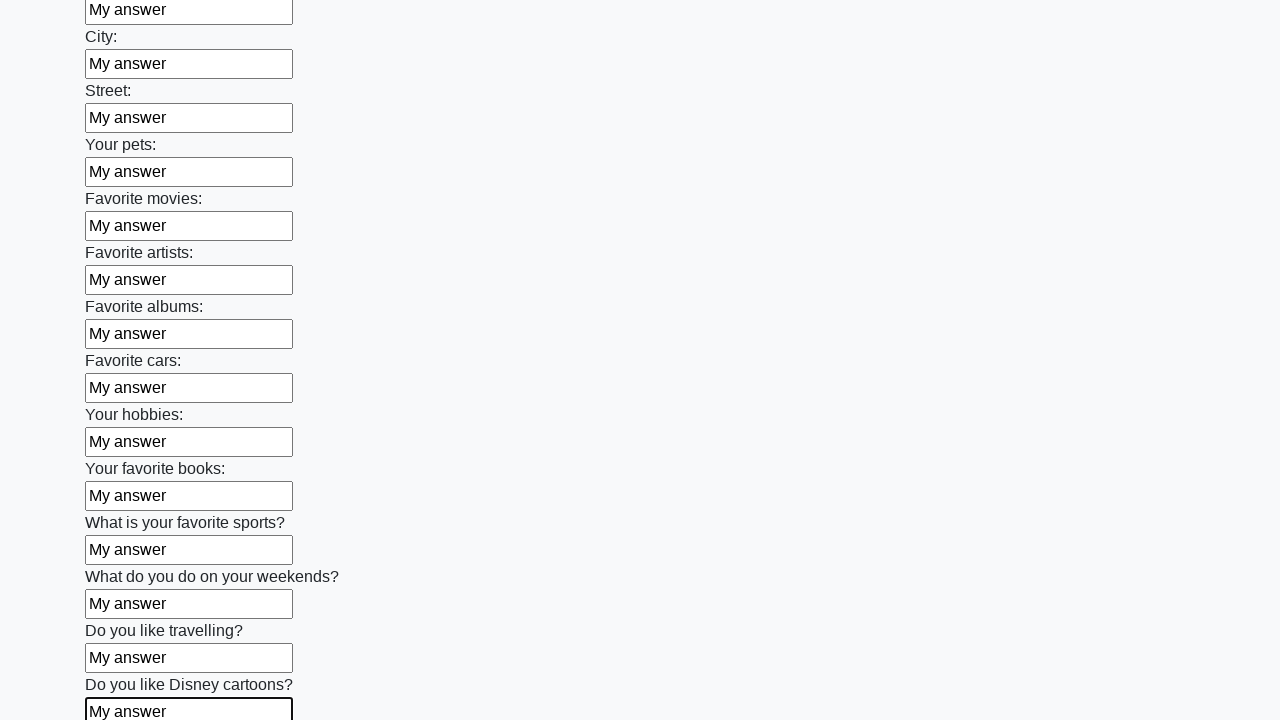

Filled an input field with 'My answer' on input >> nth=17
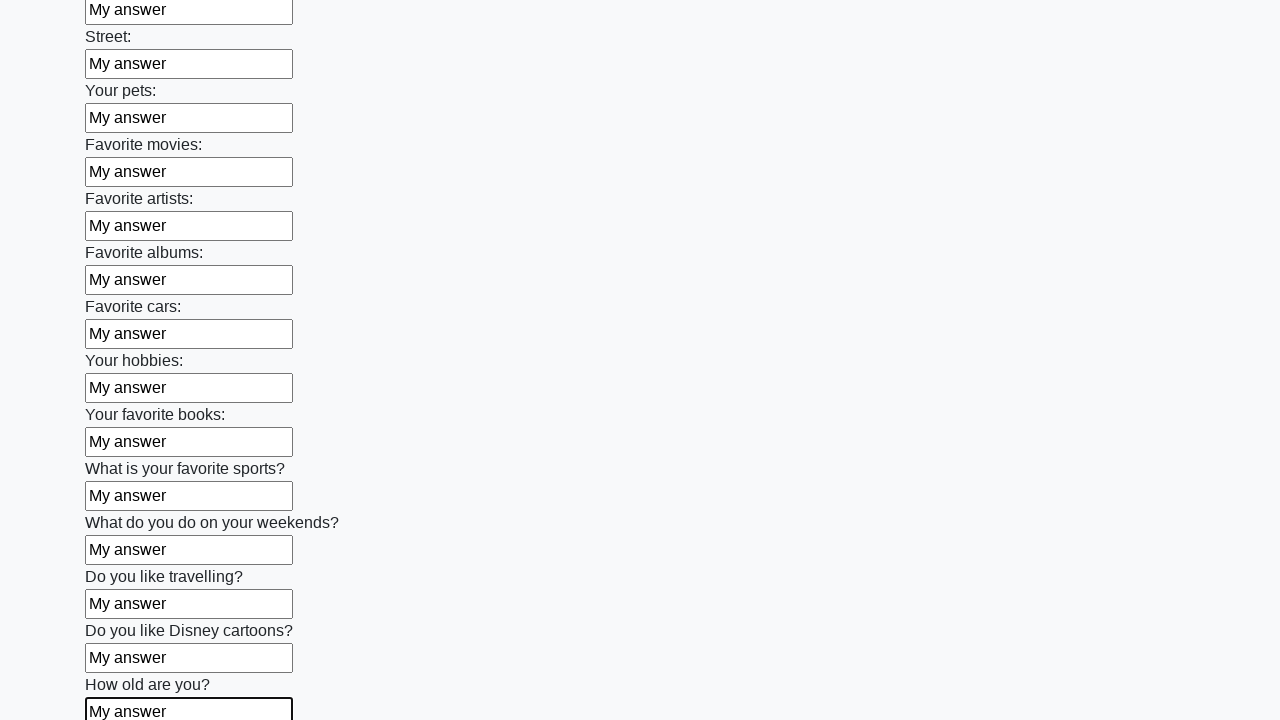

Filled an input field with 'My answer' on input >> nth=18
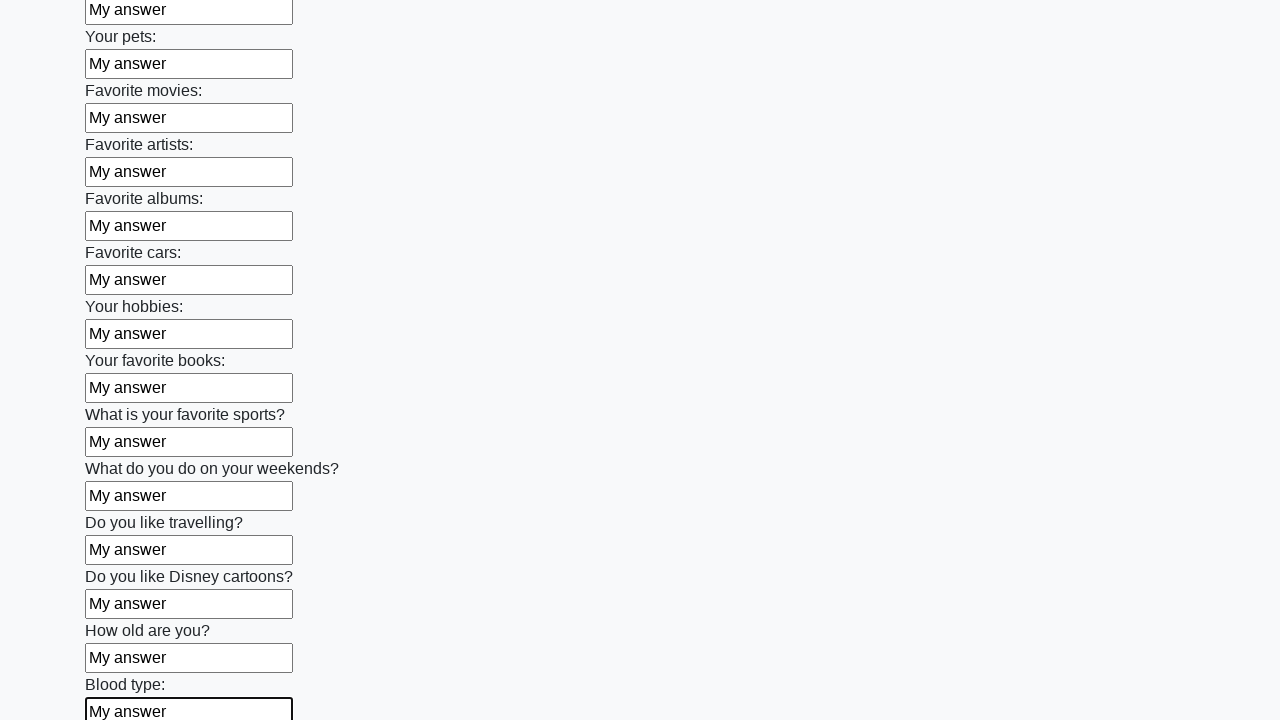

Filled an input field with 'My answer' on input >> nth=19
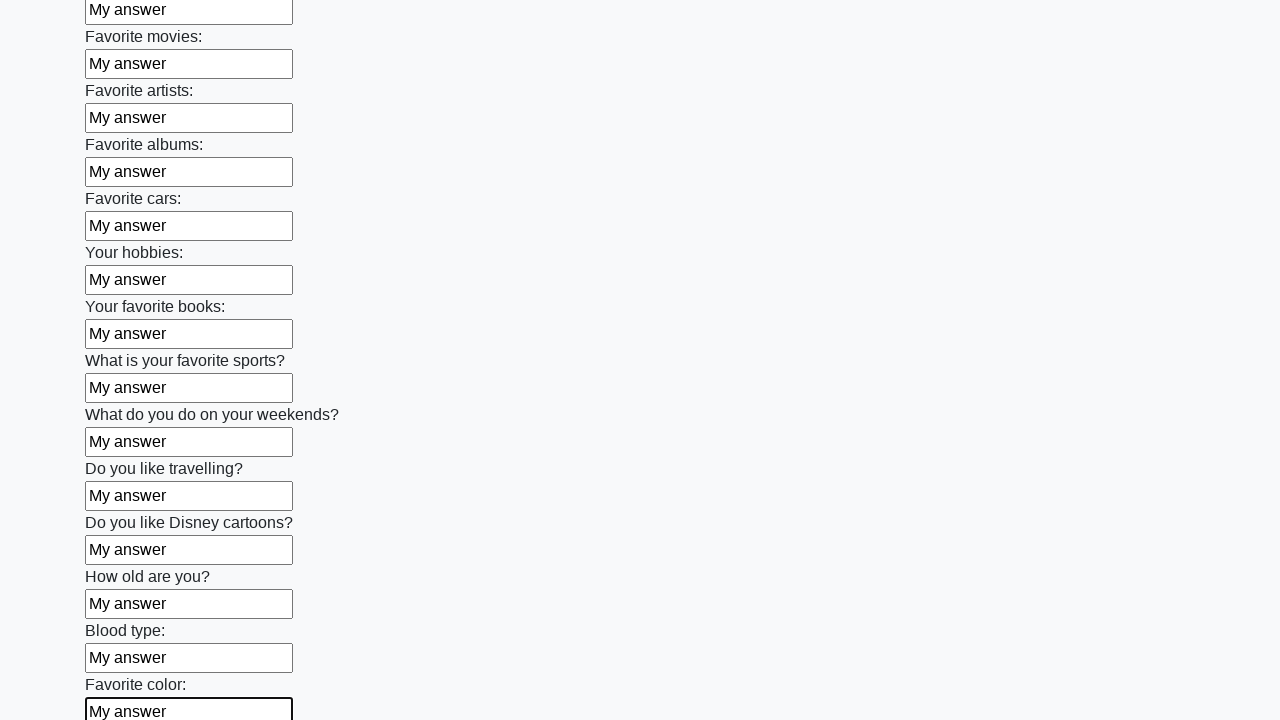

Filled an input field with 'My answer' on input >> nth=20
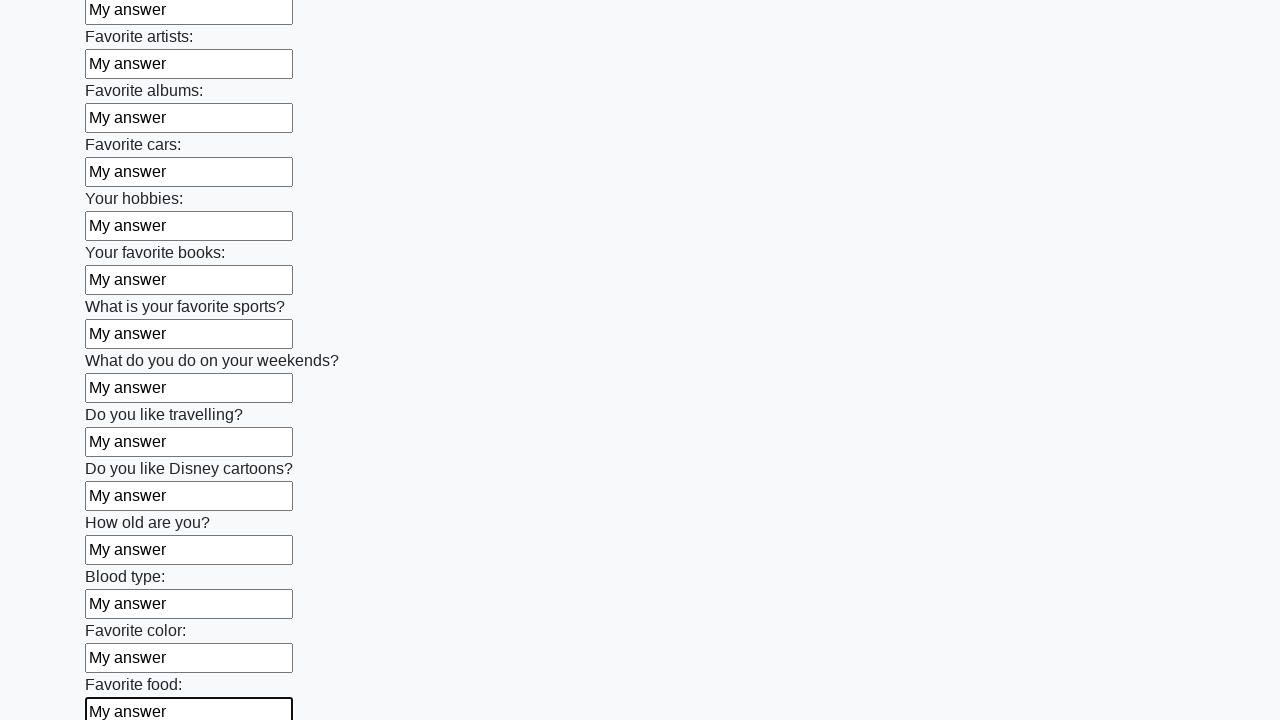

Filled an input field with 'My answer' on input >> nth=21
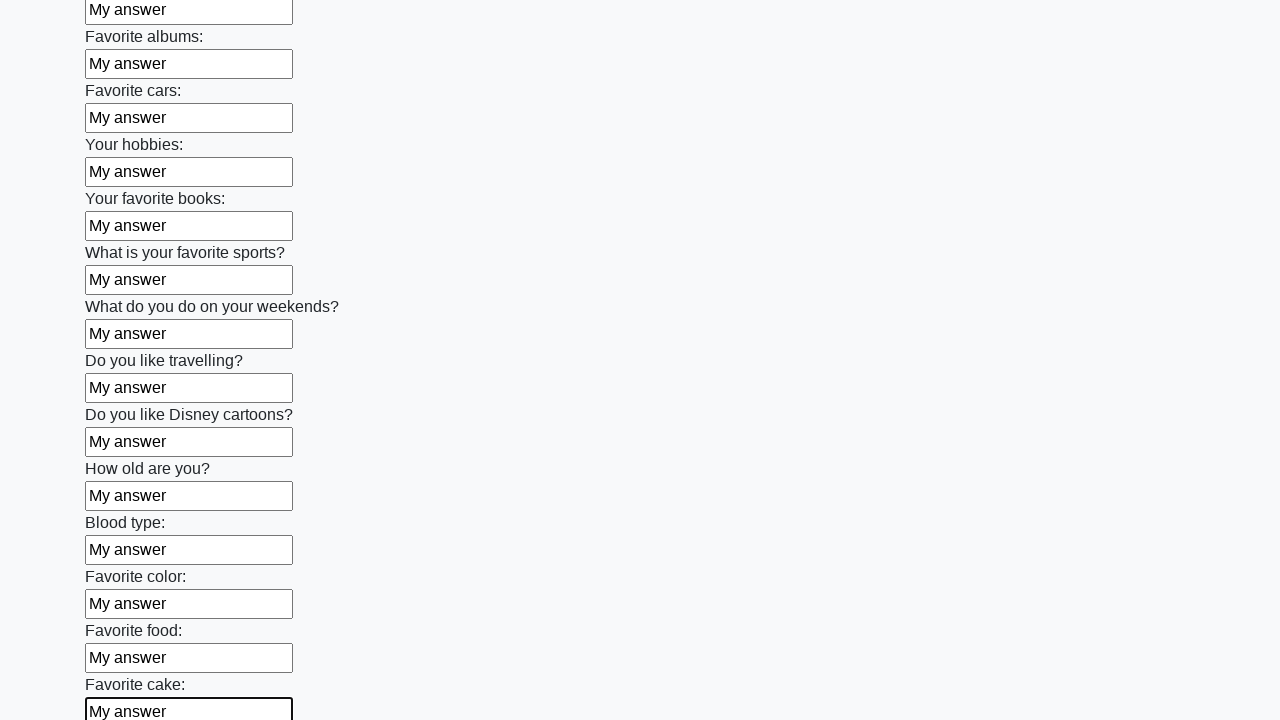

Filled an input field with 'My answer' on input >> nth=22
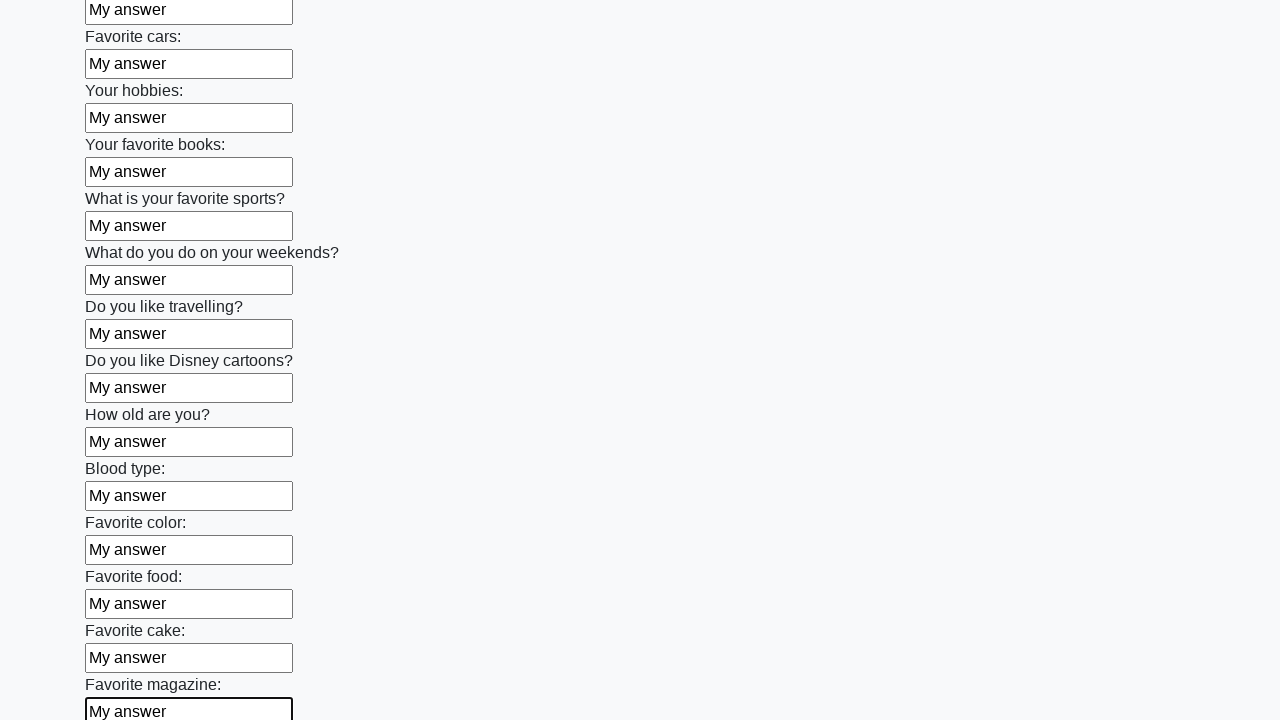

Filled an input field with 'My answer' on input >> nth=23
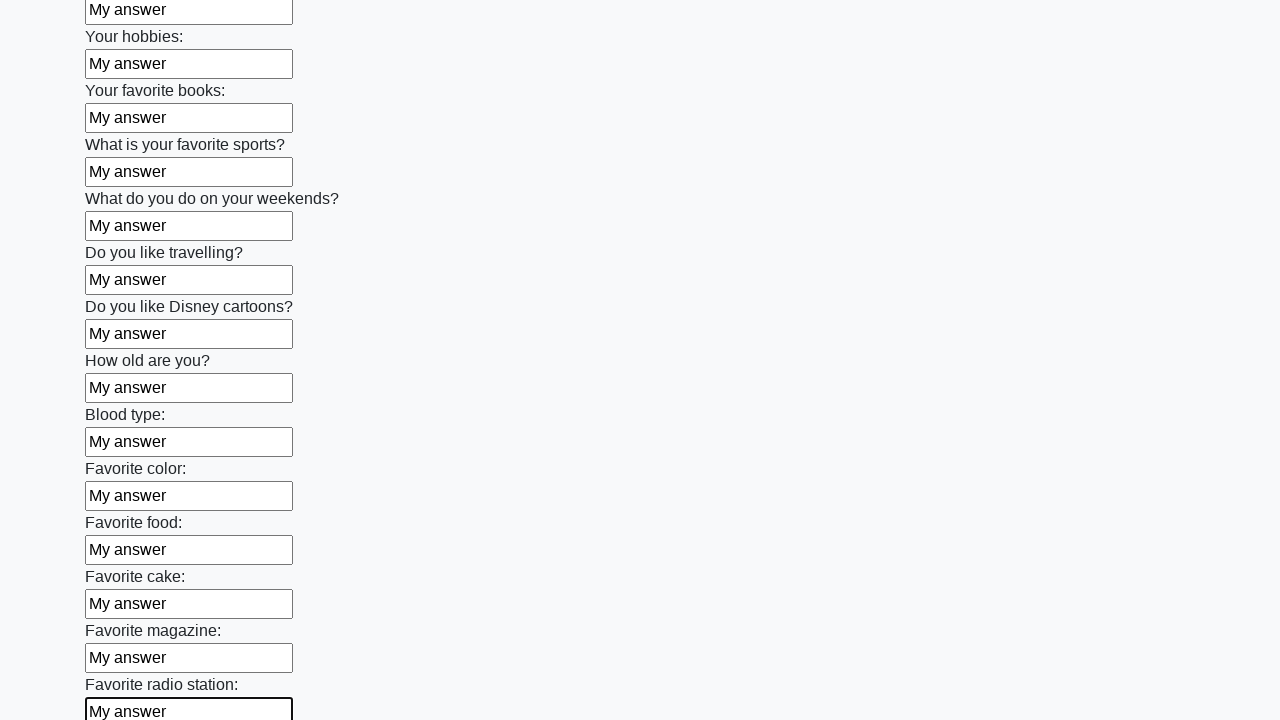

Filled an input field with 'My answer' on input >> nth=24
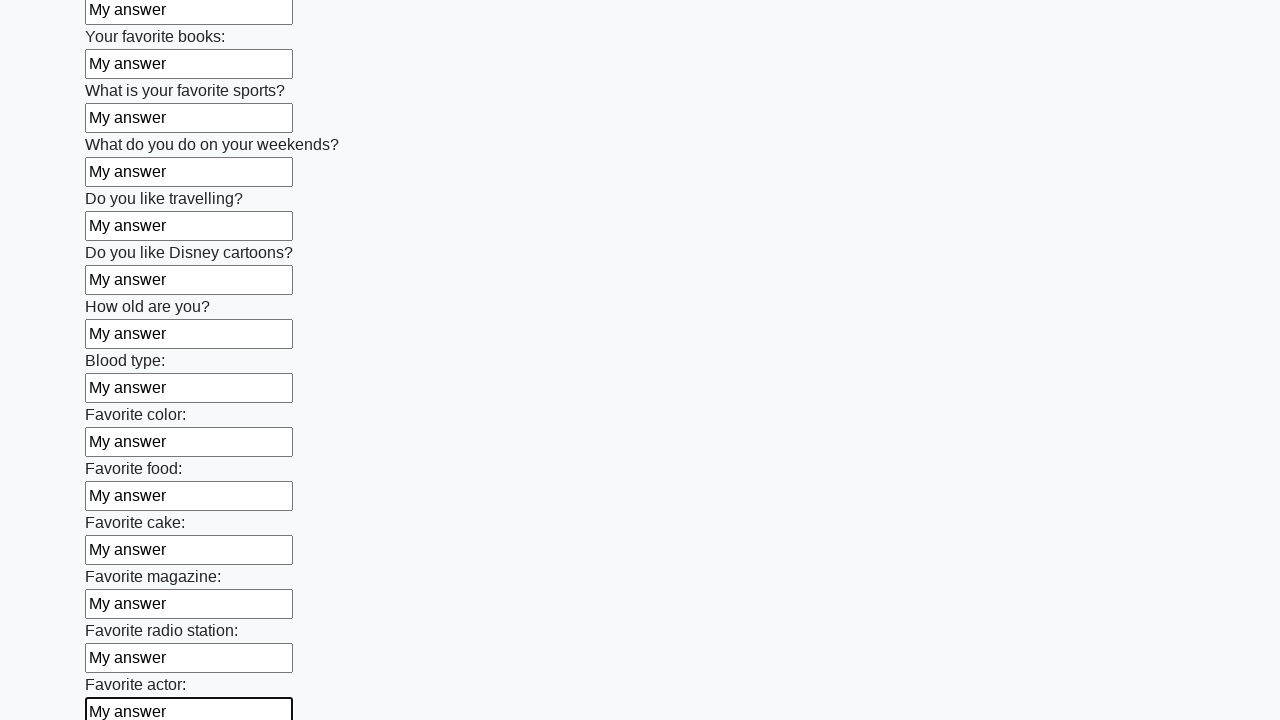

Filled an input field with 'My answer' on input >> nth=25
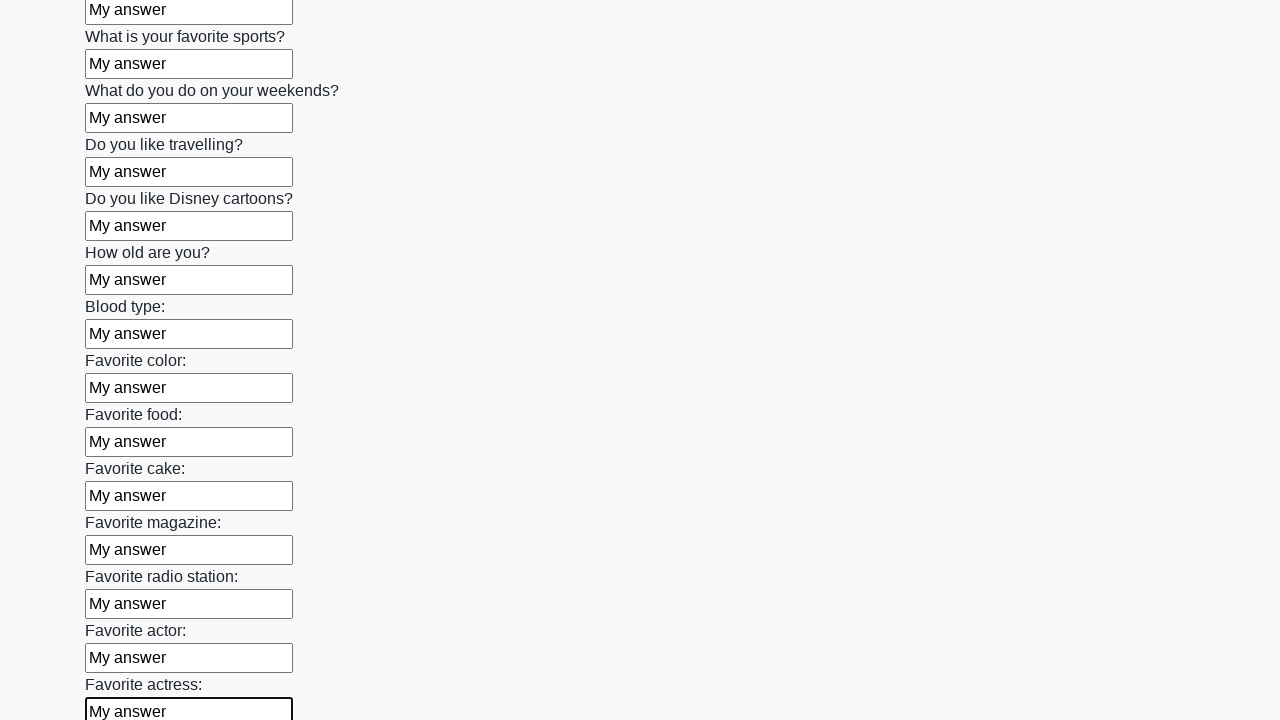

Filled an input field with 'My answer' on input >> nth=26
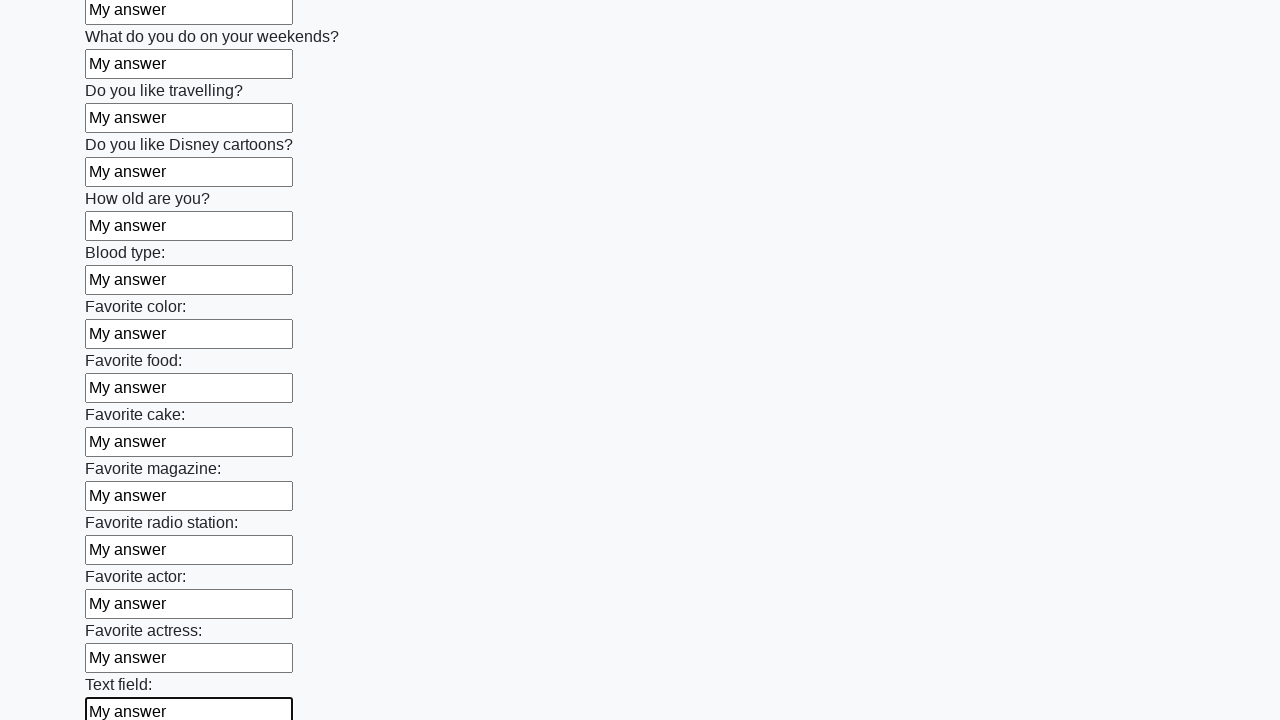

Filled an input field with 'My answer' on input >> nth=27
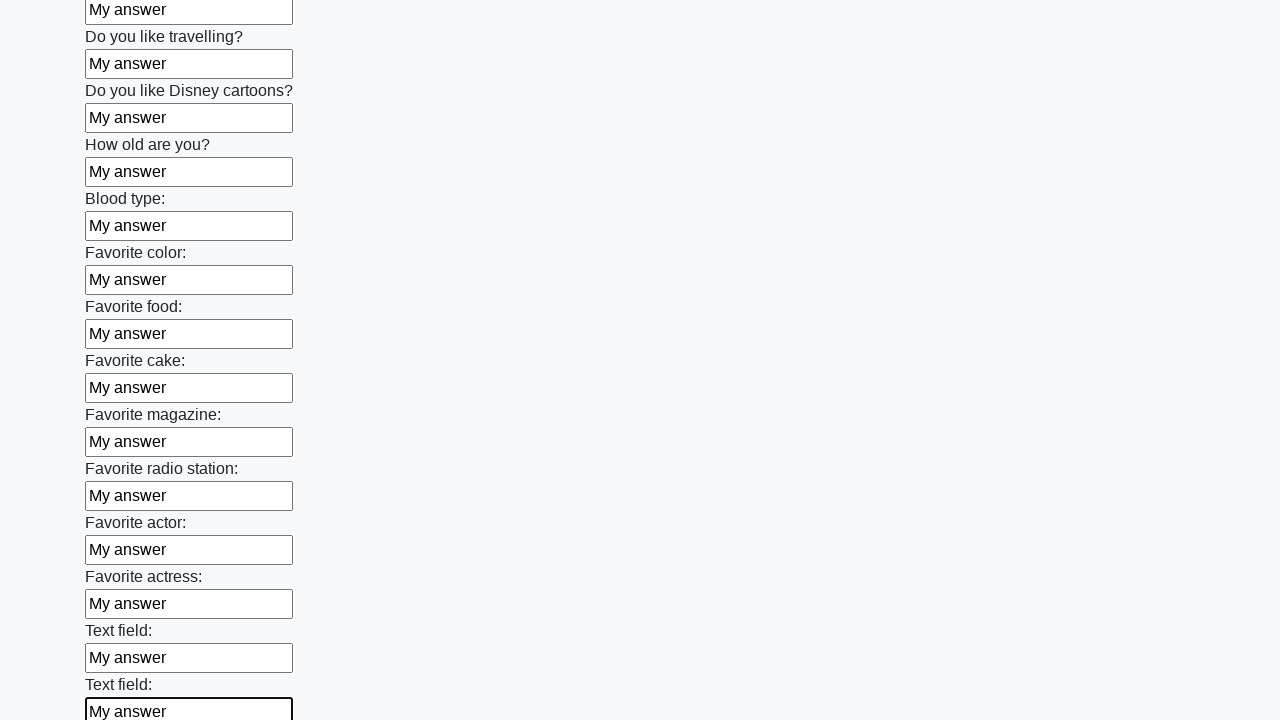

Filled an input field with 'My answer' on input >> nth=28
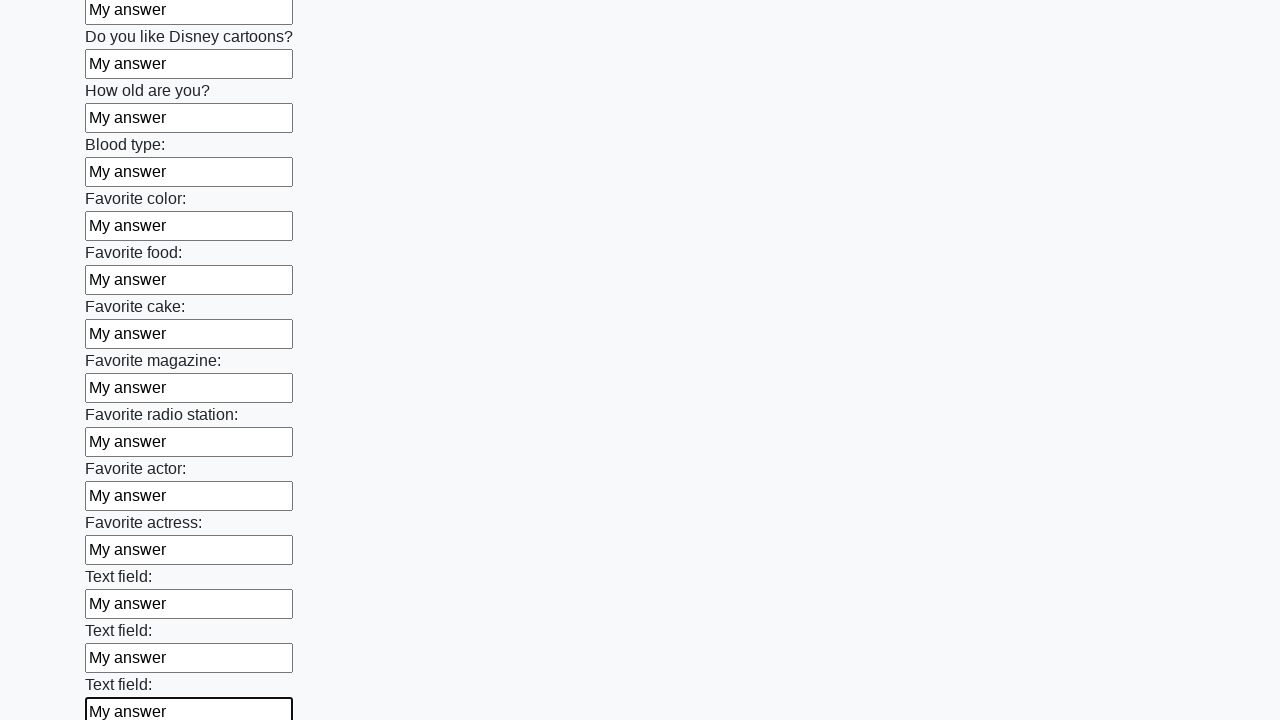

Filled an input field with 'My answer' on input >> nth=29
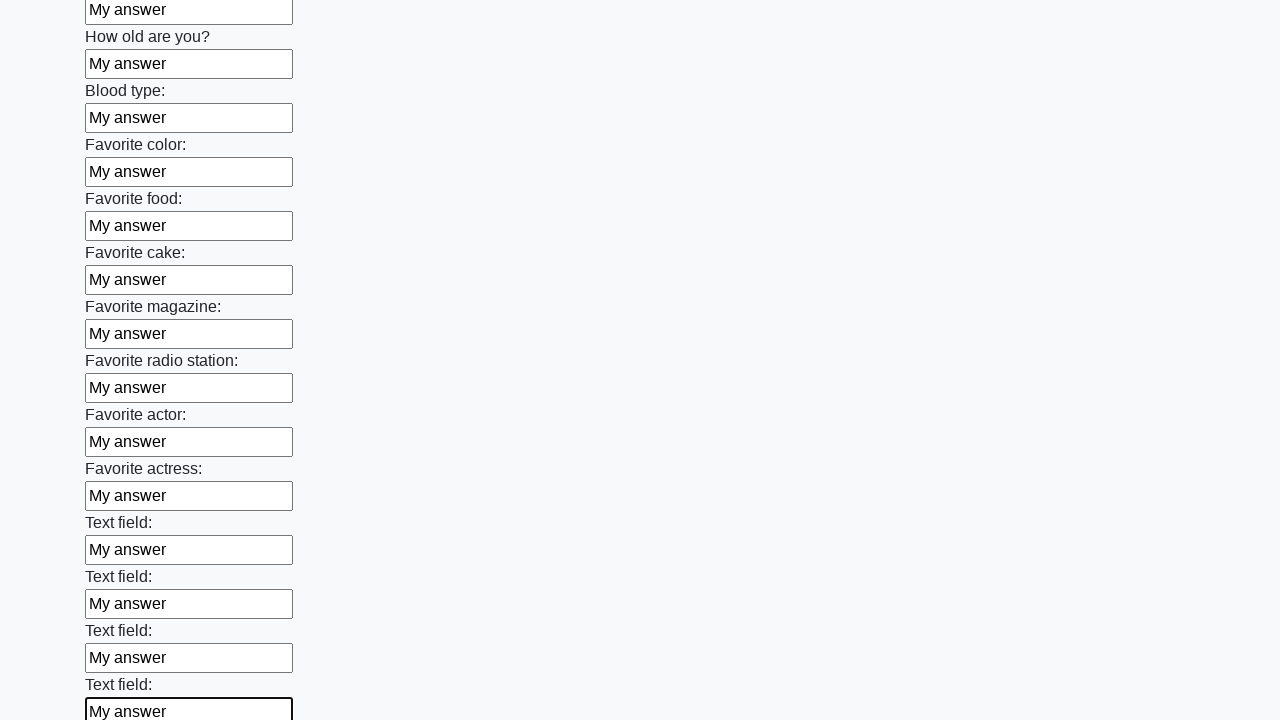

Filled an input field with 'My answer' on input >> nth=30
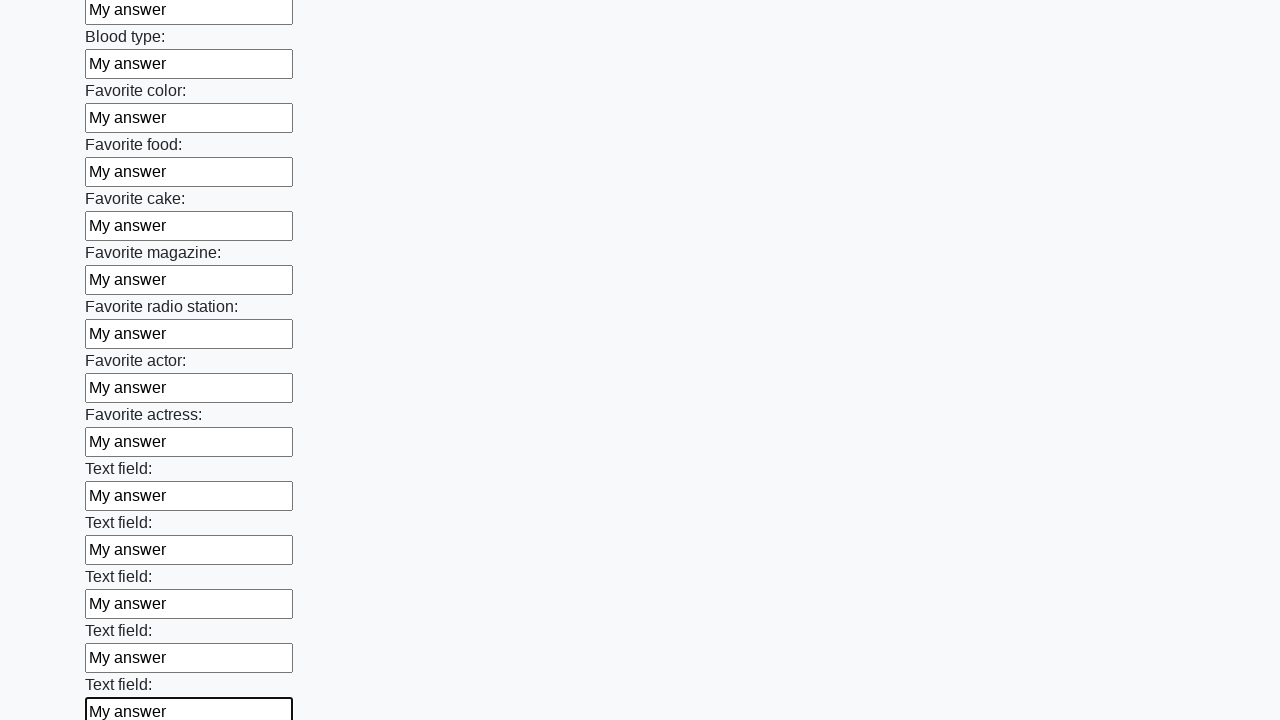

Filled an input field with 'My answer' on input >> nth=31
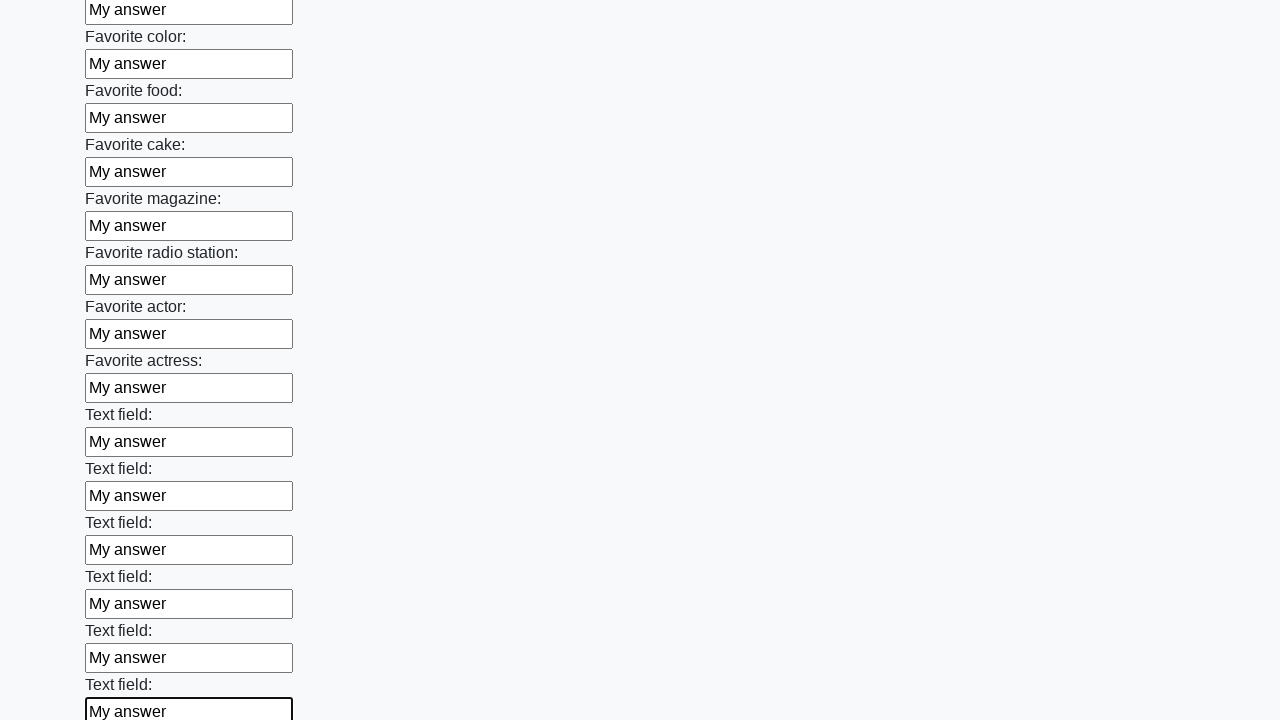

Filled an input field with 'My answer' on input >> nth=32
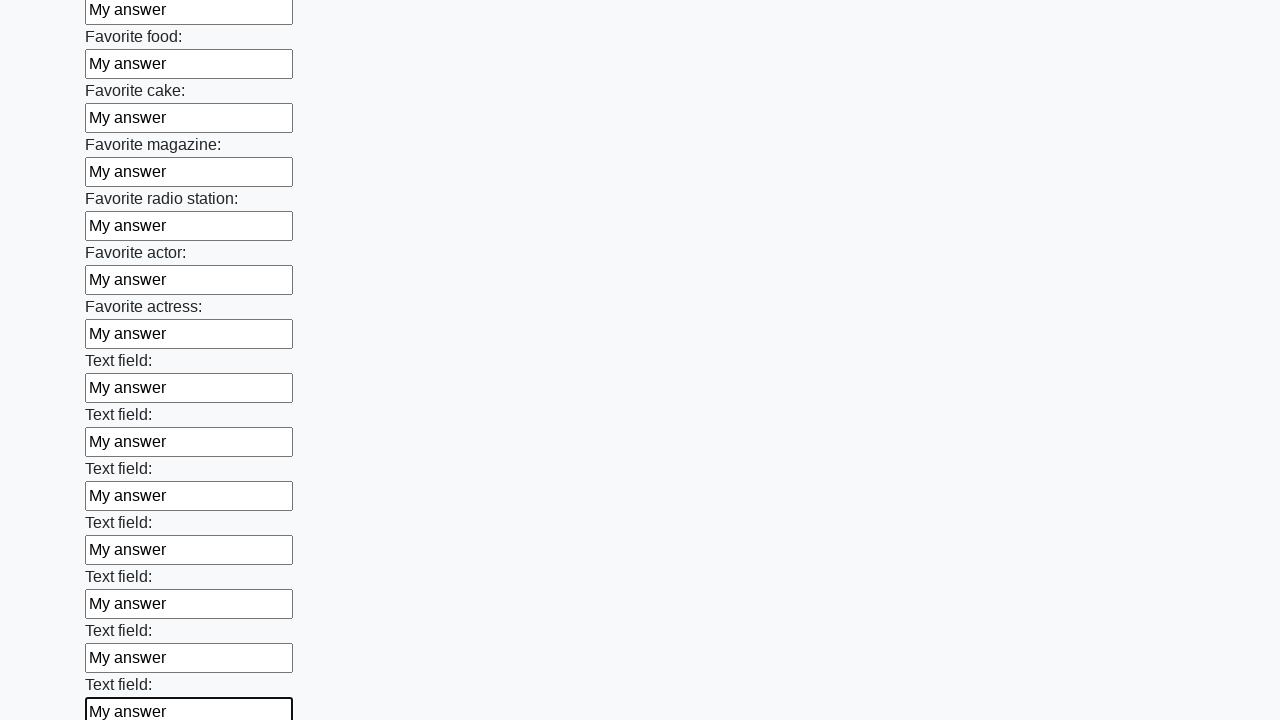

Filled an input field with 'My answer' on input >> nth=33
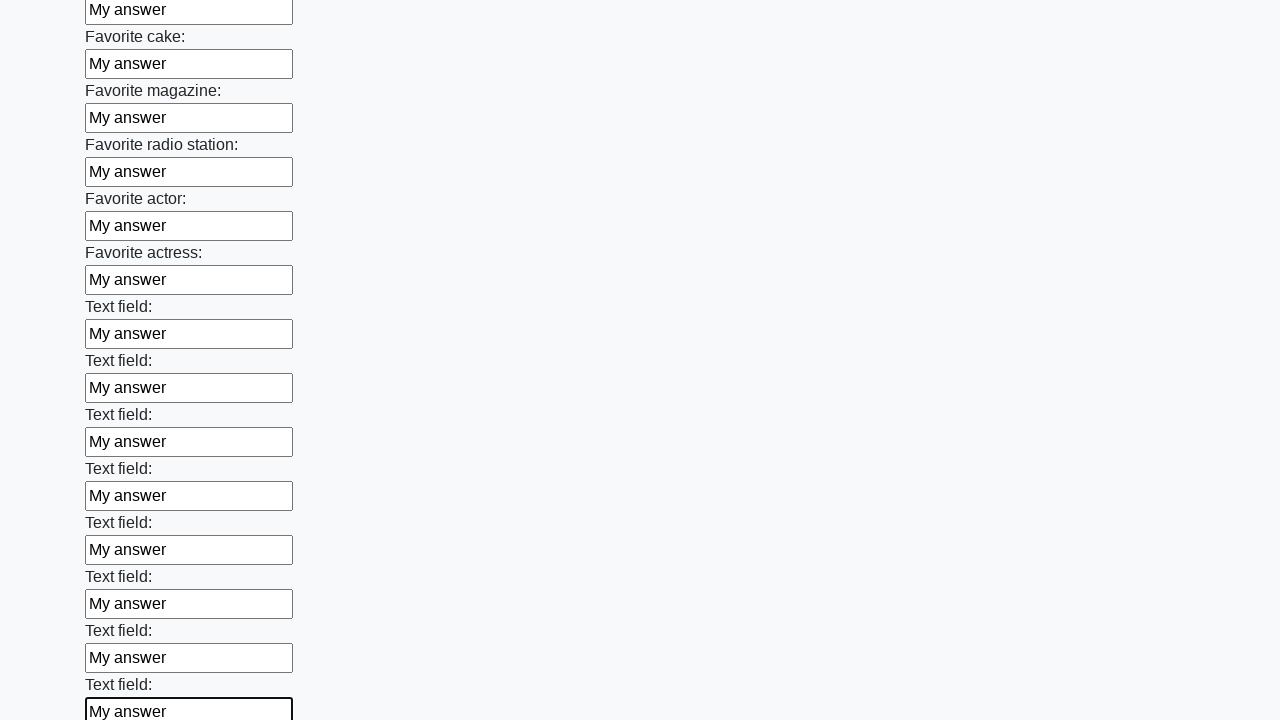

Filled an input field with 'My answer' on input >> nth=34
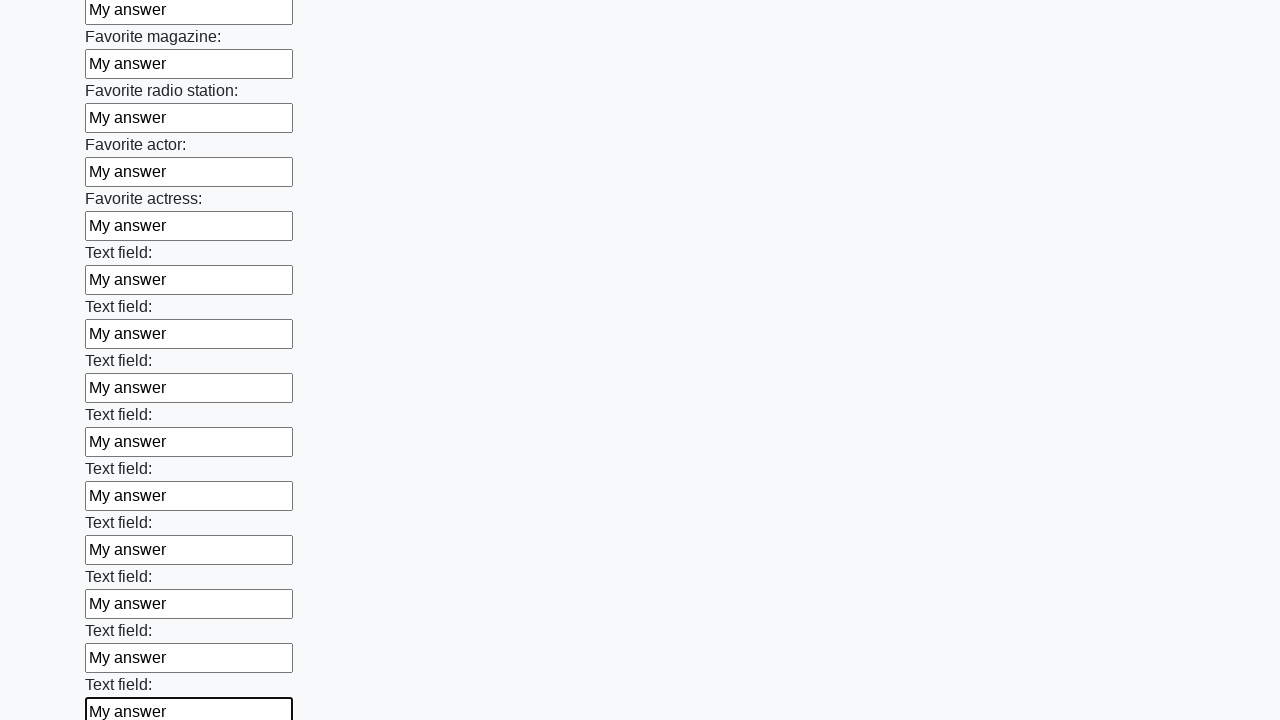

Filled an input field with 'My answer' on input >> nth=35
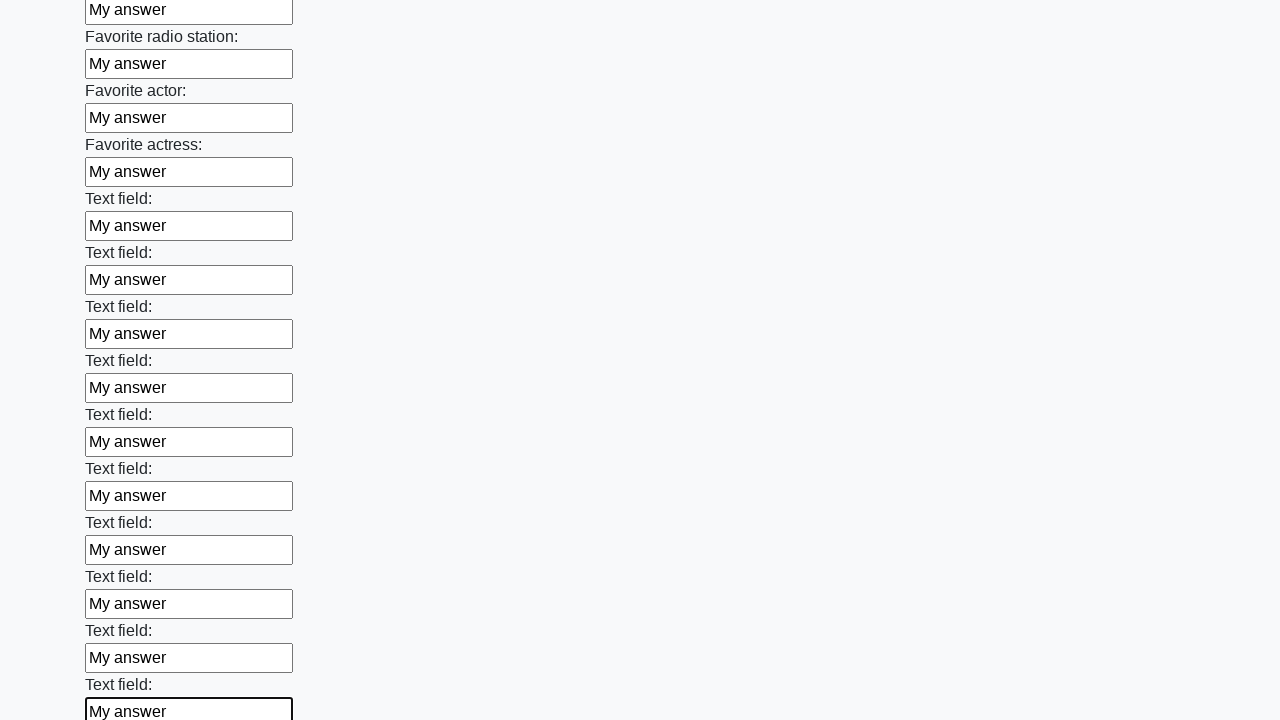

Filled an input field with 'My answer' on input >> nth=36
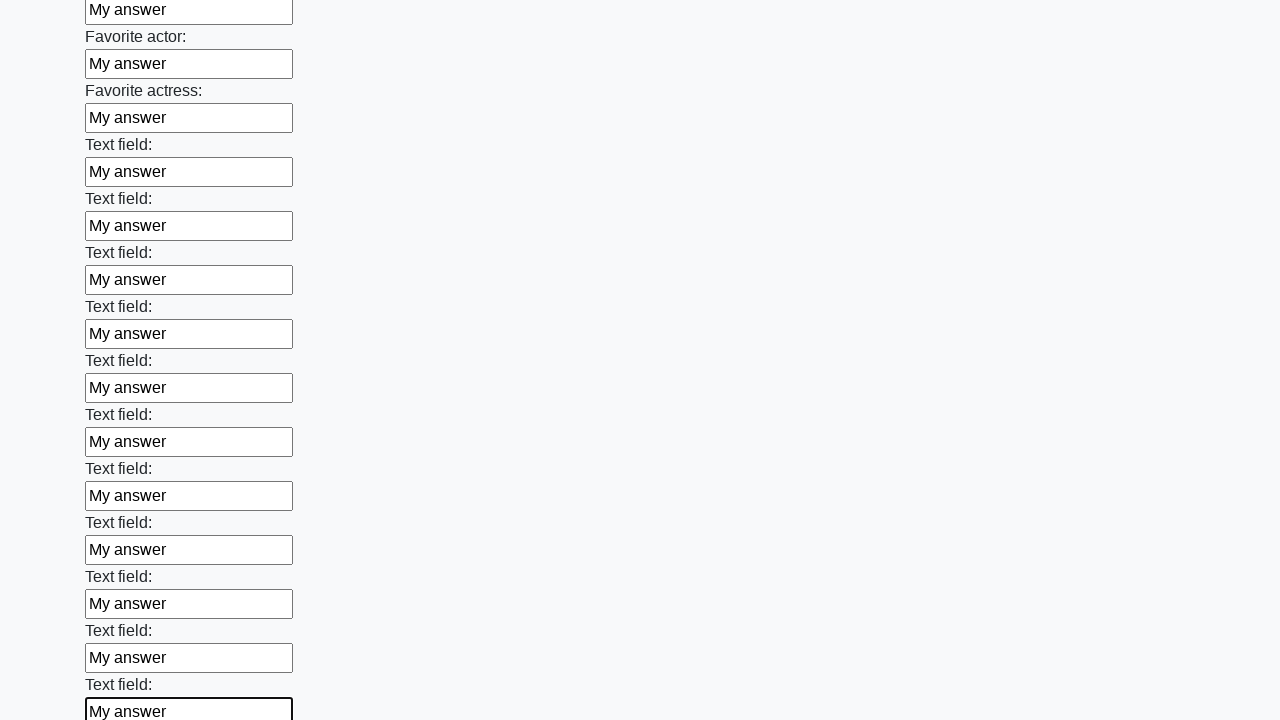

Filled an input field with 'My answer' on input >> nth=37
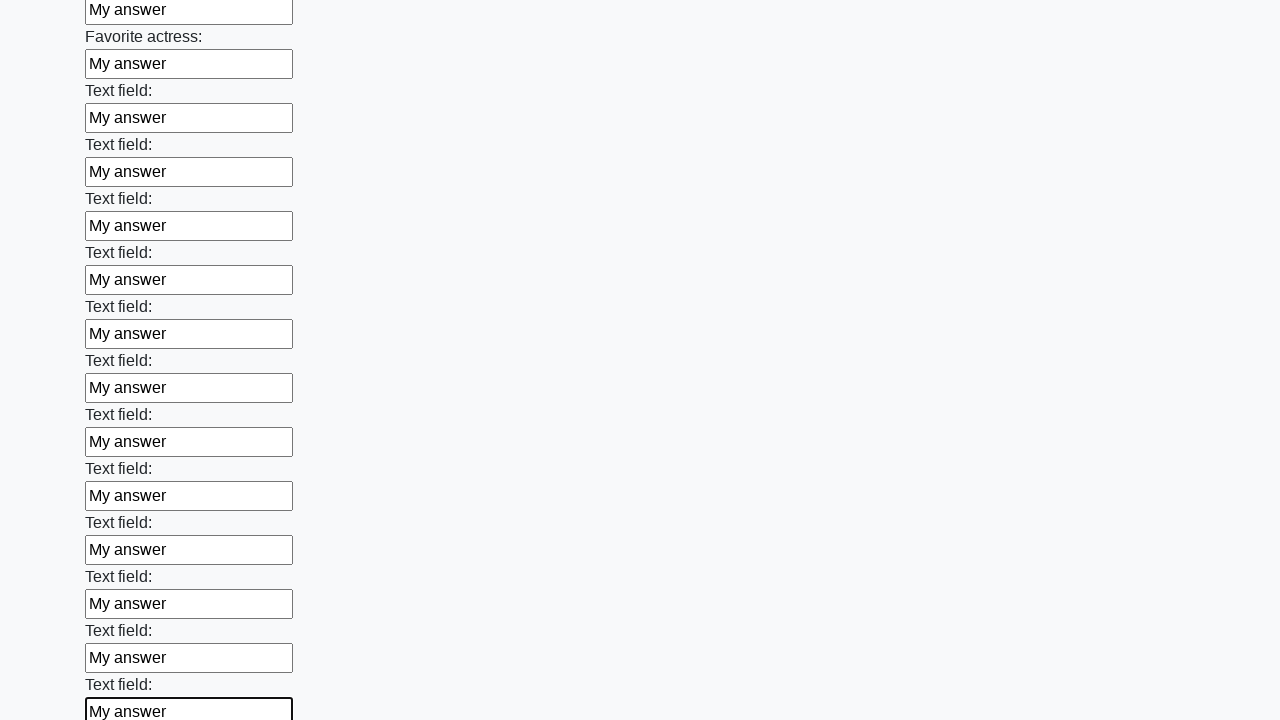

Filled an input field with 'My answer' on input >> nth=38
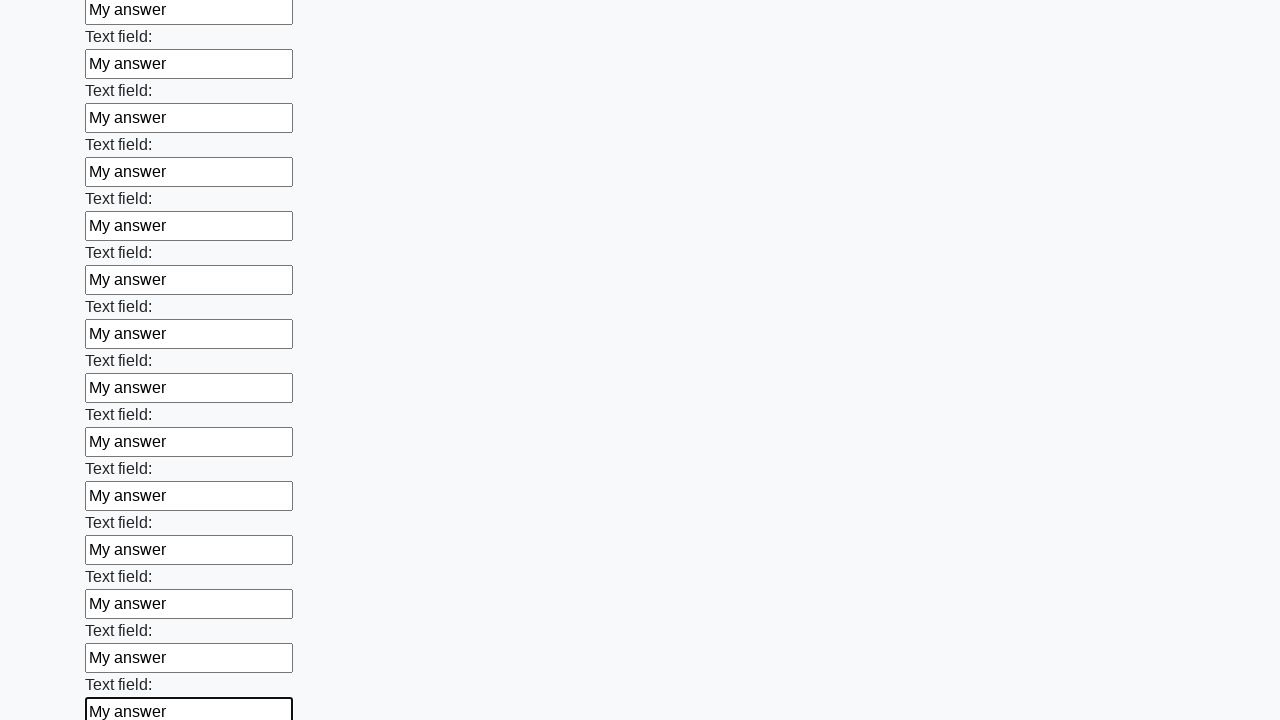

Filled an input field with 'My answer' on input >> nth=39
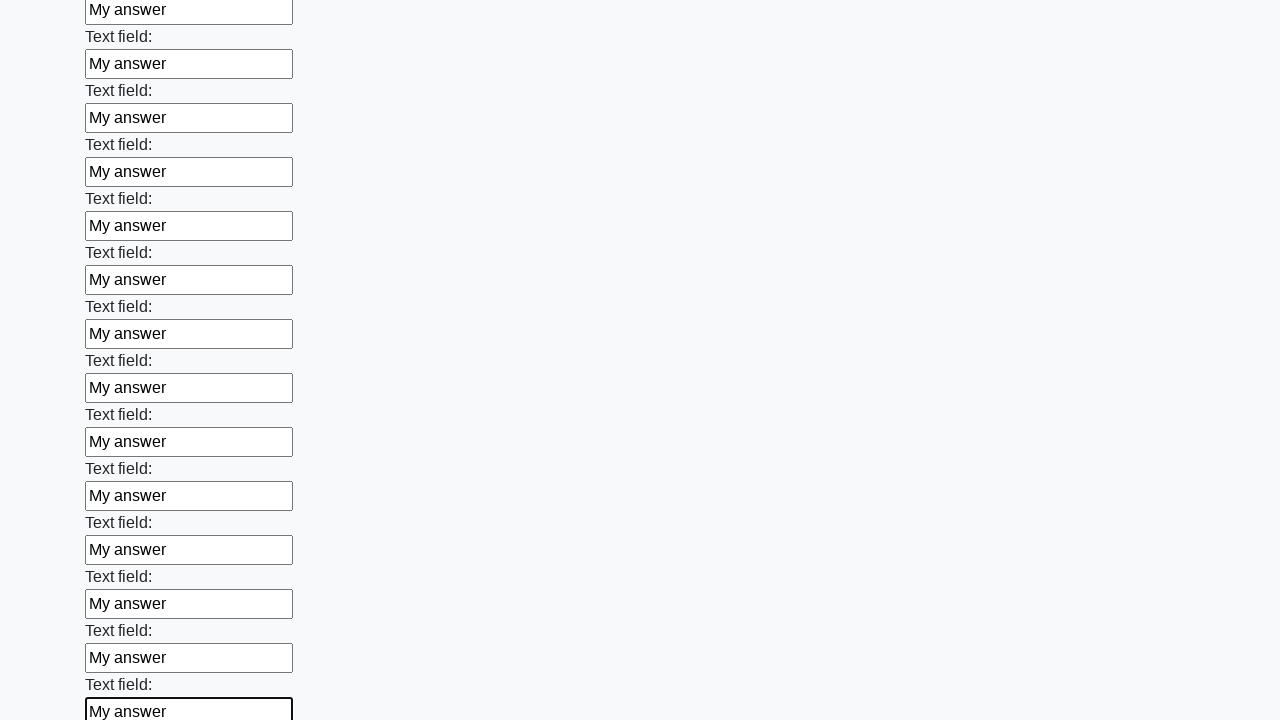

Filled an input field with 'My answer' on input >> nth=40
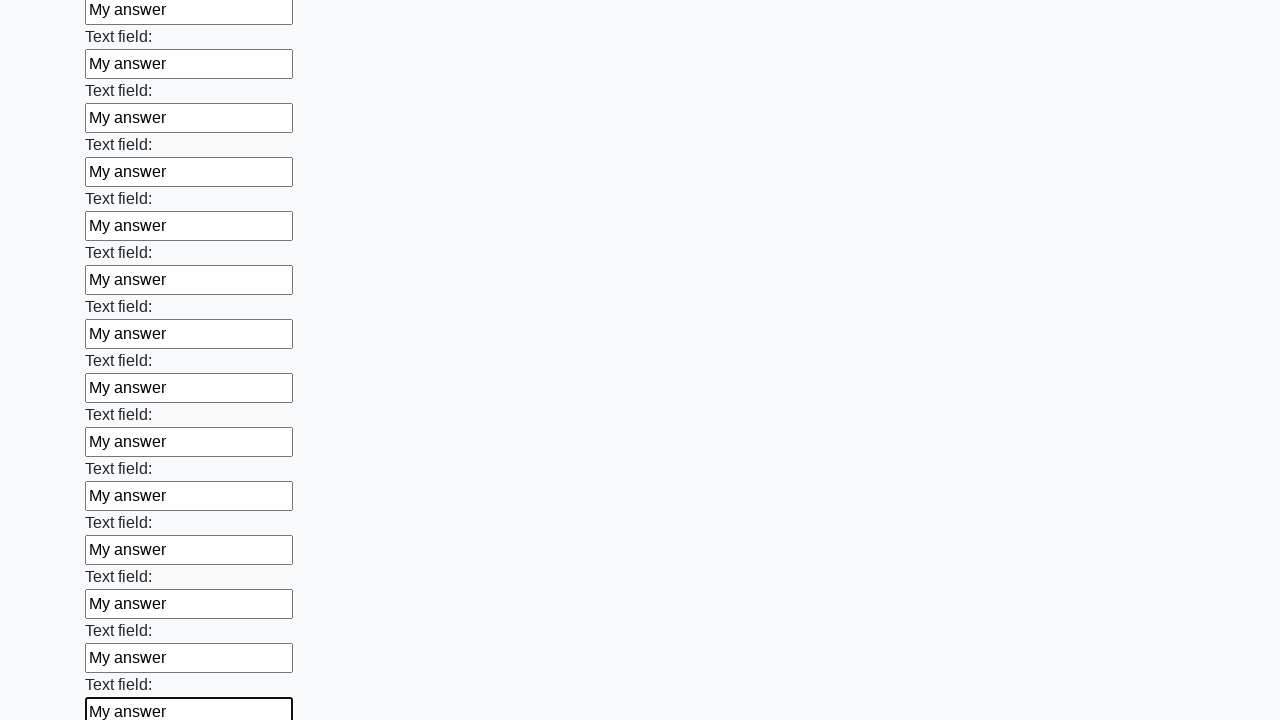

Filled an input field with 'My answer' on input >> nth=41
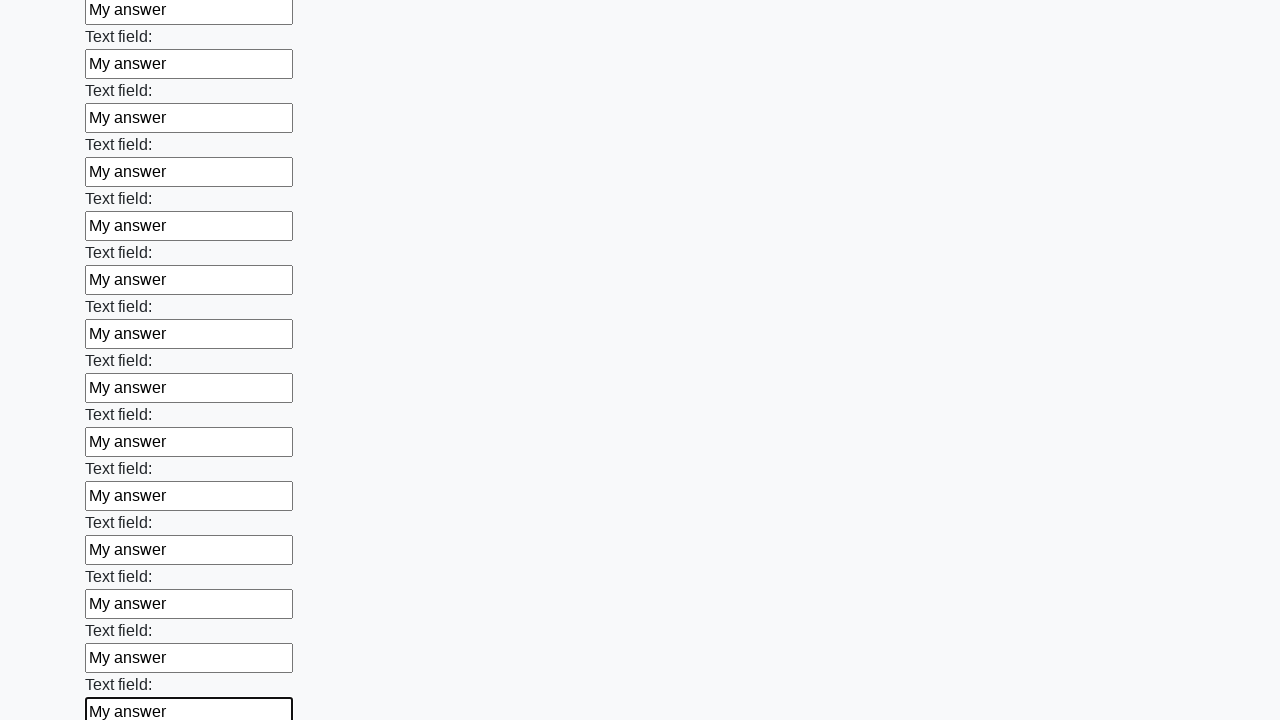

Filled an input field with 'My answer' on input >> nth=42
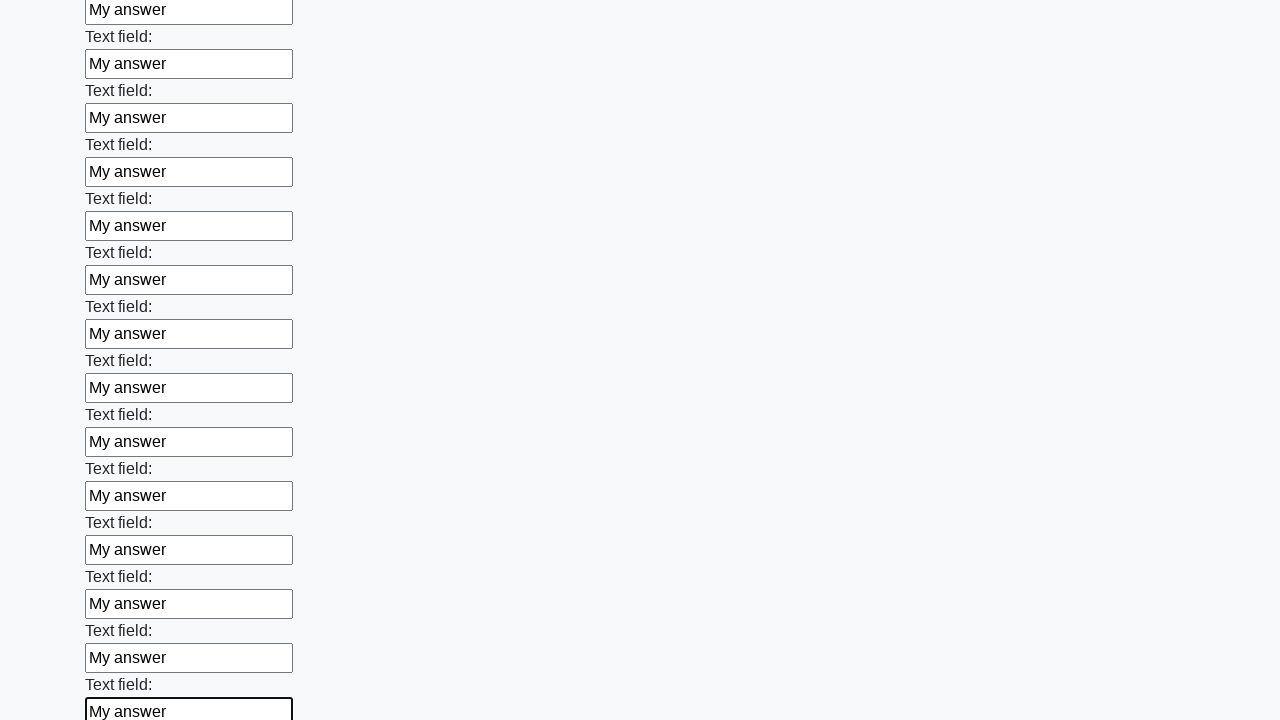

Filled an input field with 'My answer' on input >> nth=43
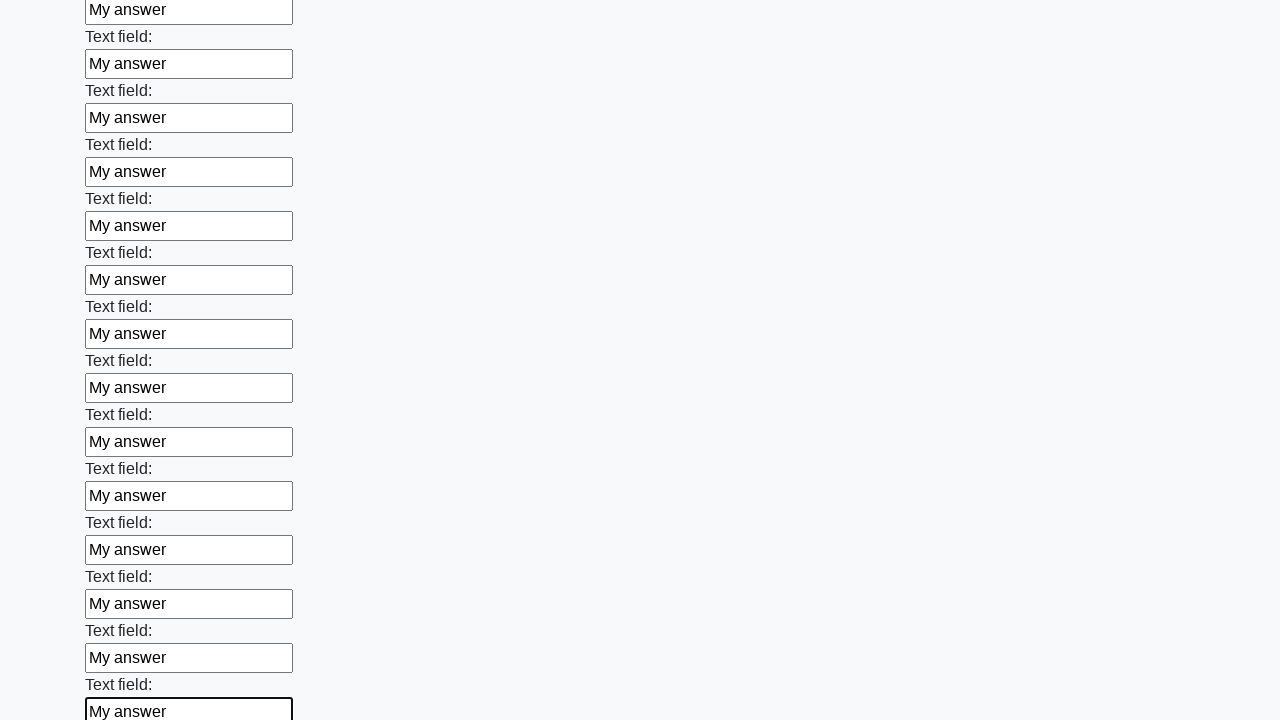

Filled an input field with 'My answer' on input >> nth=44
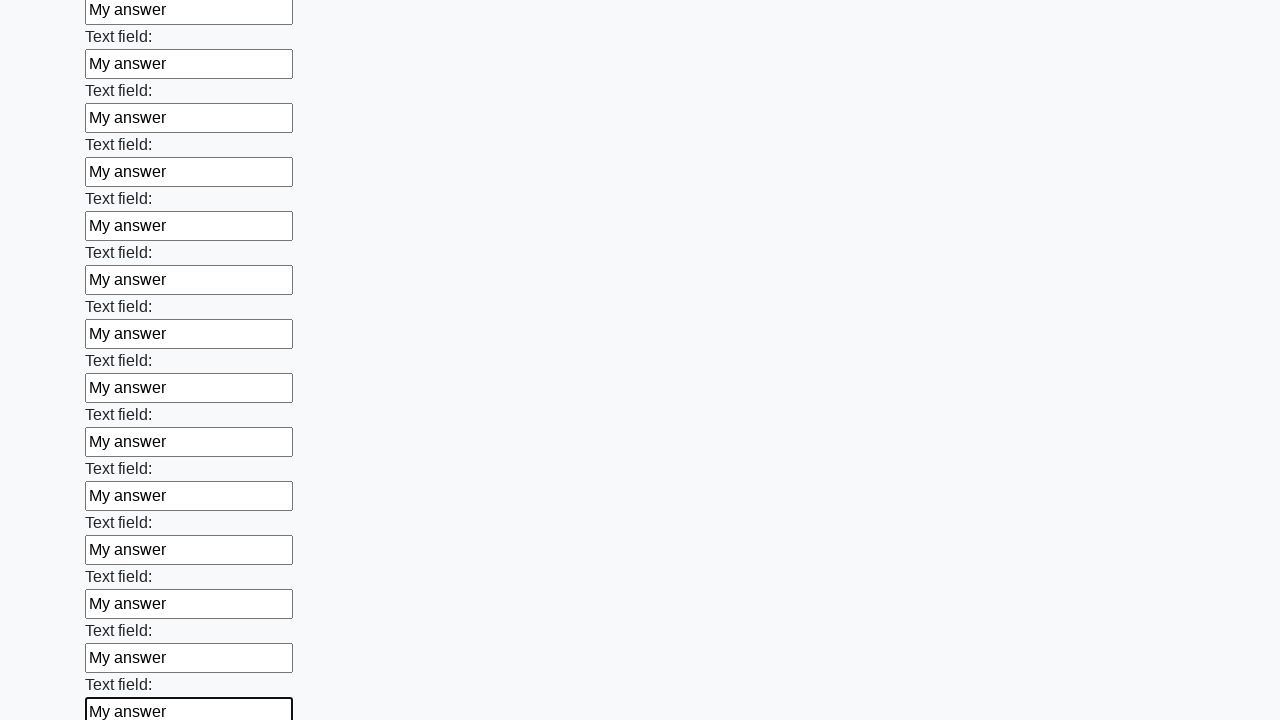

Filled an input field with 'My answer' on input >> nth=45
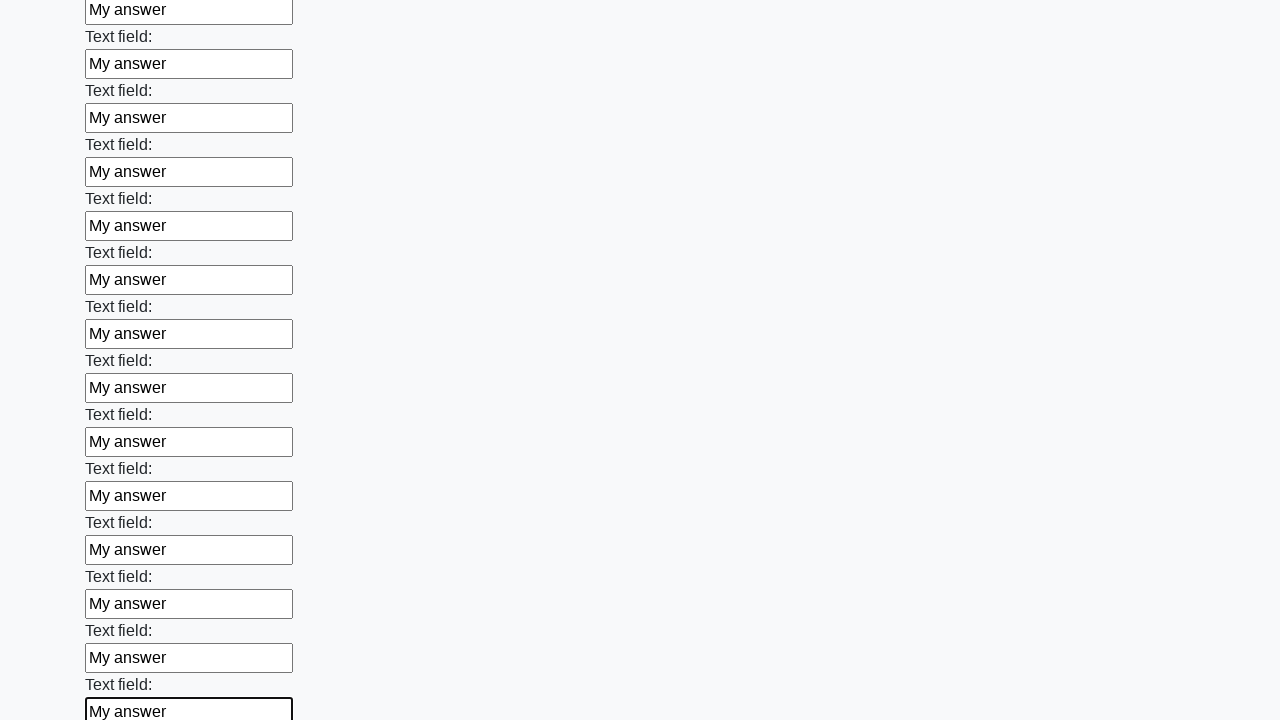

Filled an input field with 'My answer' on input >> nth=46
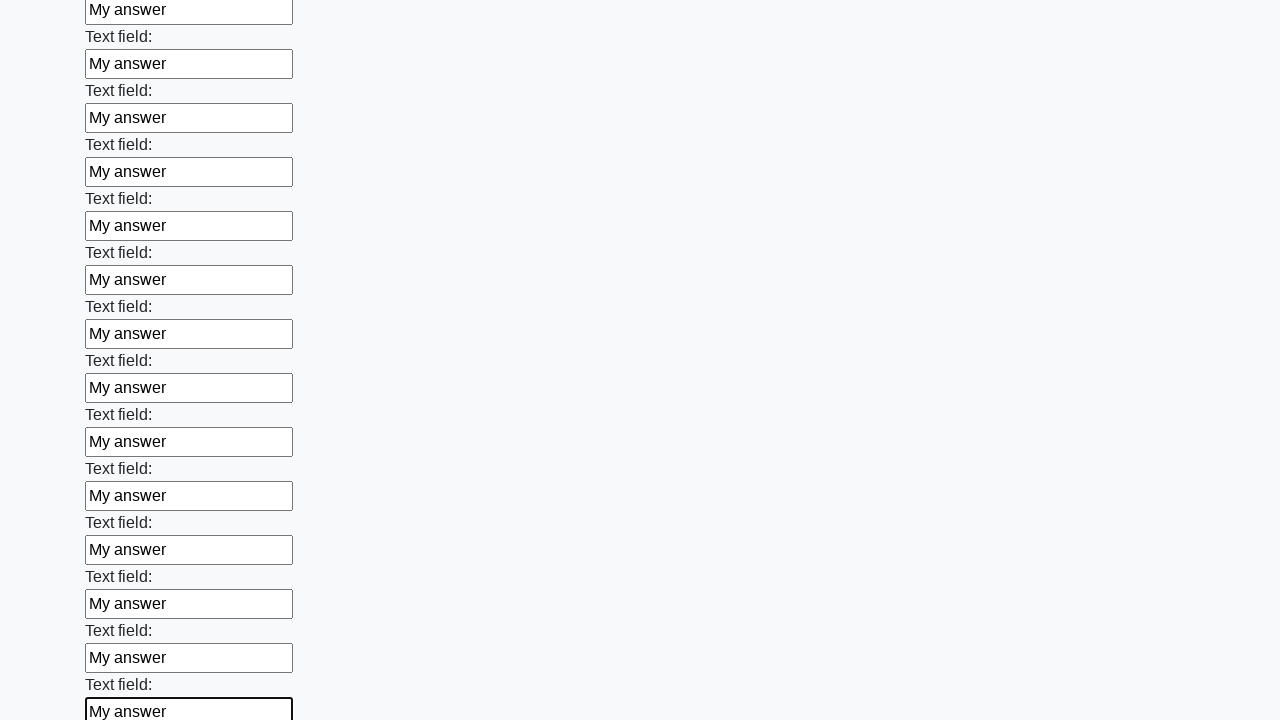

Filled an input field with 'My answer' on input >> nth=47
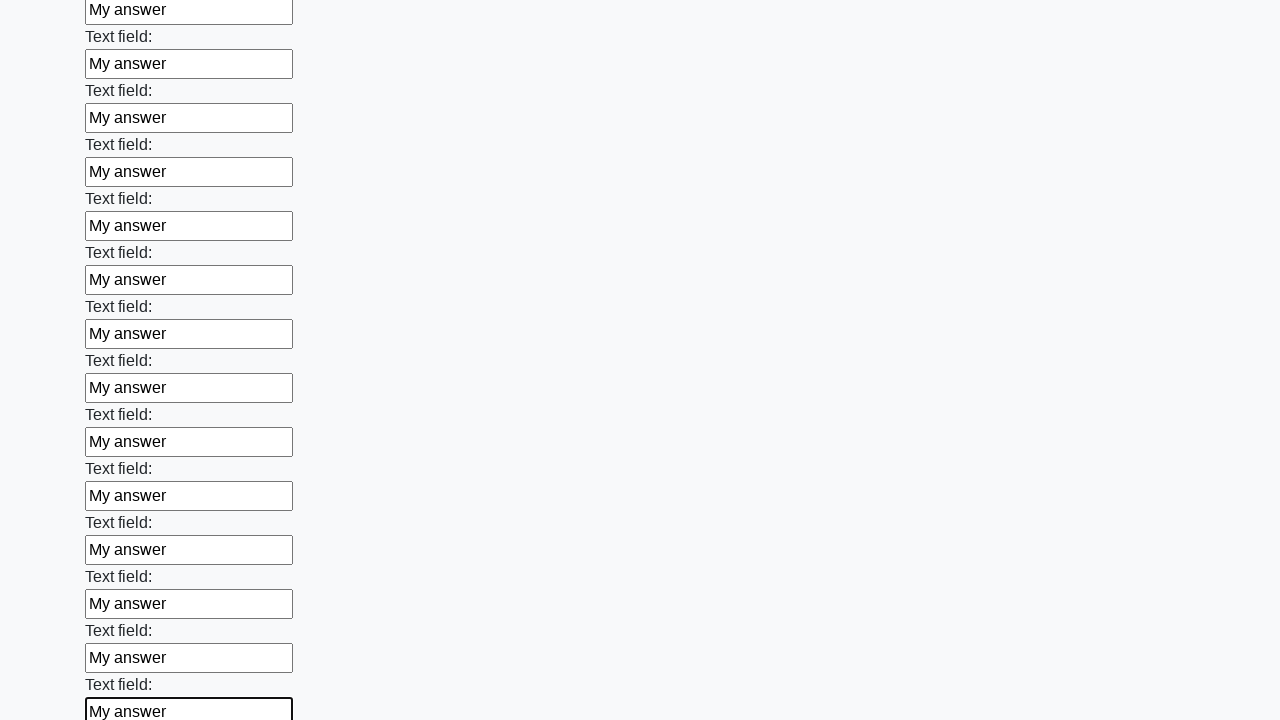

Filled an input field with 'My answer' on input >> nth=48
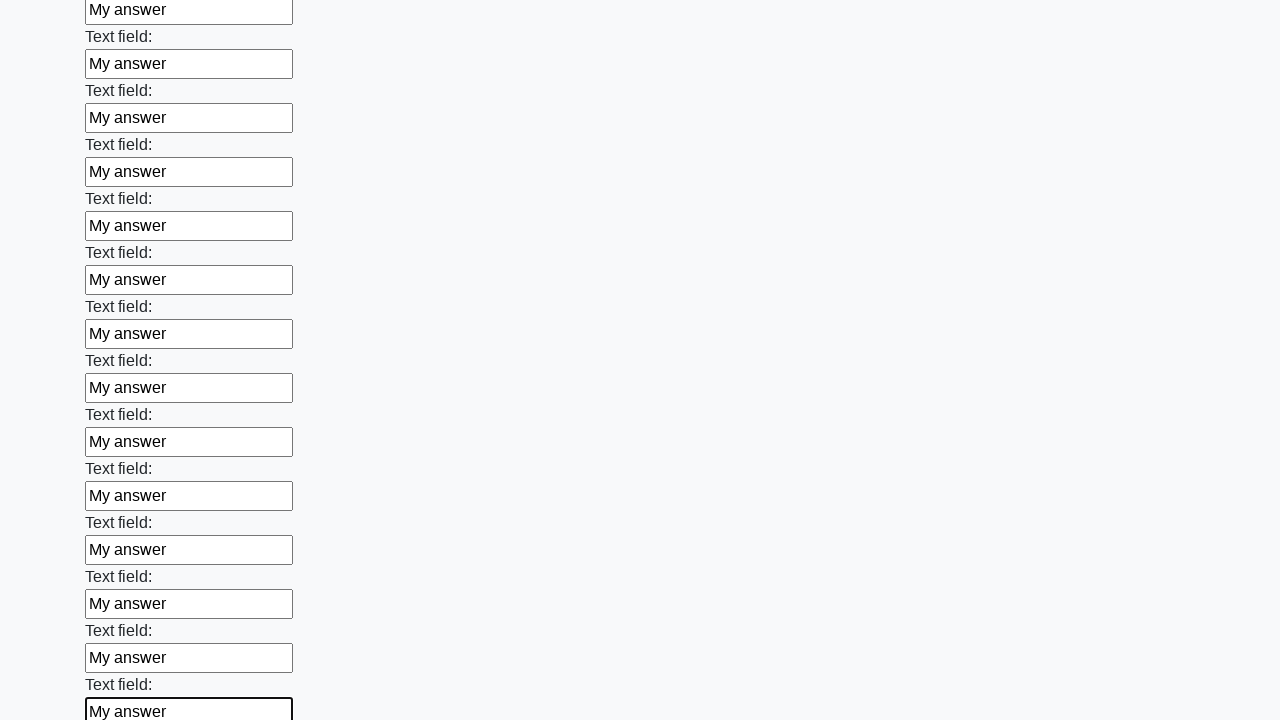

Filled an input field with 'My answer' on input >> nth=49
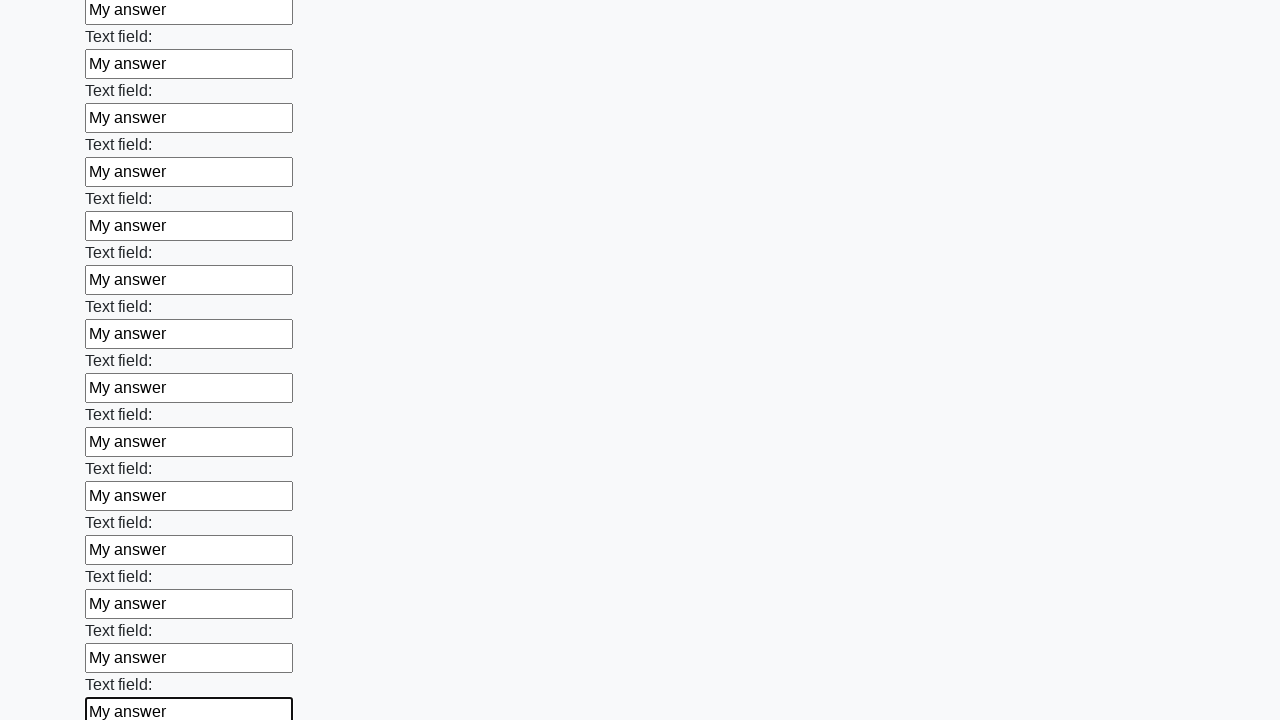

Filled an input field with 'My answer' on input >> nth=50
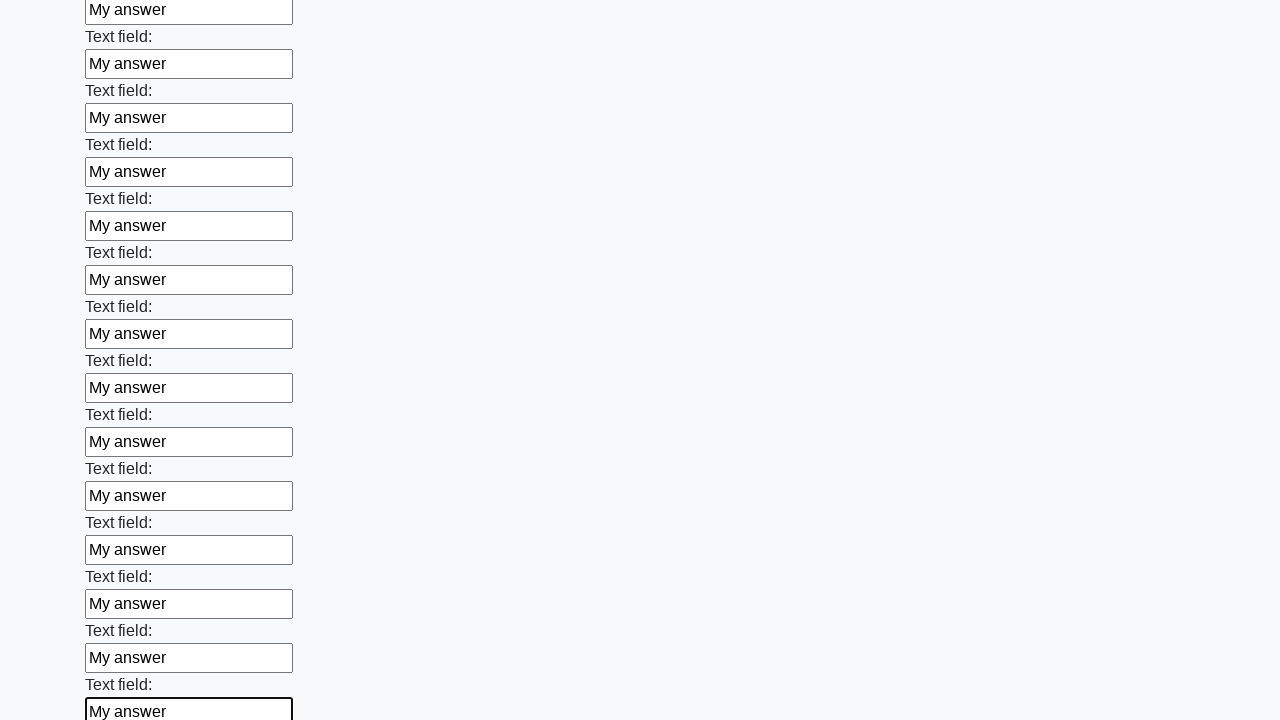

Filled an input field with 'My answer' on input >> nth=51
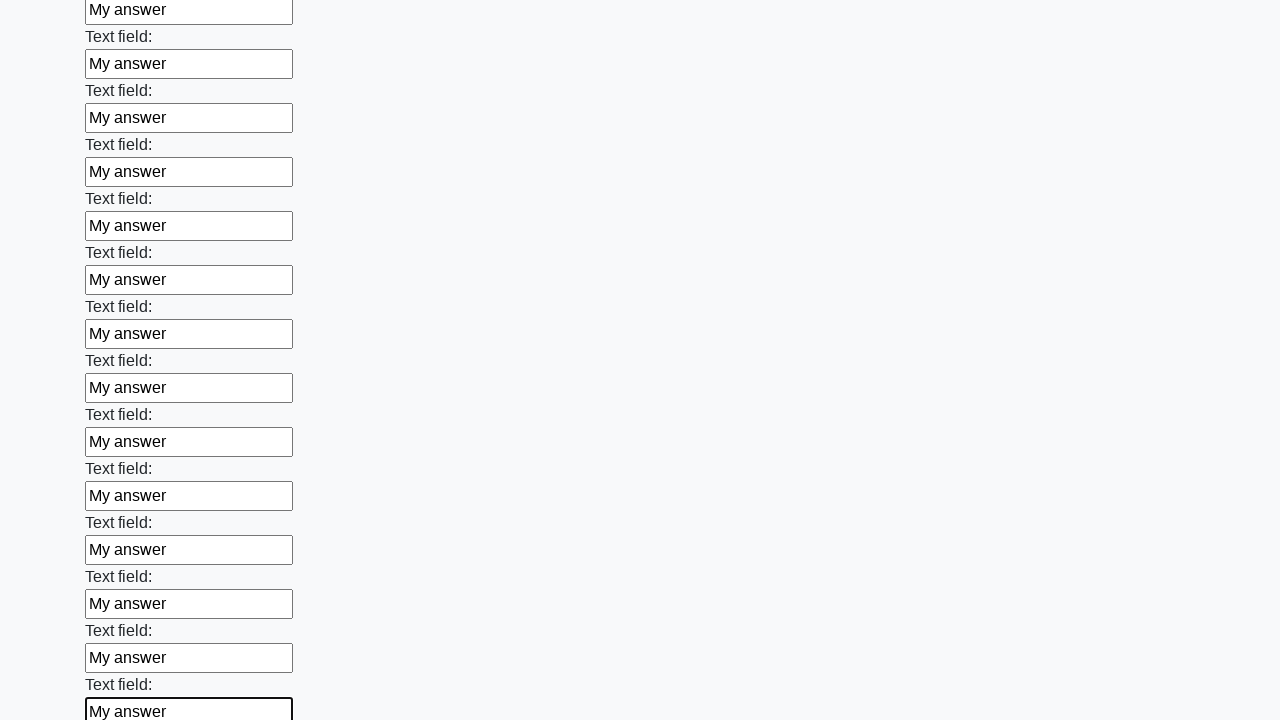

Filled an input field with 'My answer' on input >> nth=52
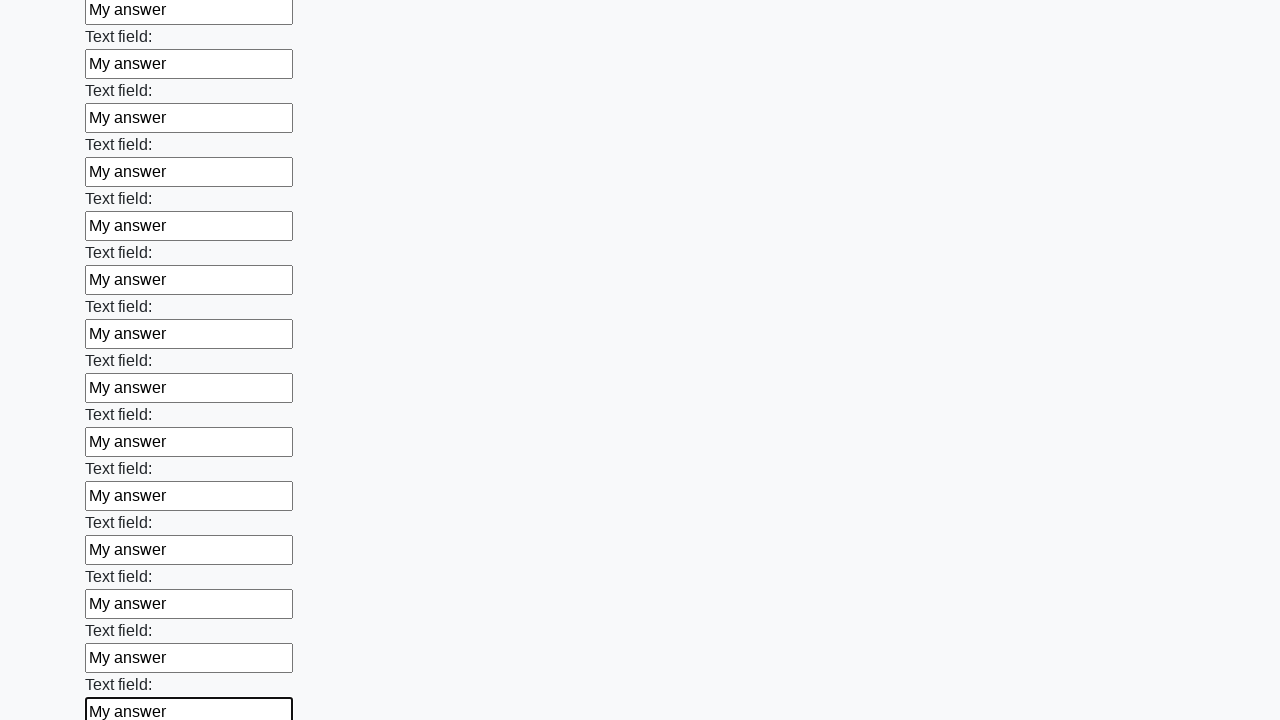

Filled an input field with 'My answer' on input >> nth=53
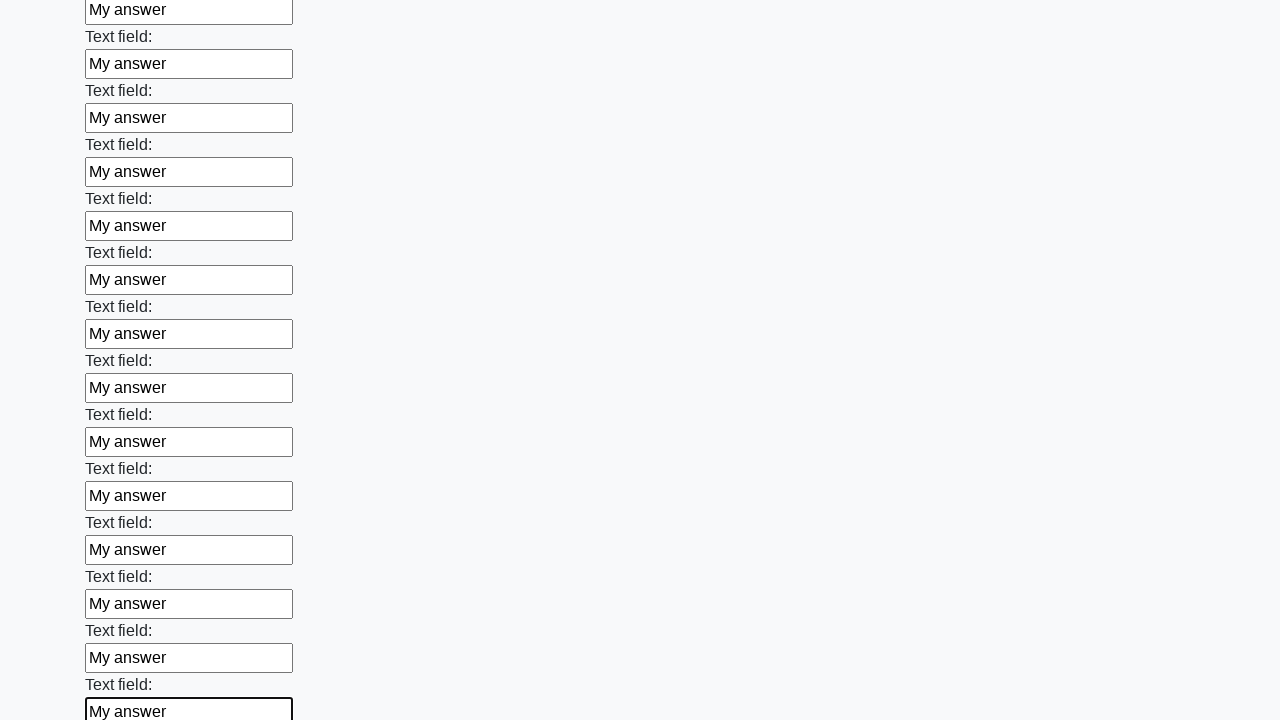

Filled an input field with 'My answer' on input >> nth=54
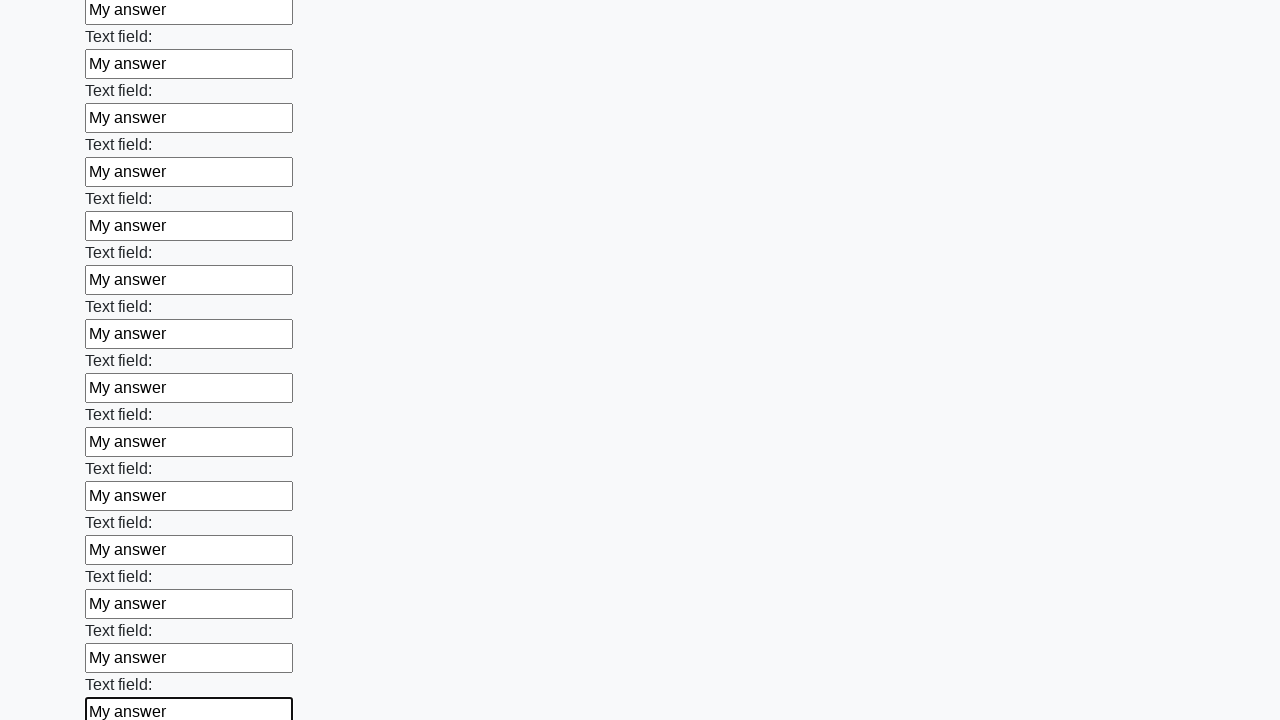

Filled an input field with 'My answer' on input >> nth=55
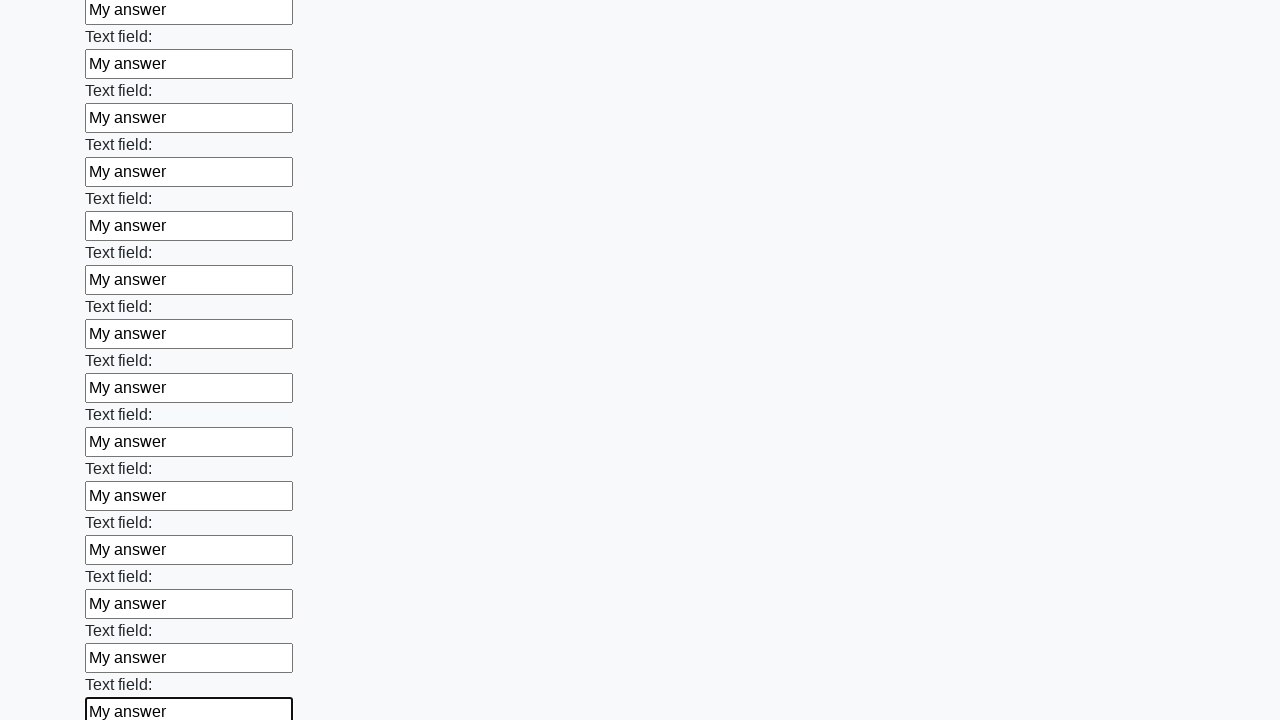

Filled an input field with 'My answer' on input >> nth=56
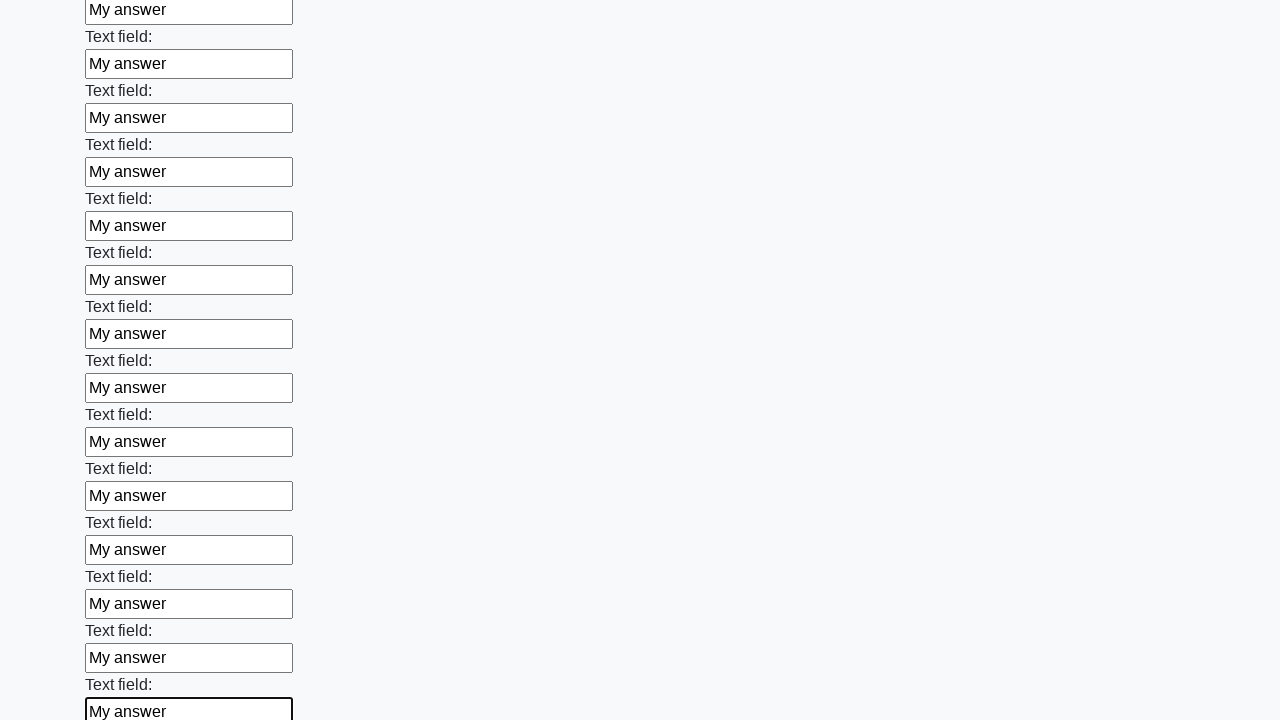

Filled an input field with 'My answer' on input >> nth=57
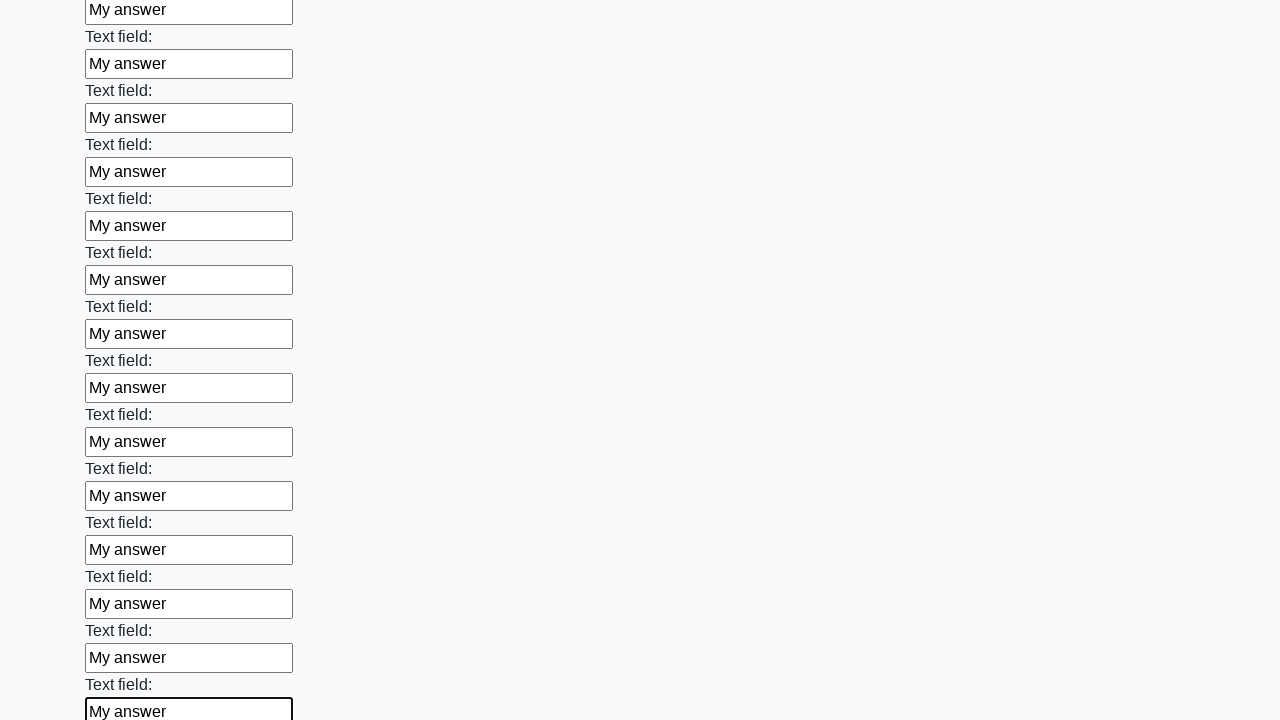

Filled an input field with 'My answer' on input >> nth=58
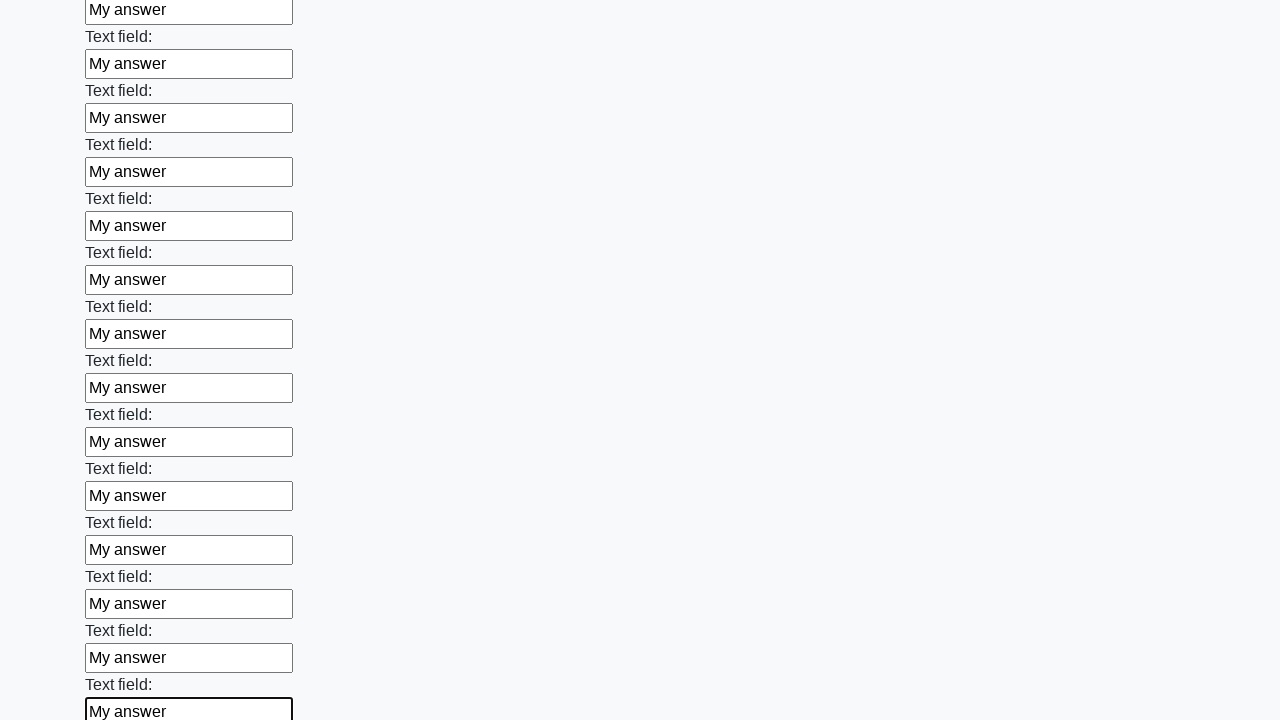

Filled an input field with 'My answer' on input >> nth=59
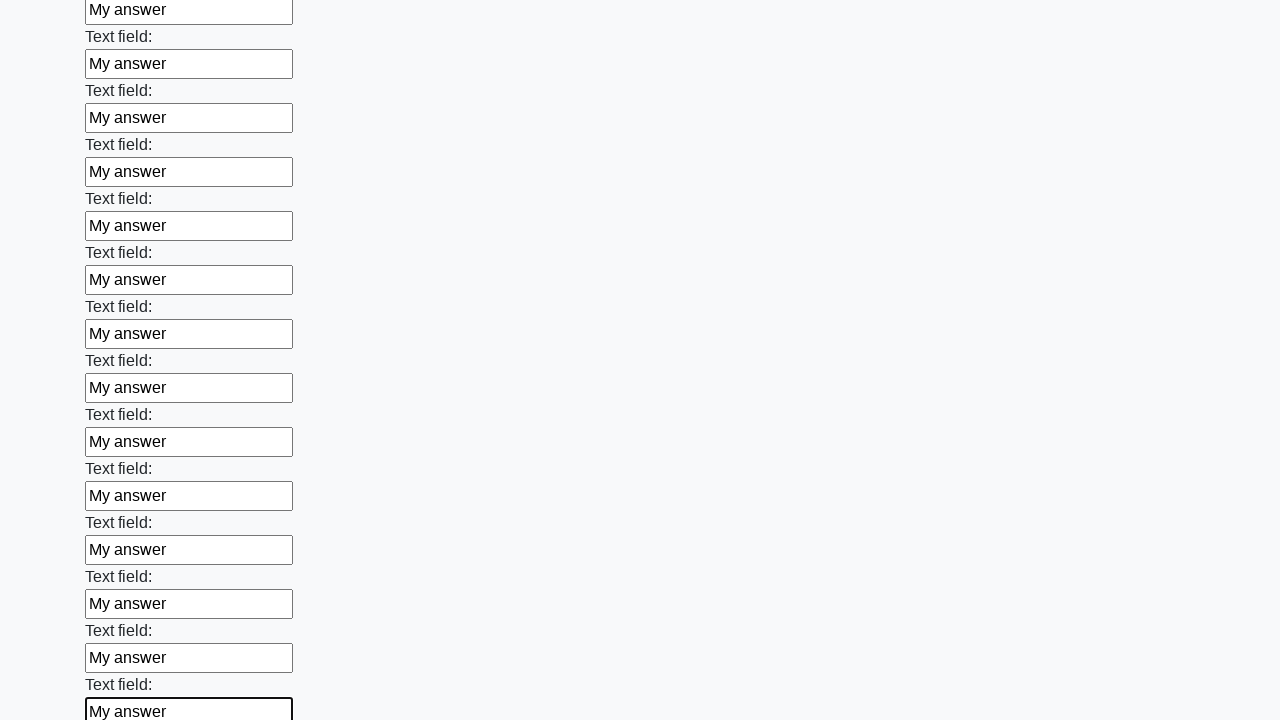

Filled an input field with 'My answer' on input >> nth=60
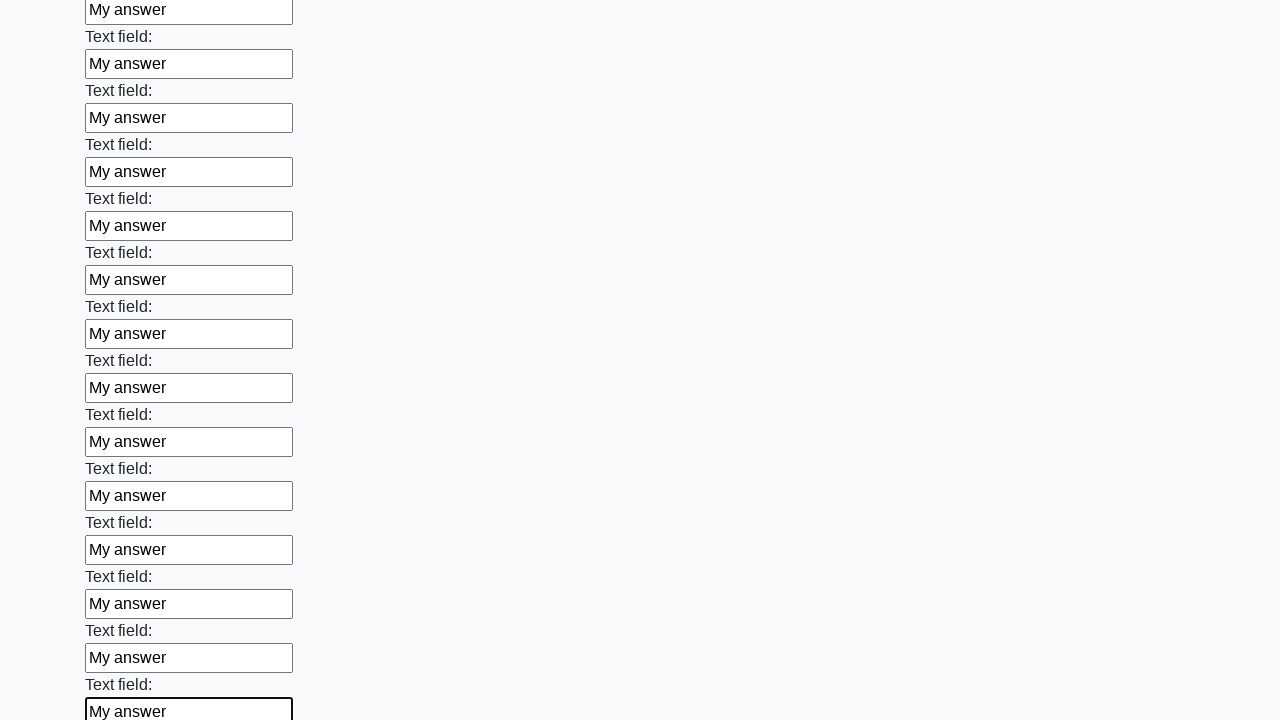

Filled an input field with 'My answer' on input >> nth=61
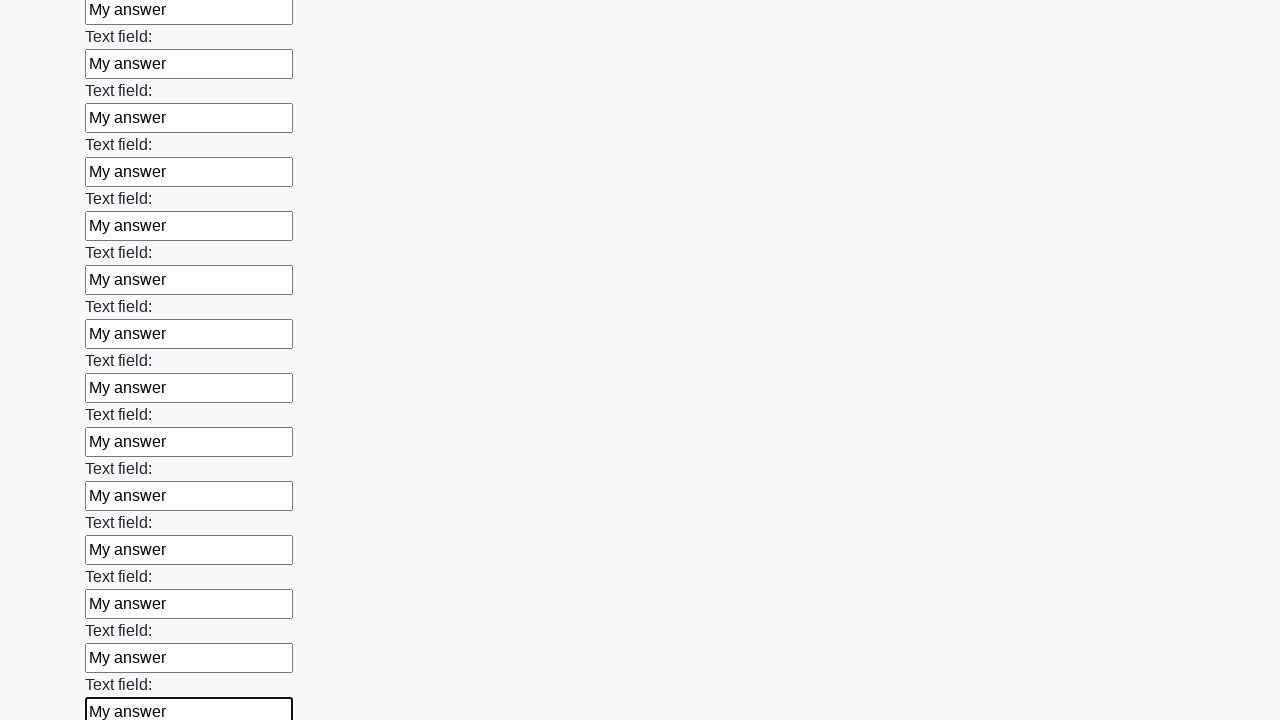

Filled an input field with 'My answer' on input >> nth=62
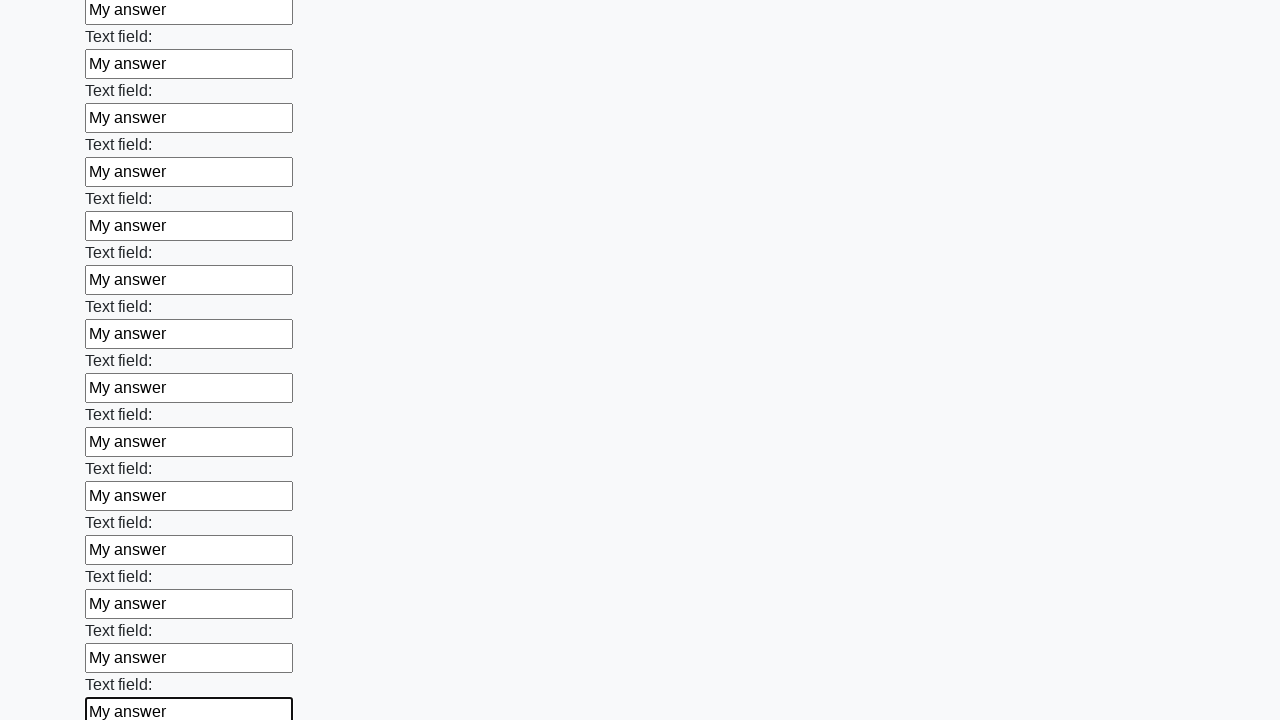

Filled an input field with 'My answer' on input >> nth=63
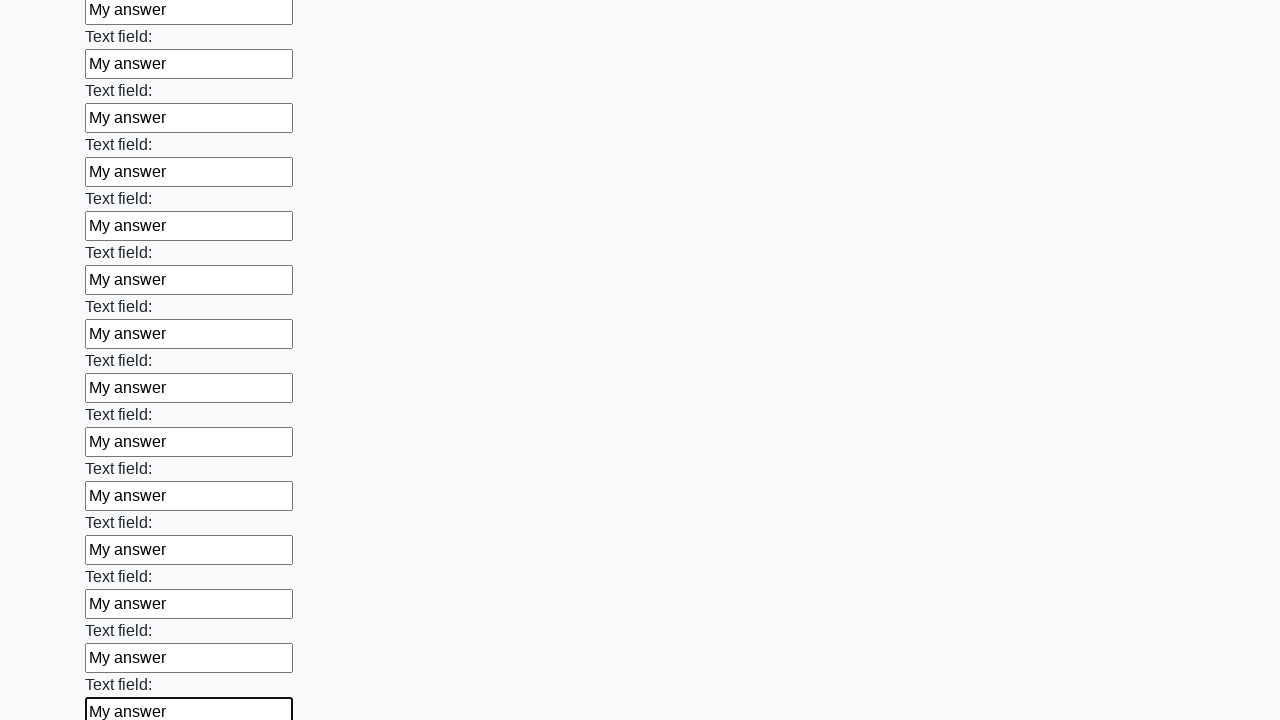

Filled an input field with 'My answer' on input >> nth=64
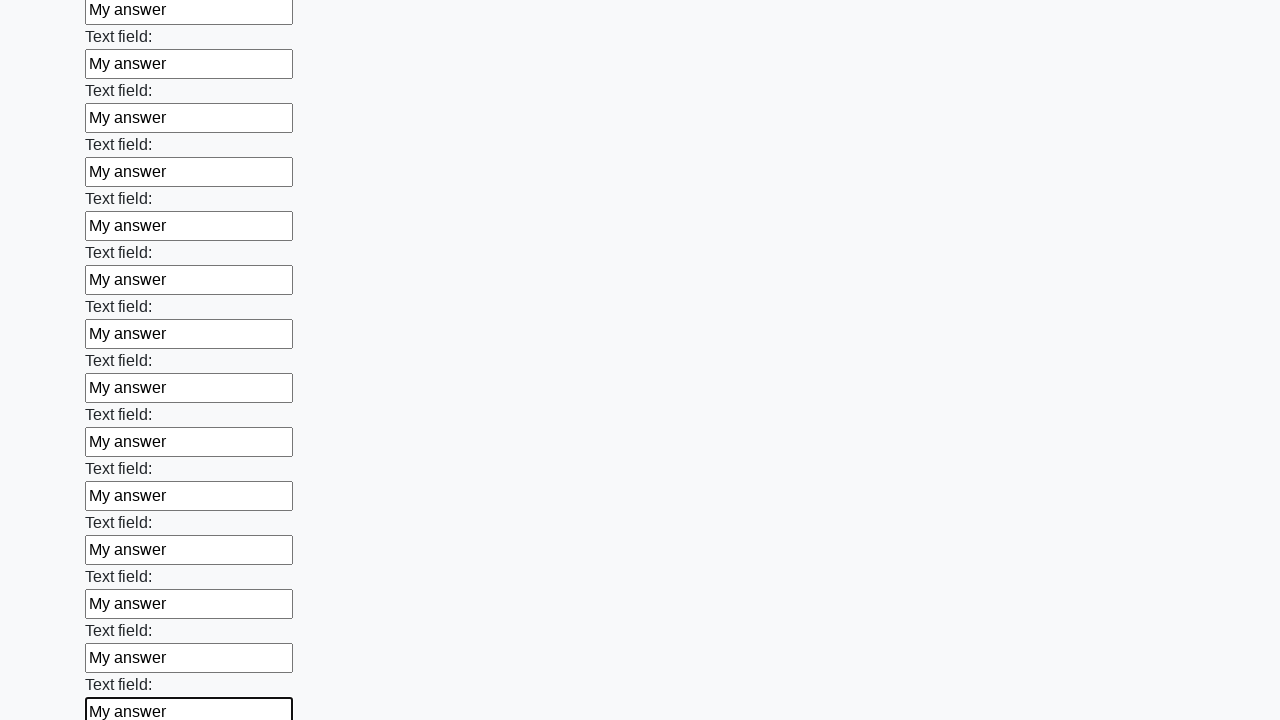

Filled an input field with 'My answer' on input >> nth=65
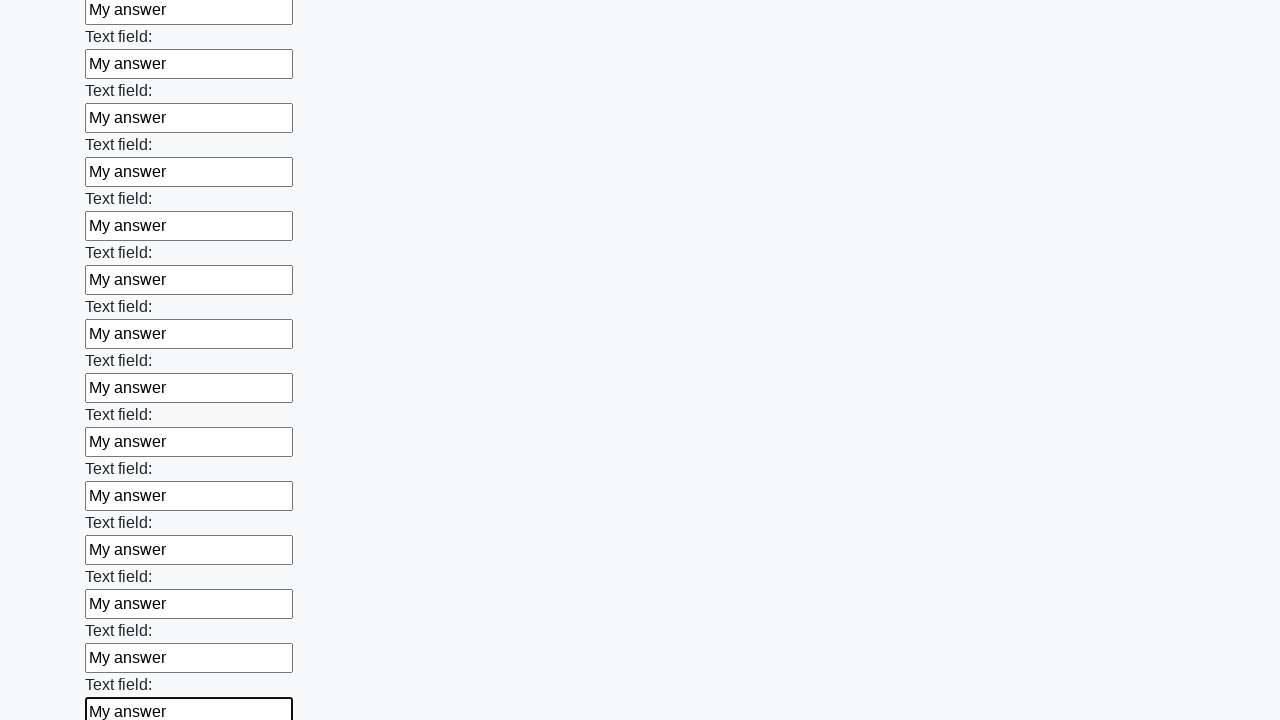

Filled an input field with 'My answer' on input >> nth=66
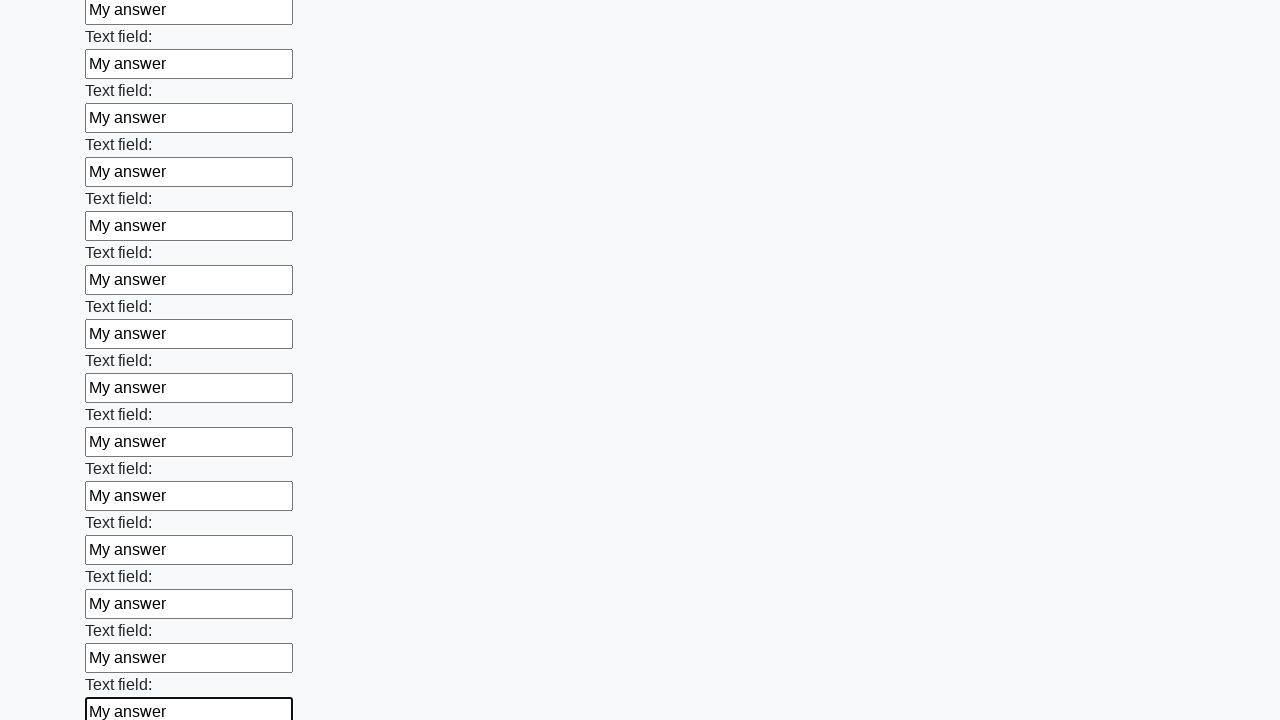

Filled an input field with 'My answer' on input >> nth=67
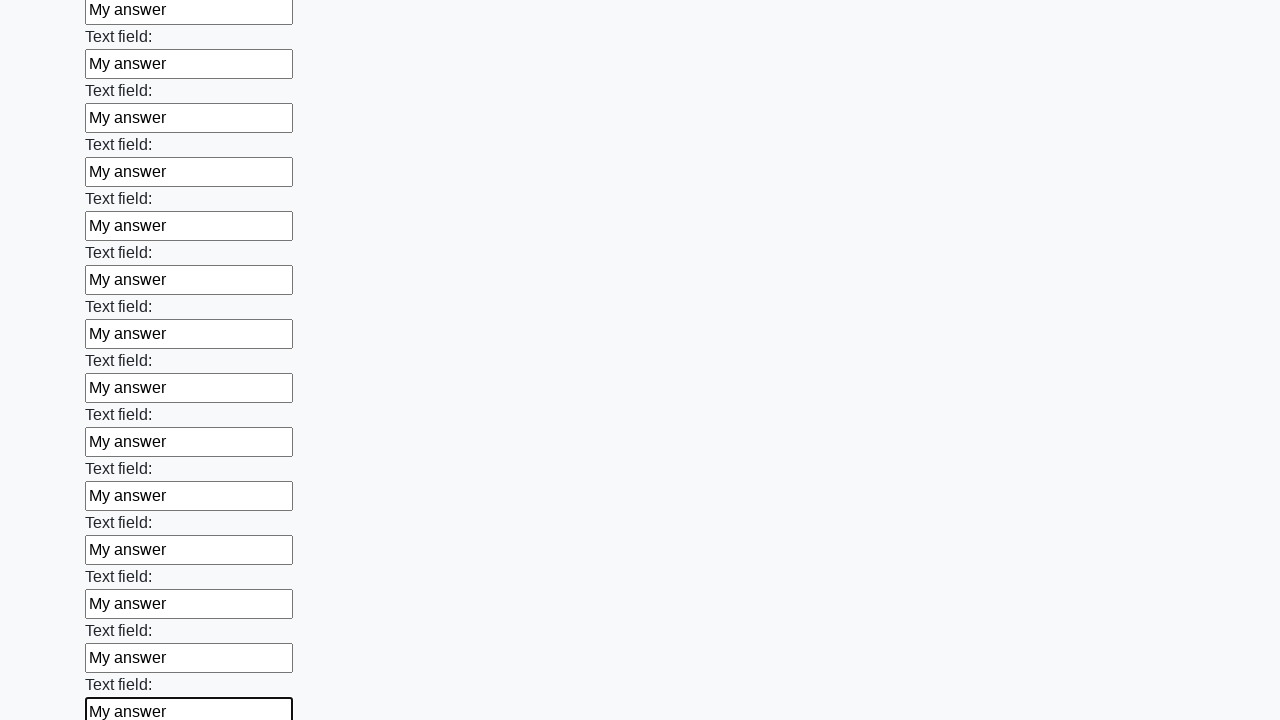

Filled an input field with 'My answer' on input >> nth=68
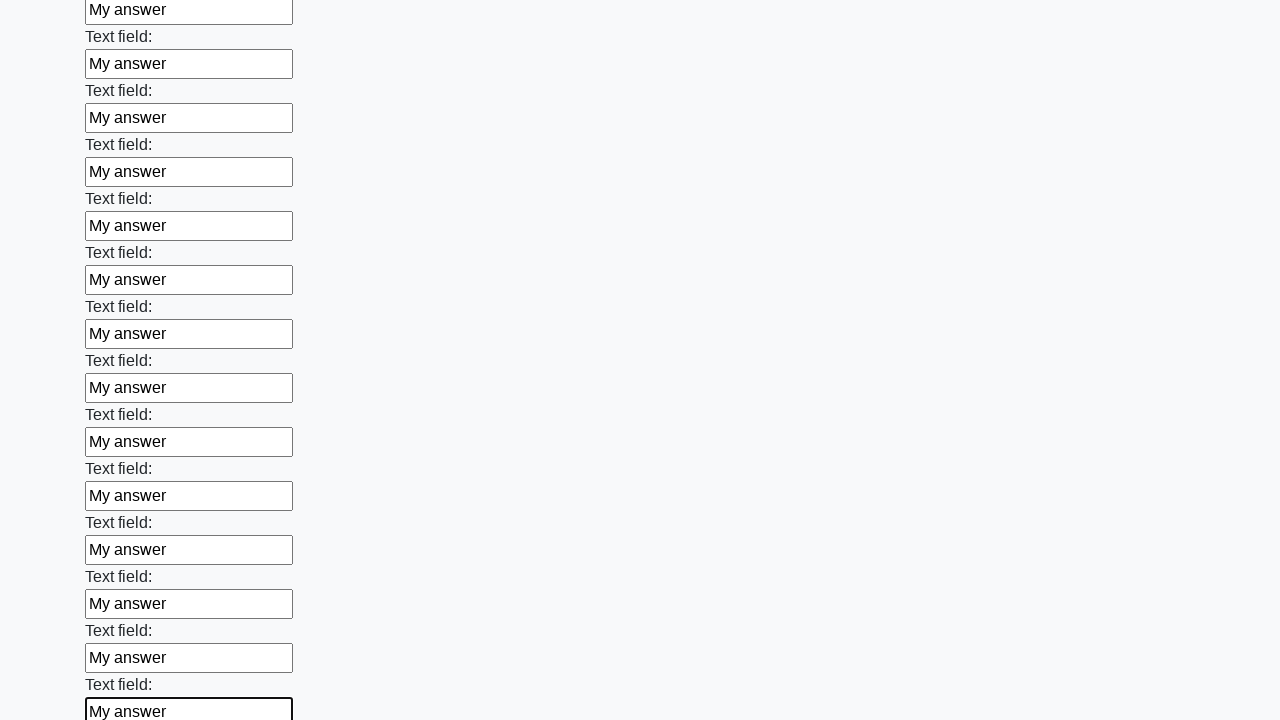

Filled an input field with 'My answer' on input >> nth=69
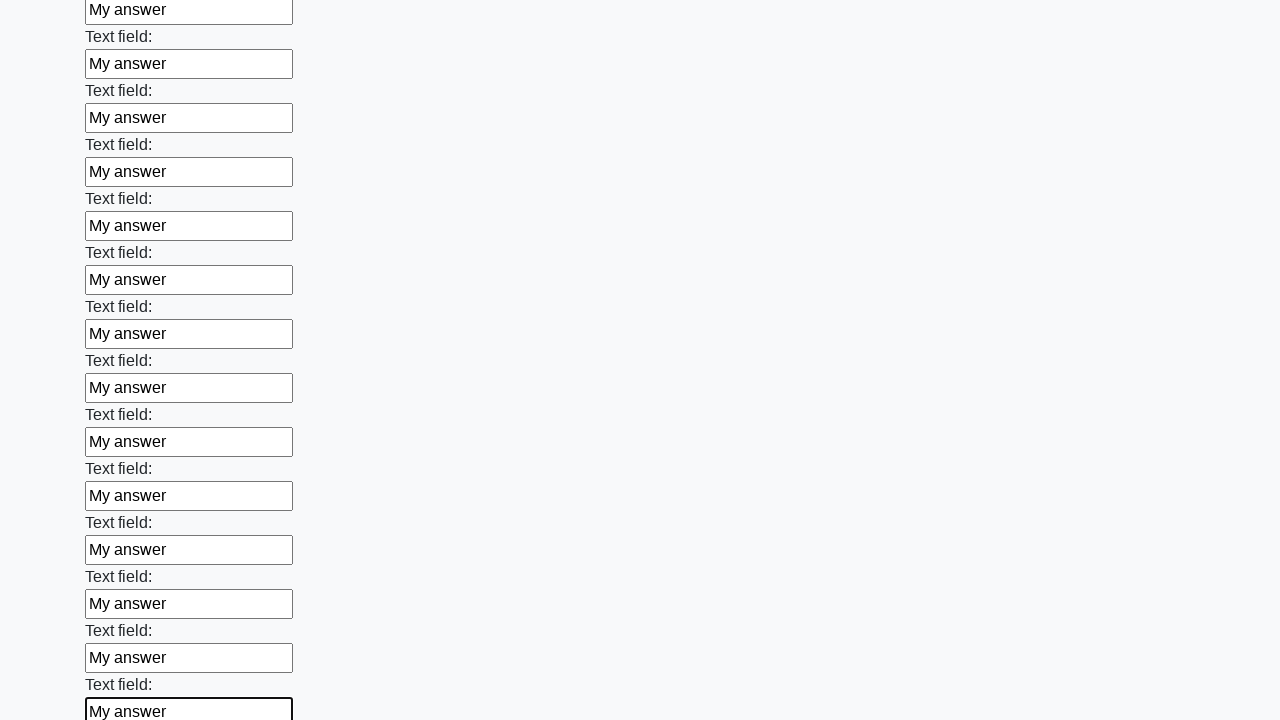

Filled an input field with 'My answer' on input >> nth=70
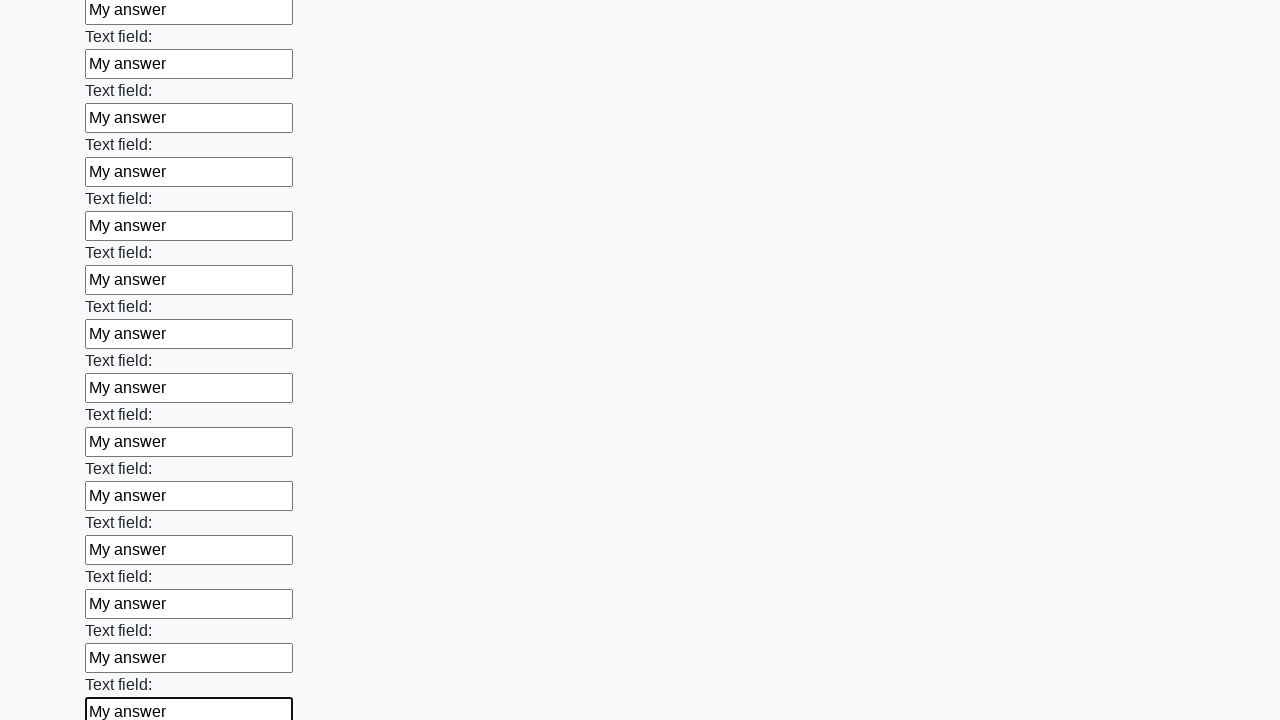

Filled an input field with 'My answer' on input >> nth=71
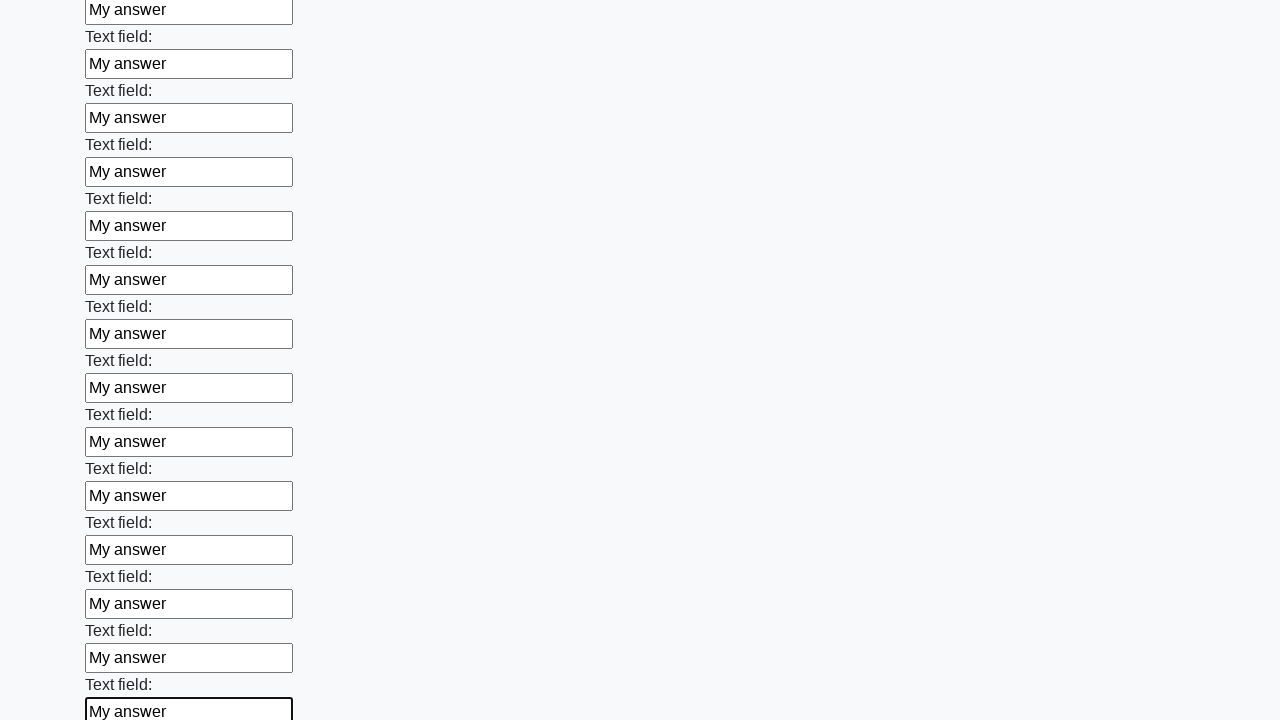

Filled an input field with 'My answer' on input >> nth=72
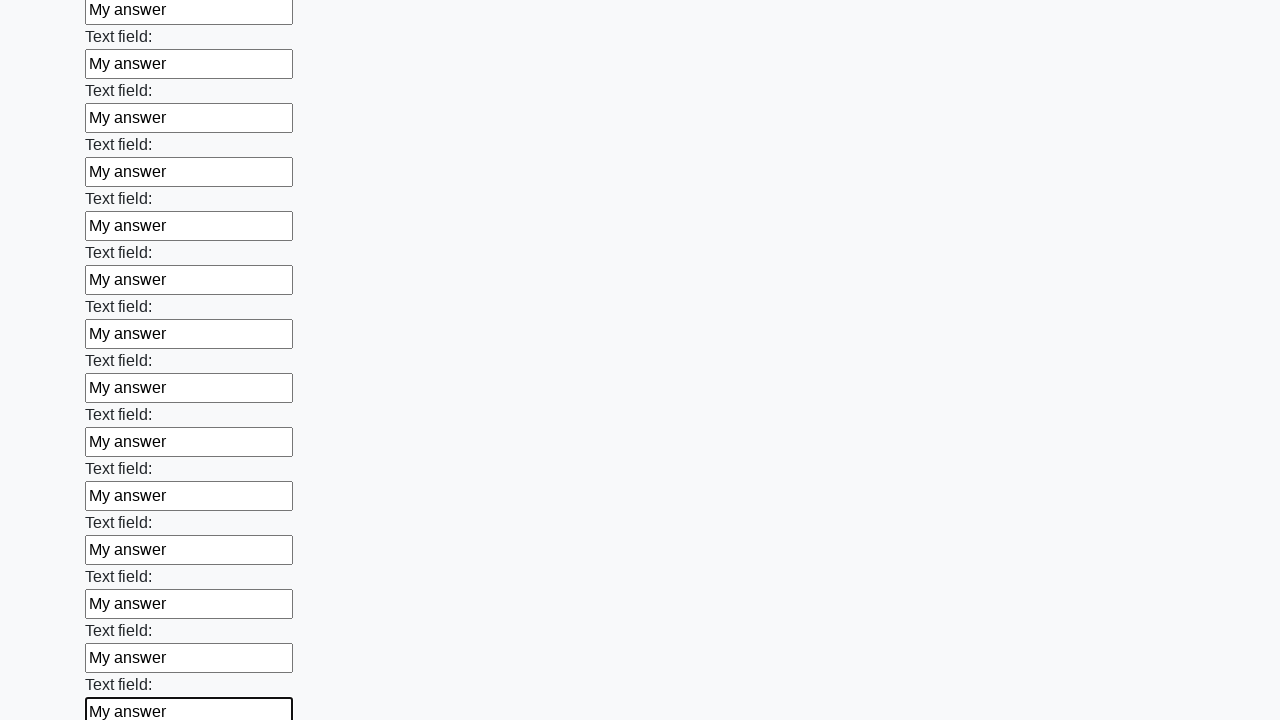

Filled an input field with 'My answer' on input >> nth=73
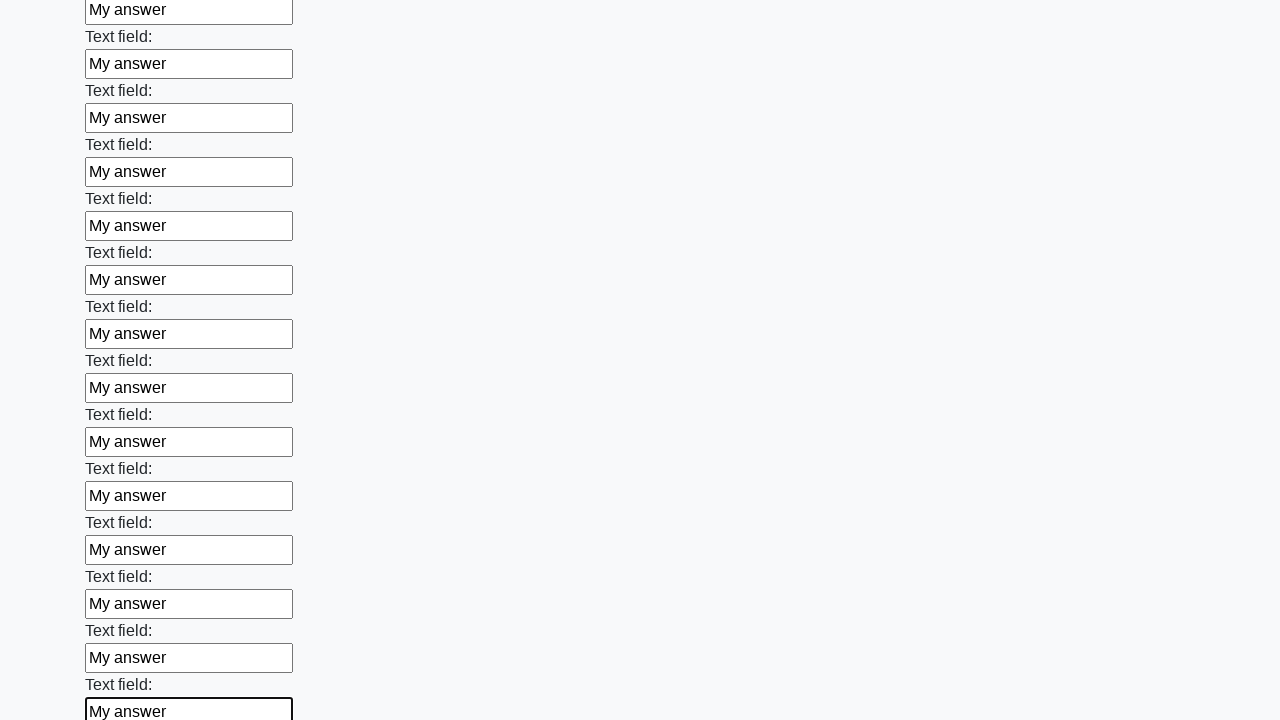

Filled an input field with 'My answer' on input >> nth=74
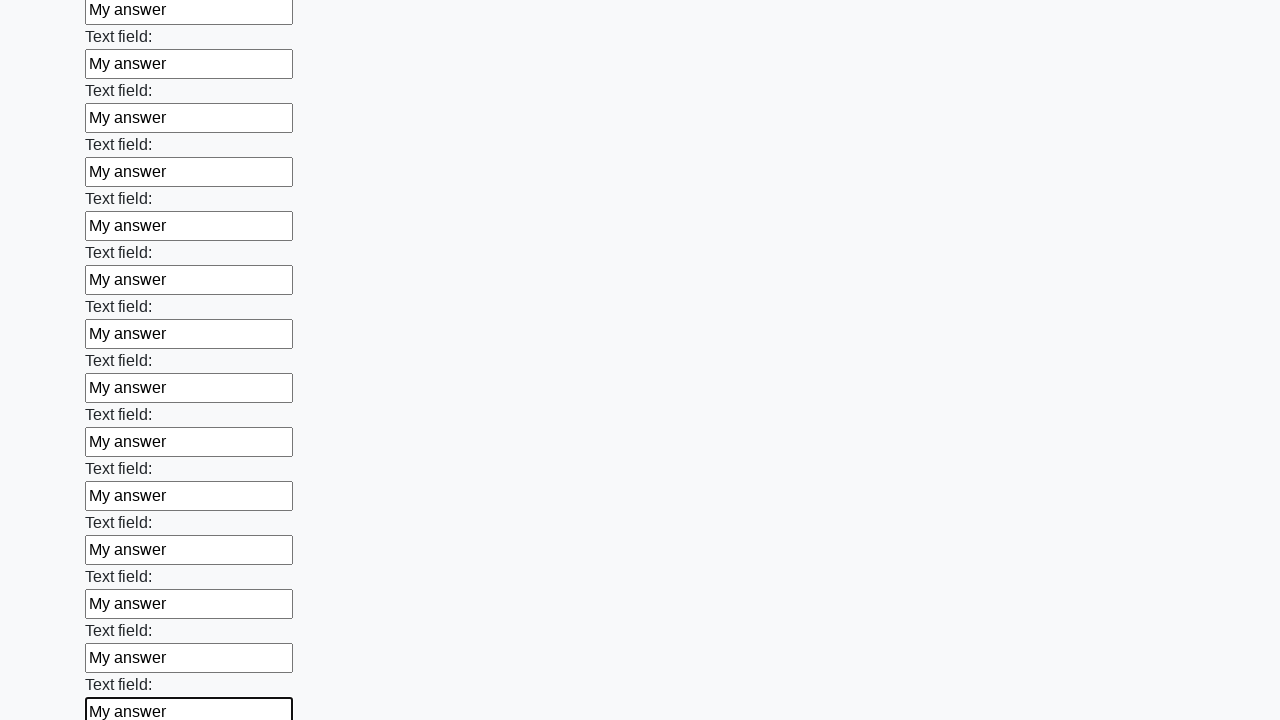

Filled an input field with 'My answer' on input >> nth=75
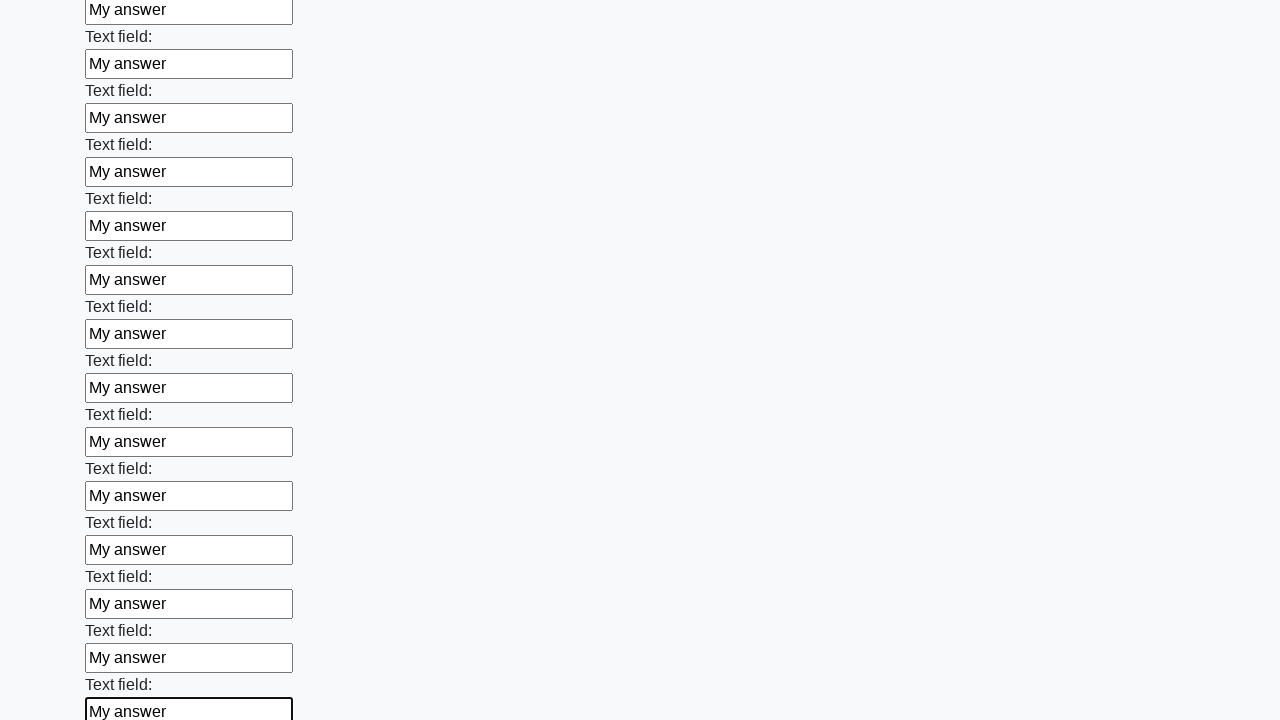

Filled an input field with 'My answer' on input >> nth=76
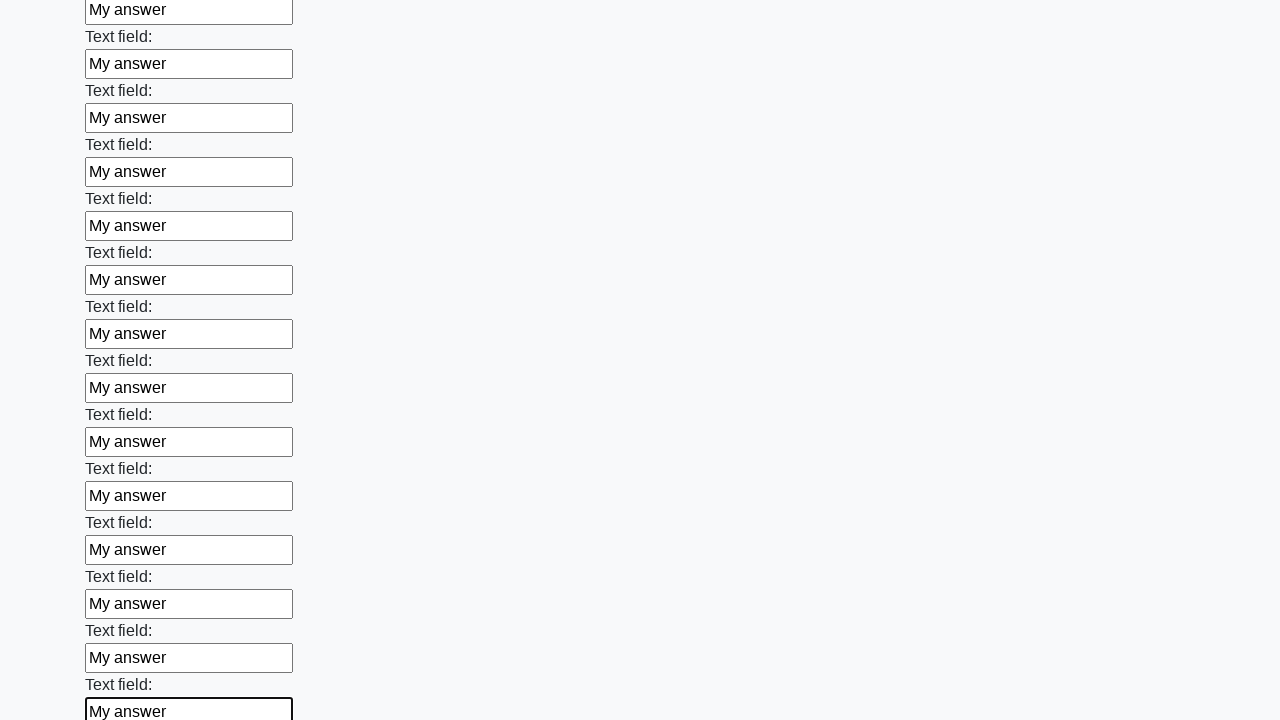

Filled an input field with 'My answer' on input >> nth=77
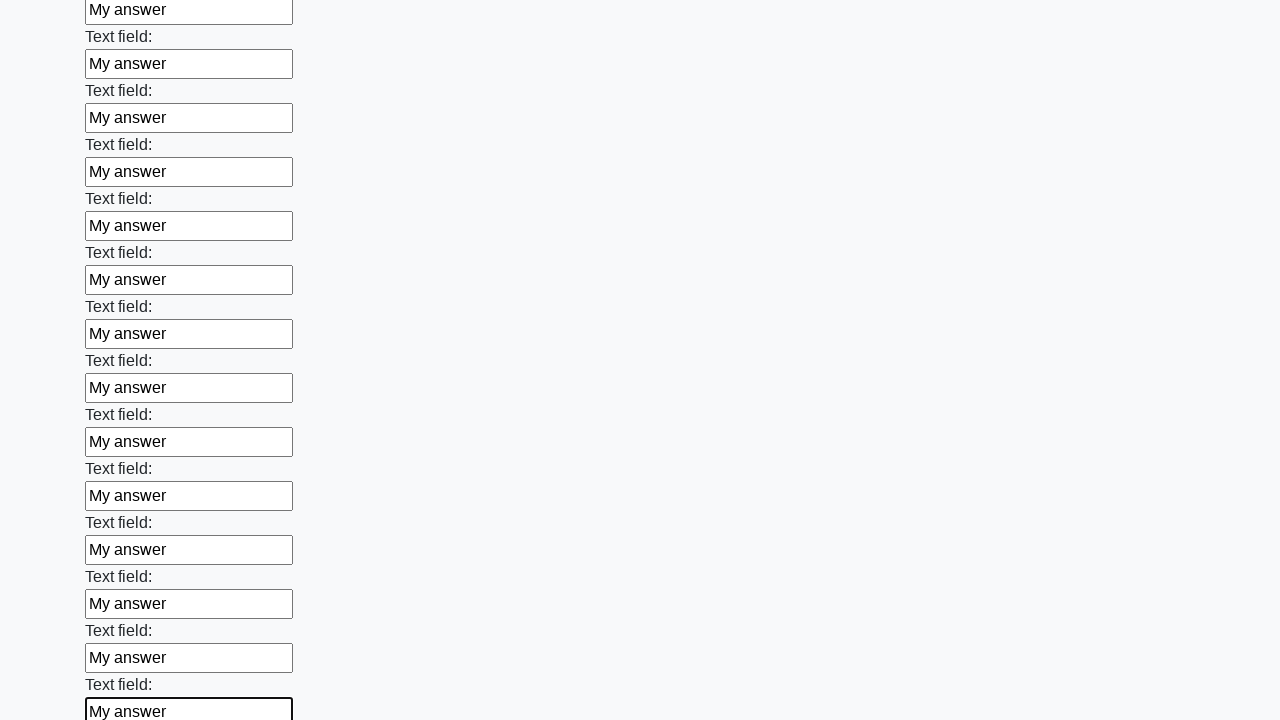

Filled an input field with 'My answer' on input >> nth=78
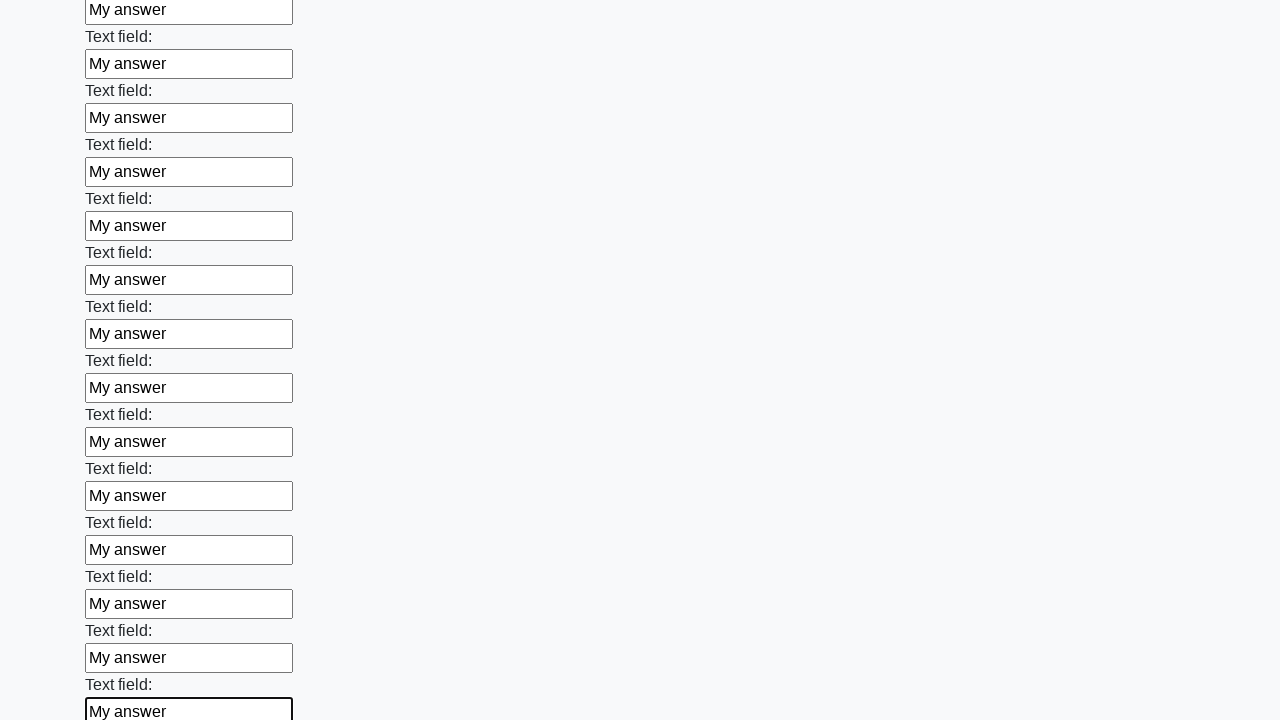

Filled an input field with 'My answer' on input >> nth=79
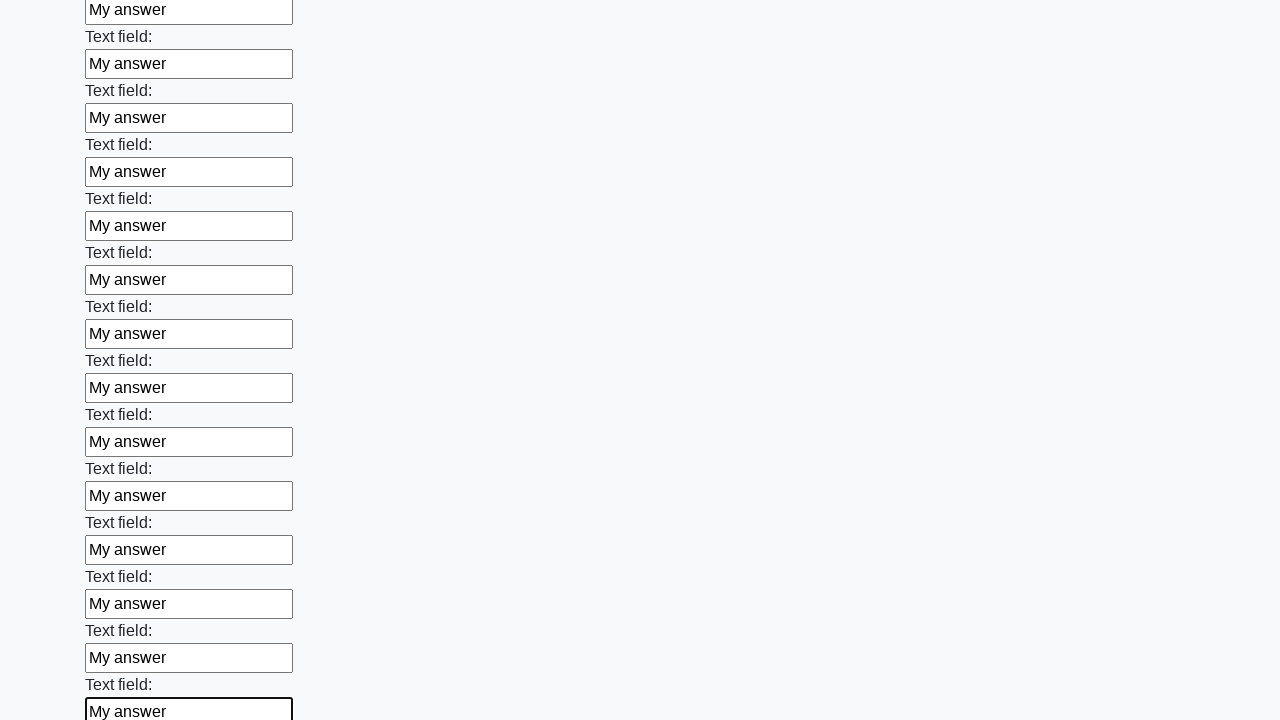

Filled an input field with 'My answer' on input >> nth=80
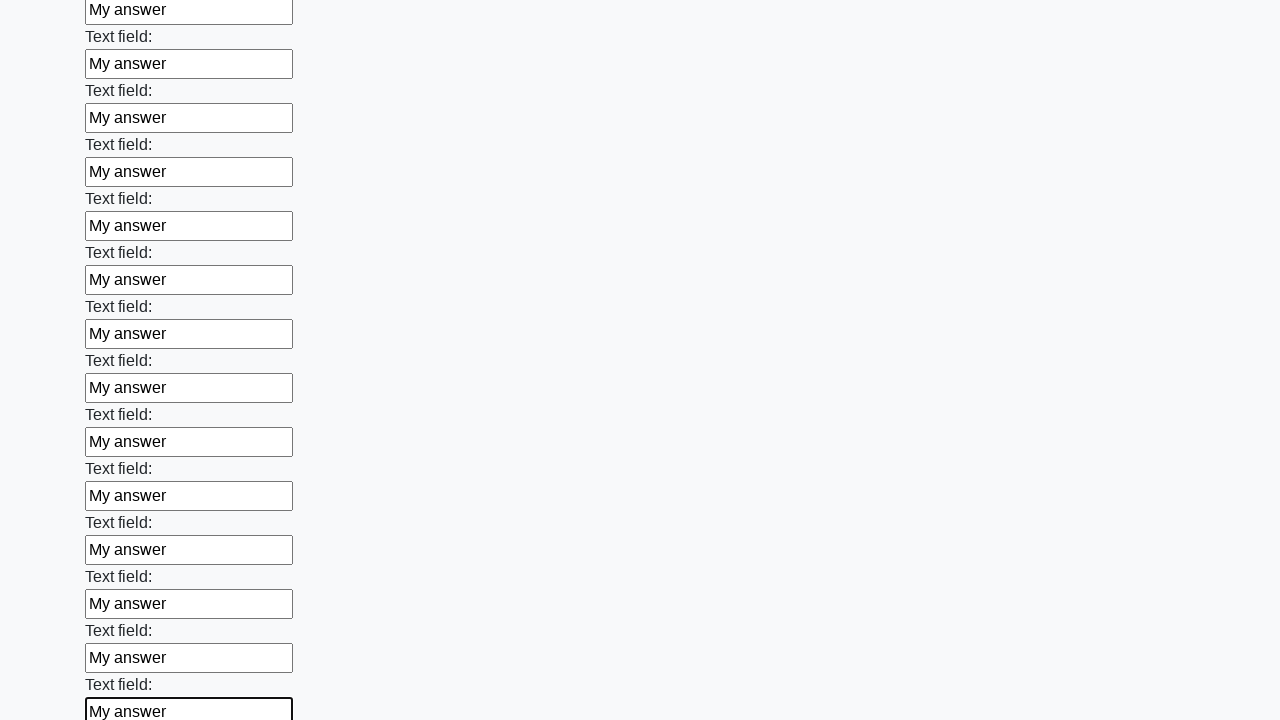

Filled an input field with 'My answer' on input >> nth=81
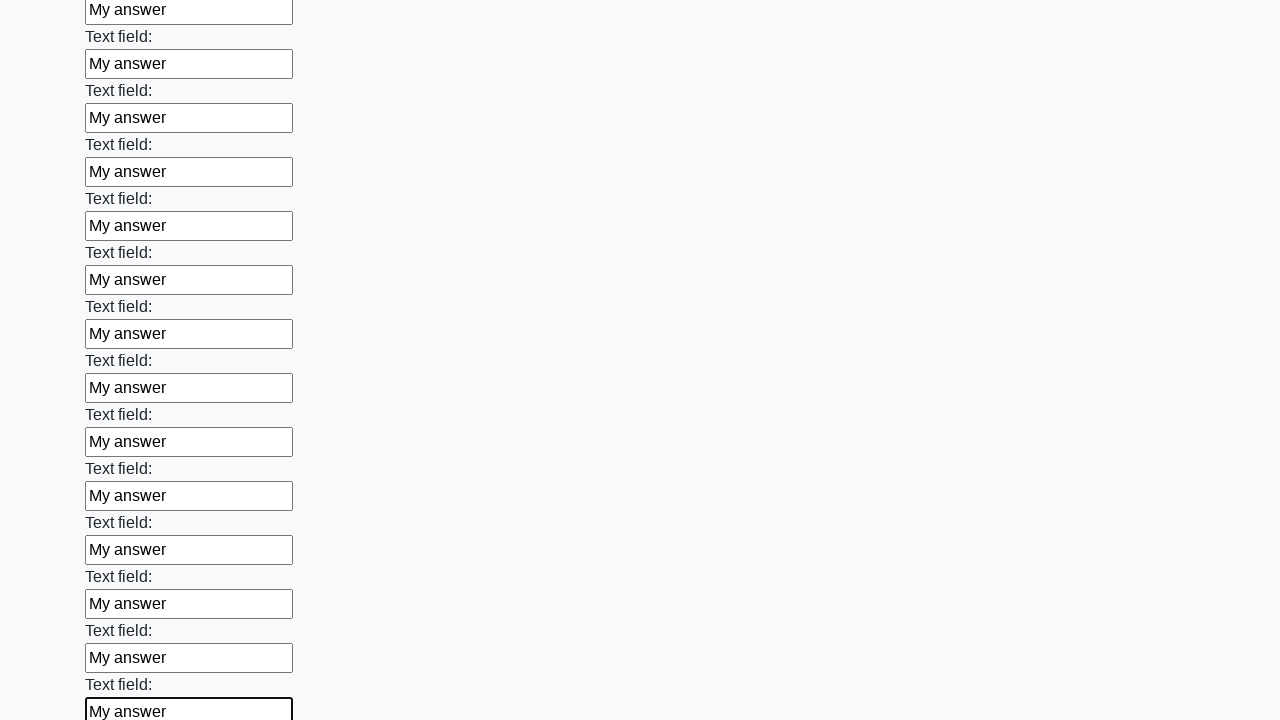

Filled an input field with 'My answer' on input >> nth=82
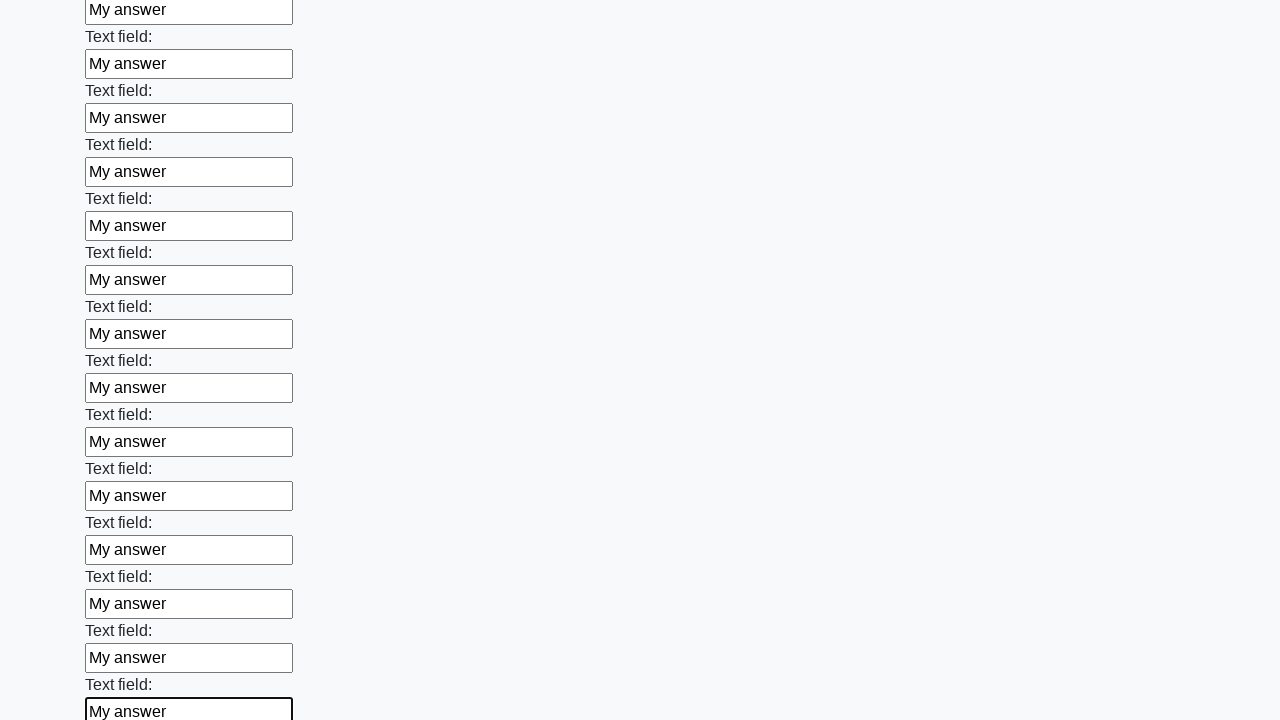

Filled an input field with 'My answer' on input >> nth=83
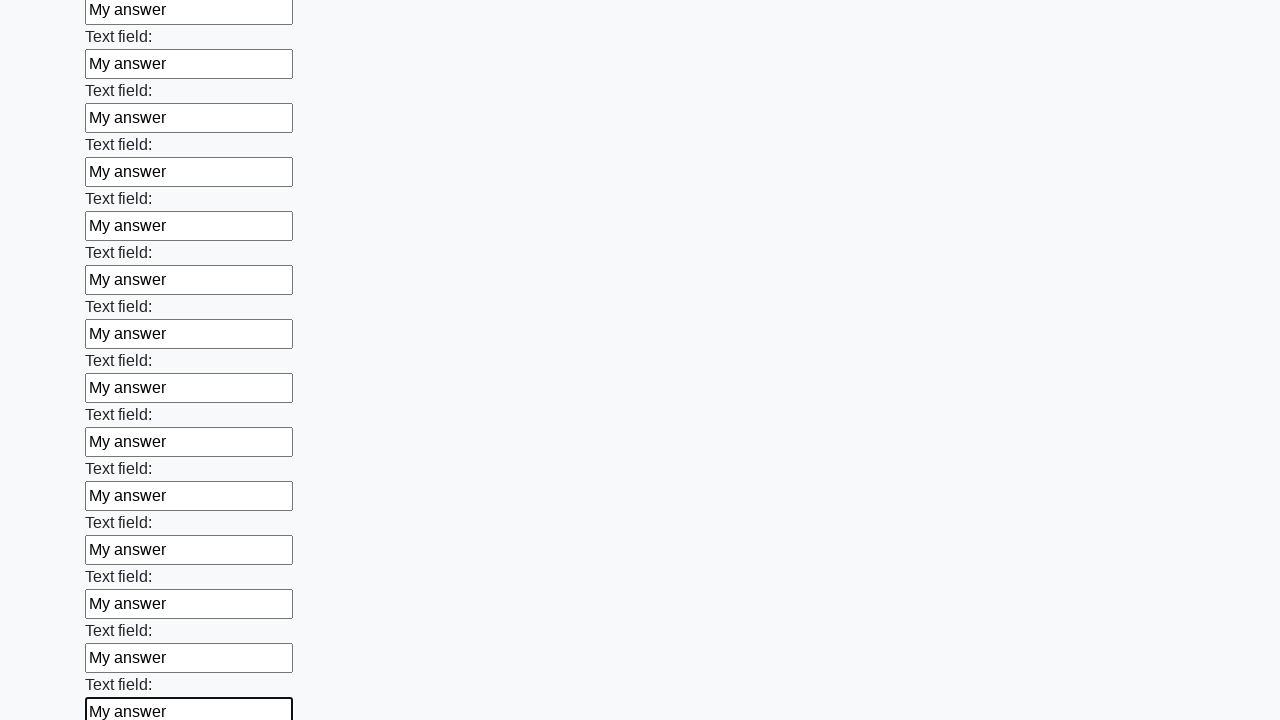

Filled an input field with 'My answer' on input >> nth=84
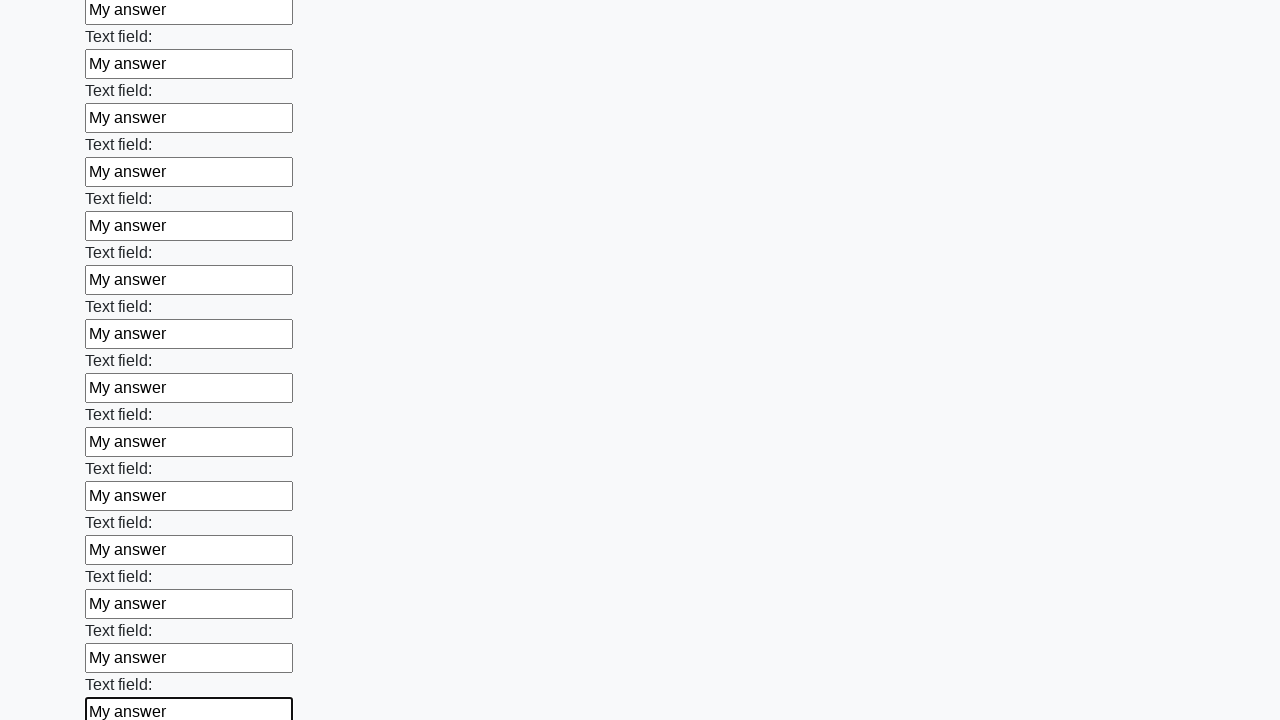

Filled an input field with 'My answer' on input >> nth=85
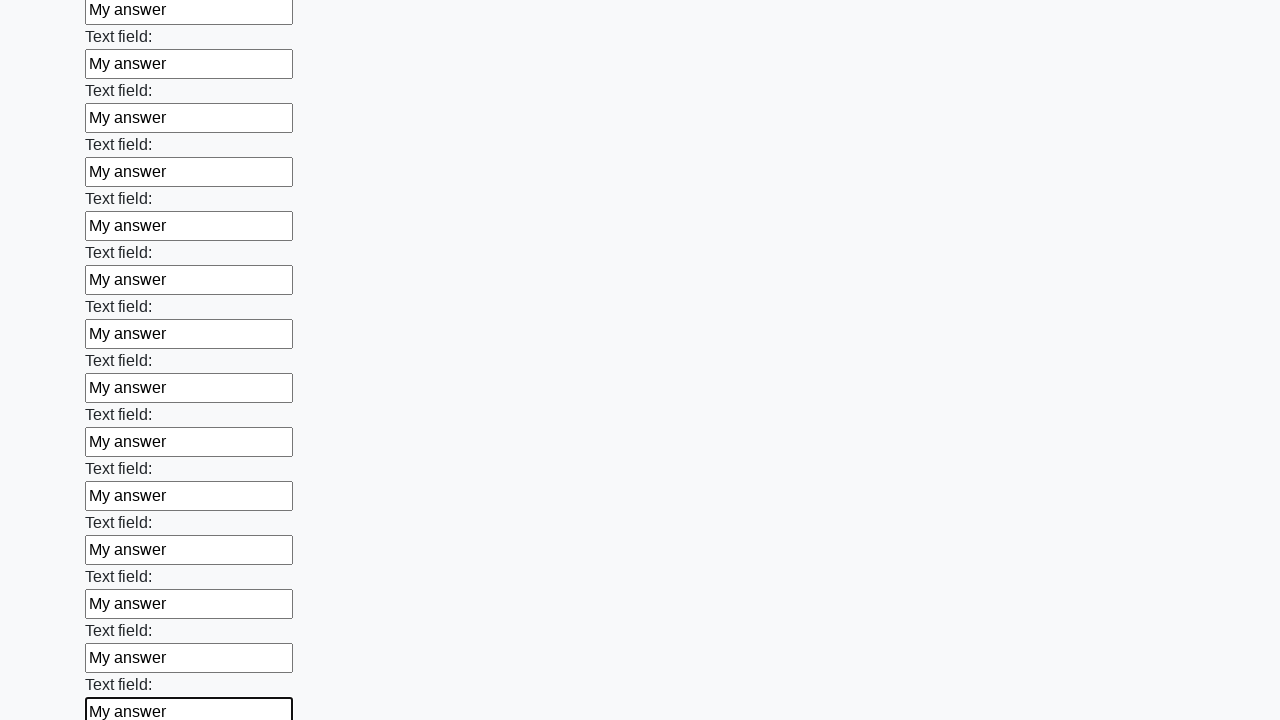

Filled an input field with 'My answer' on input >> nth=86
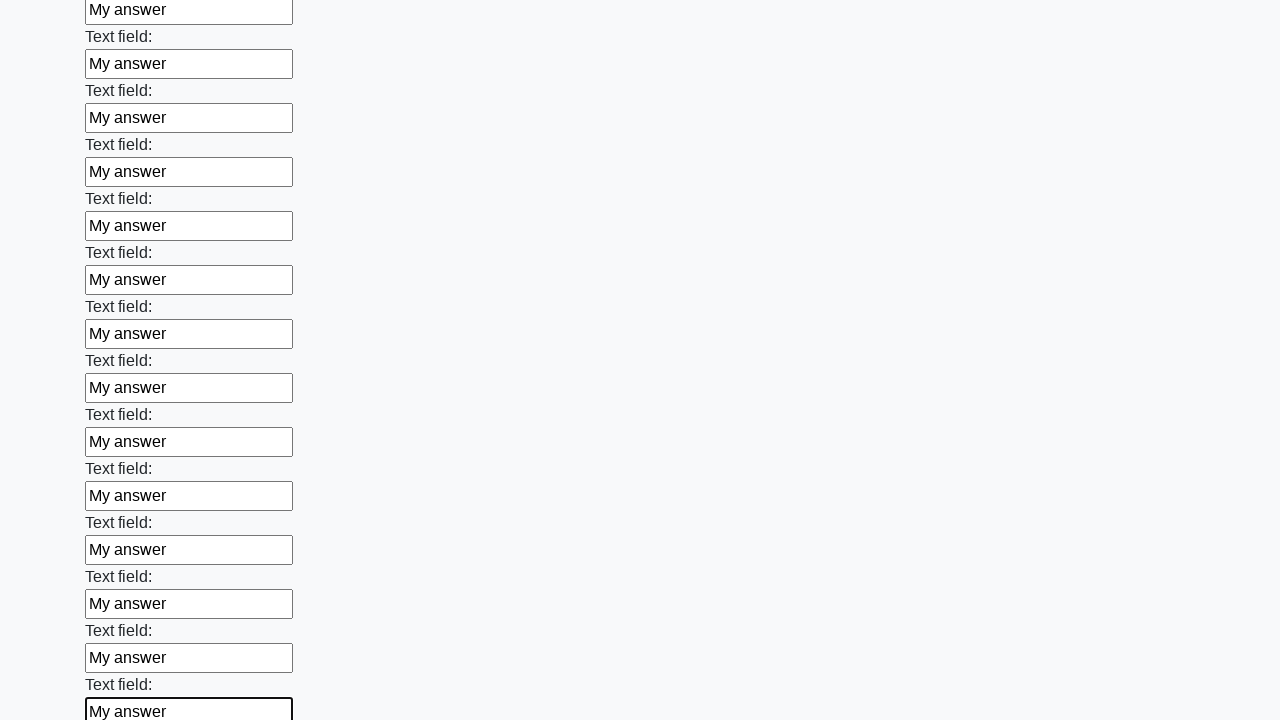

Filled an input field with 'My answer' on input >> nth=87
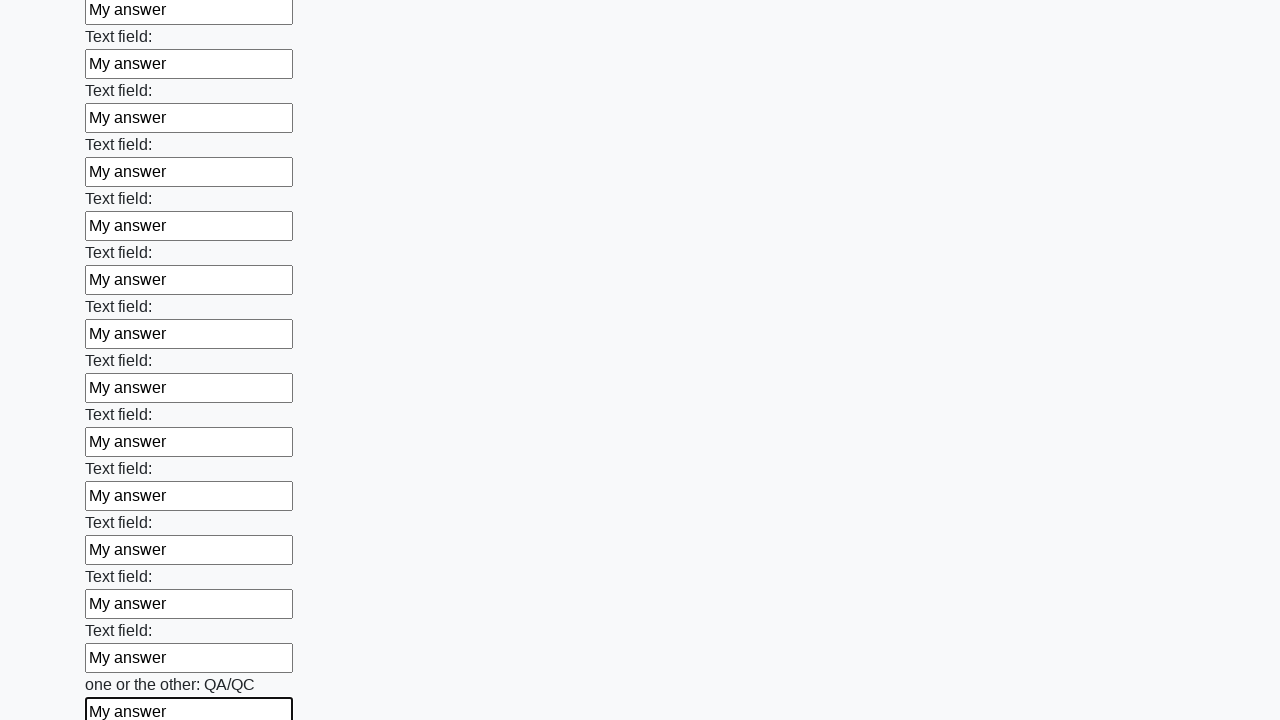

Filled an input field with 'My answer' on input >> nth=88
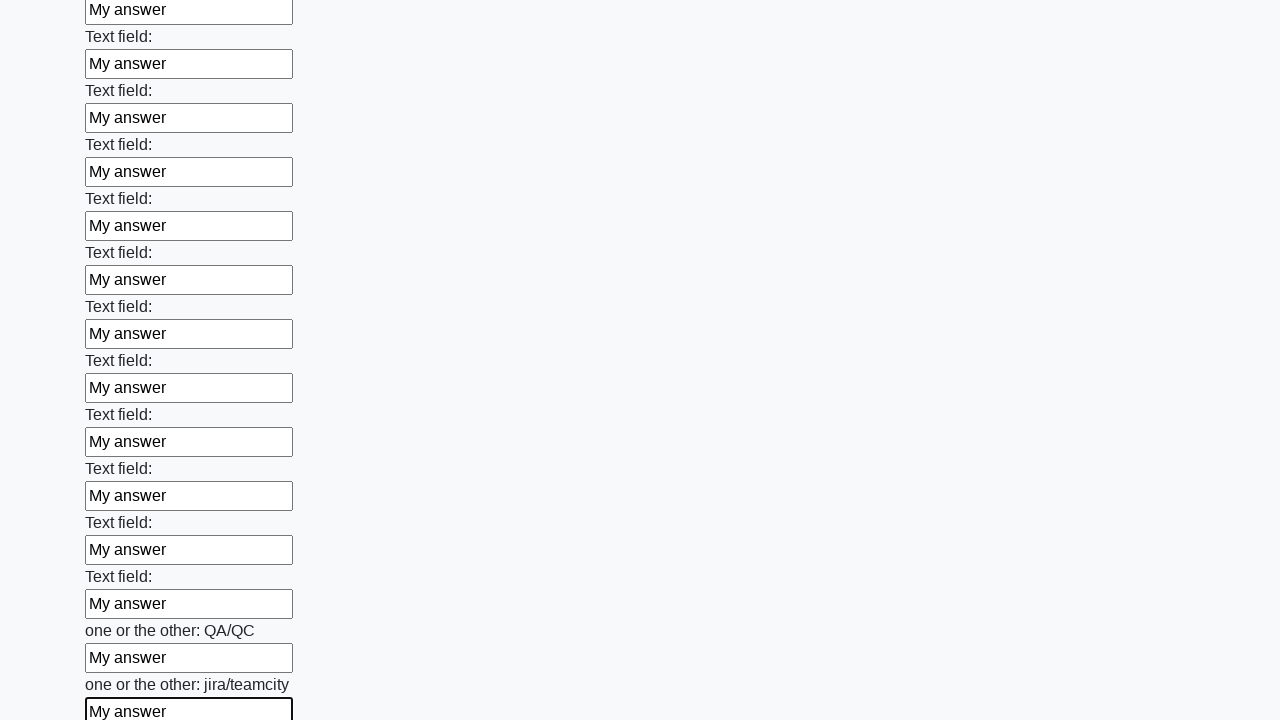

Filled an input field with 'My answer' on input >> nth=89
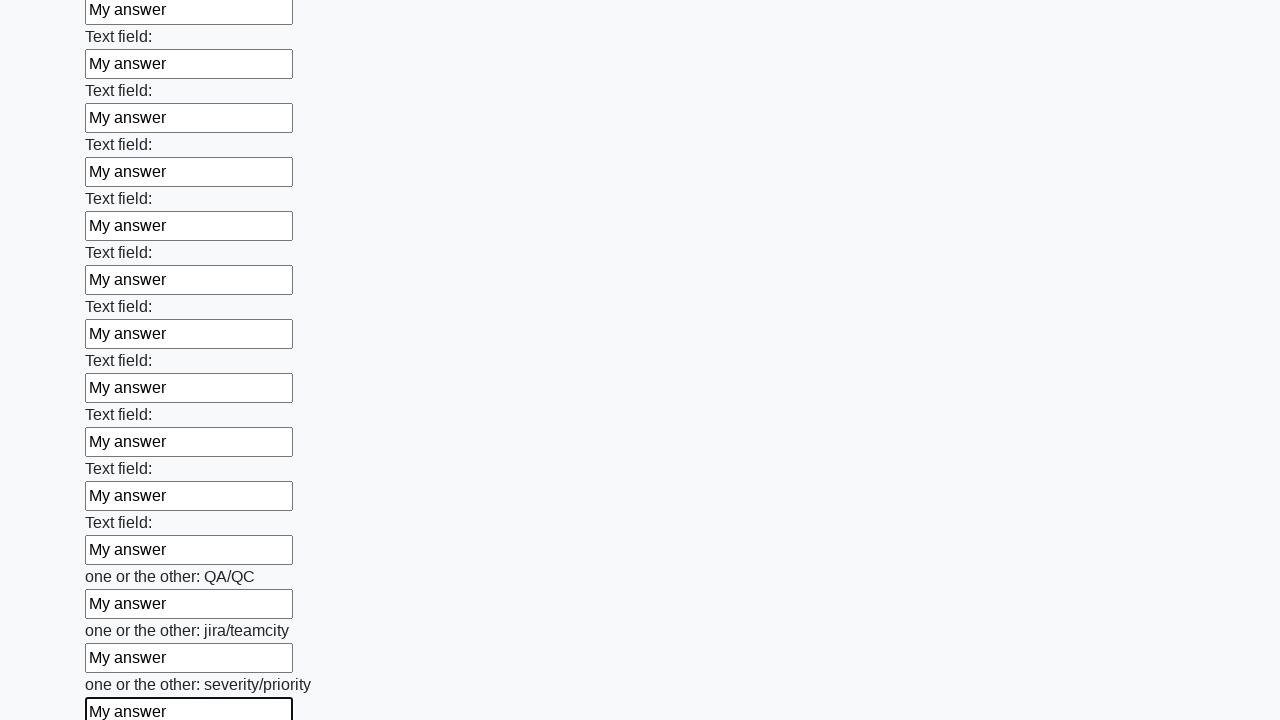

Filled an input field with 'My answer' on input >> nth=90
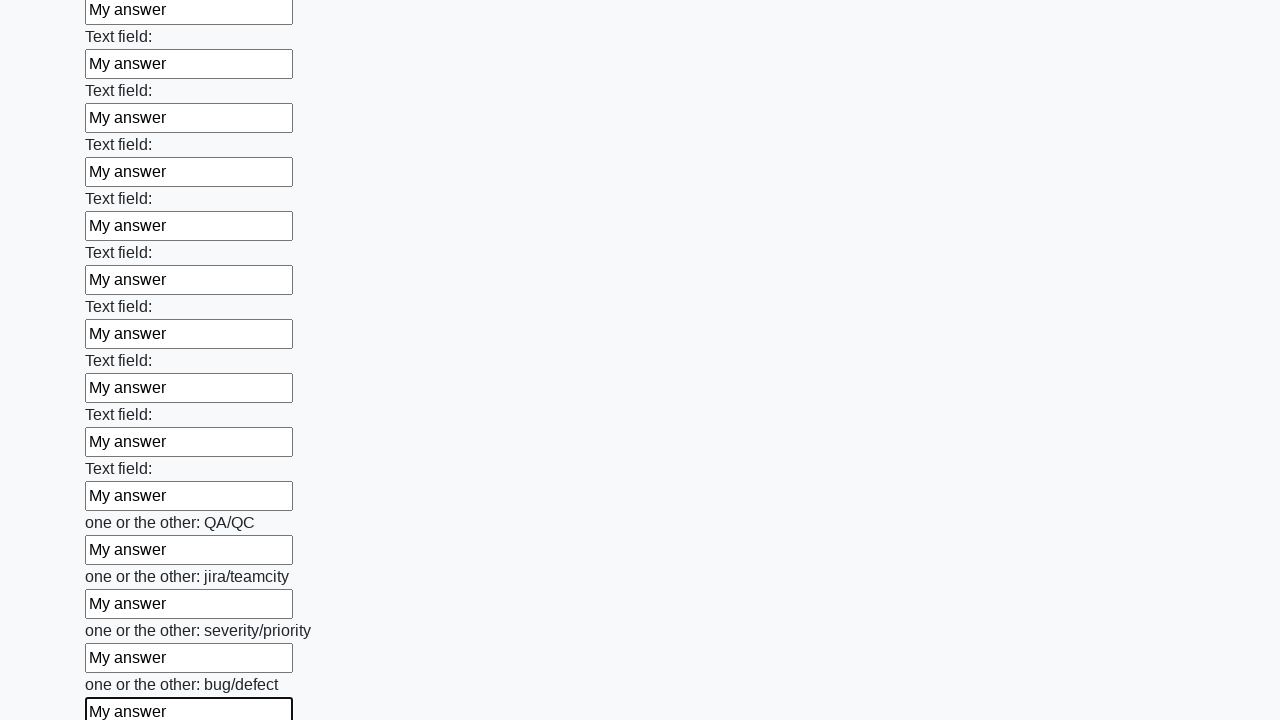

Filled an input field with 'My answer' on input >> nth=91
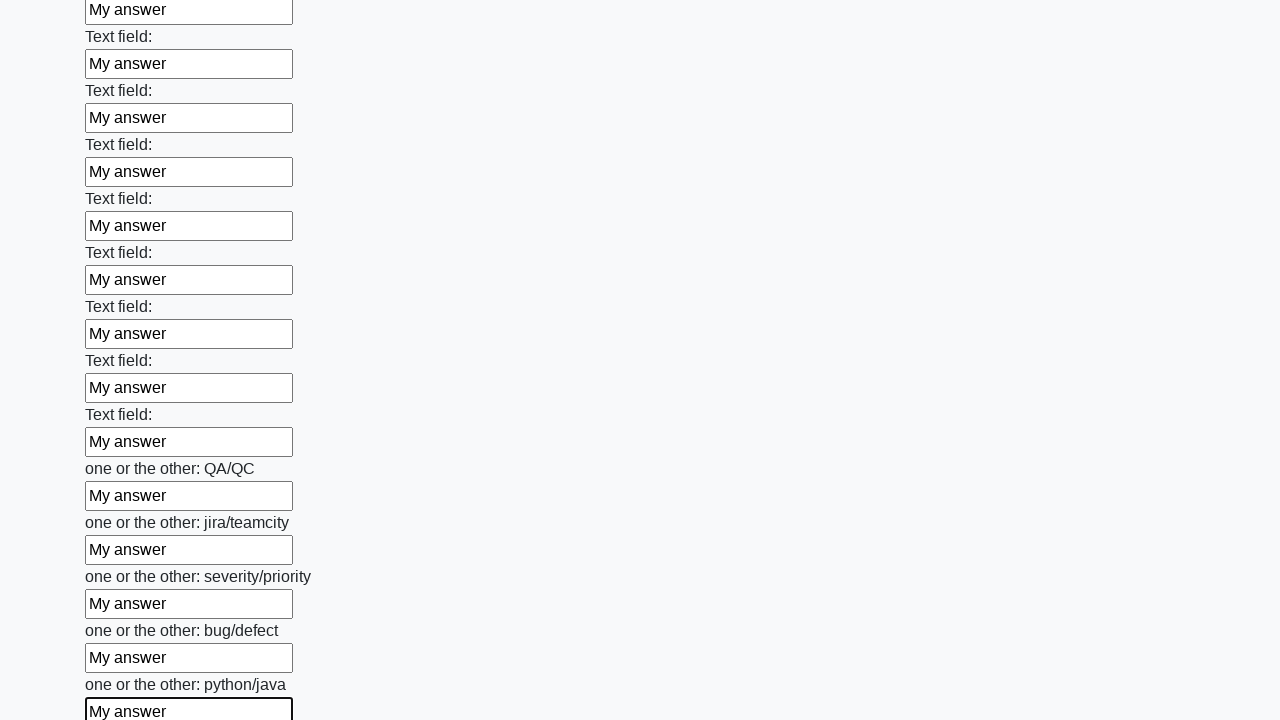

Filled an input field with 'My answer' on input >> nth=92
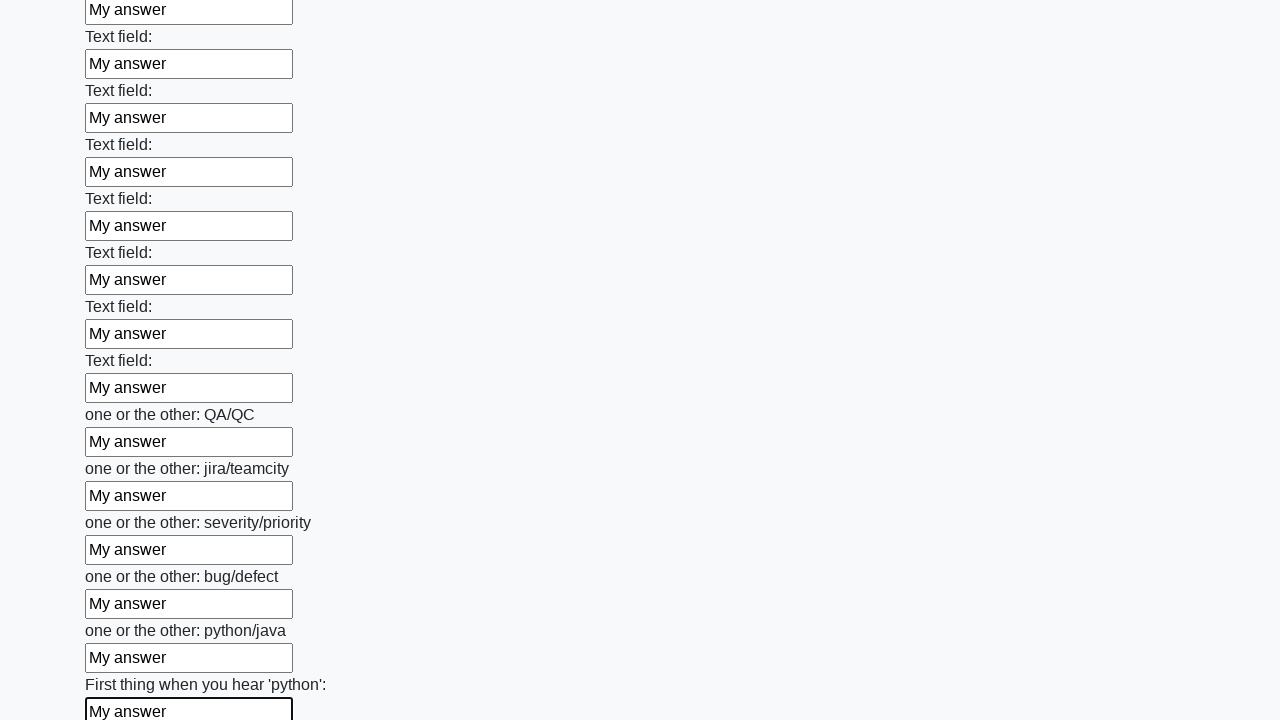

Filled an input field with 'My answer' on input >> nth=93
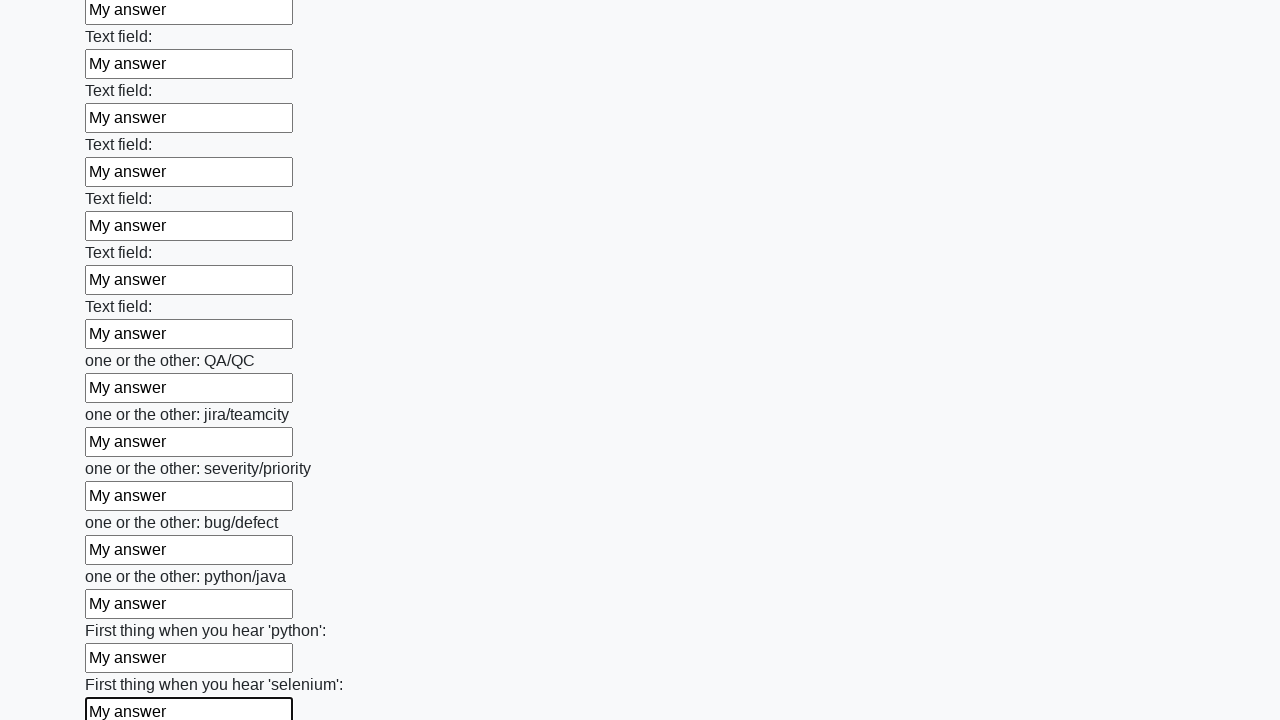

Filled an input field with 'My answer' on input >> nth=94
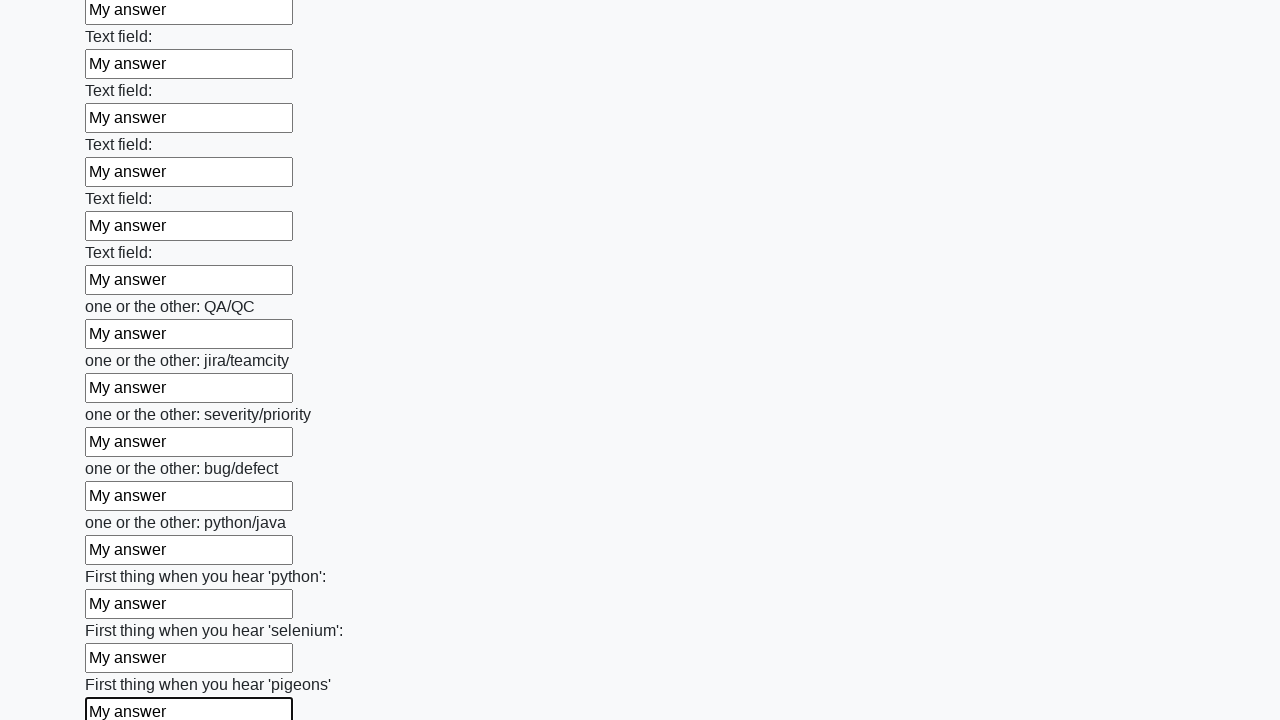

Filled an input field with 'My answer' on input >> nth=95
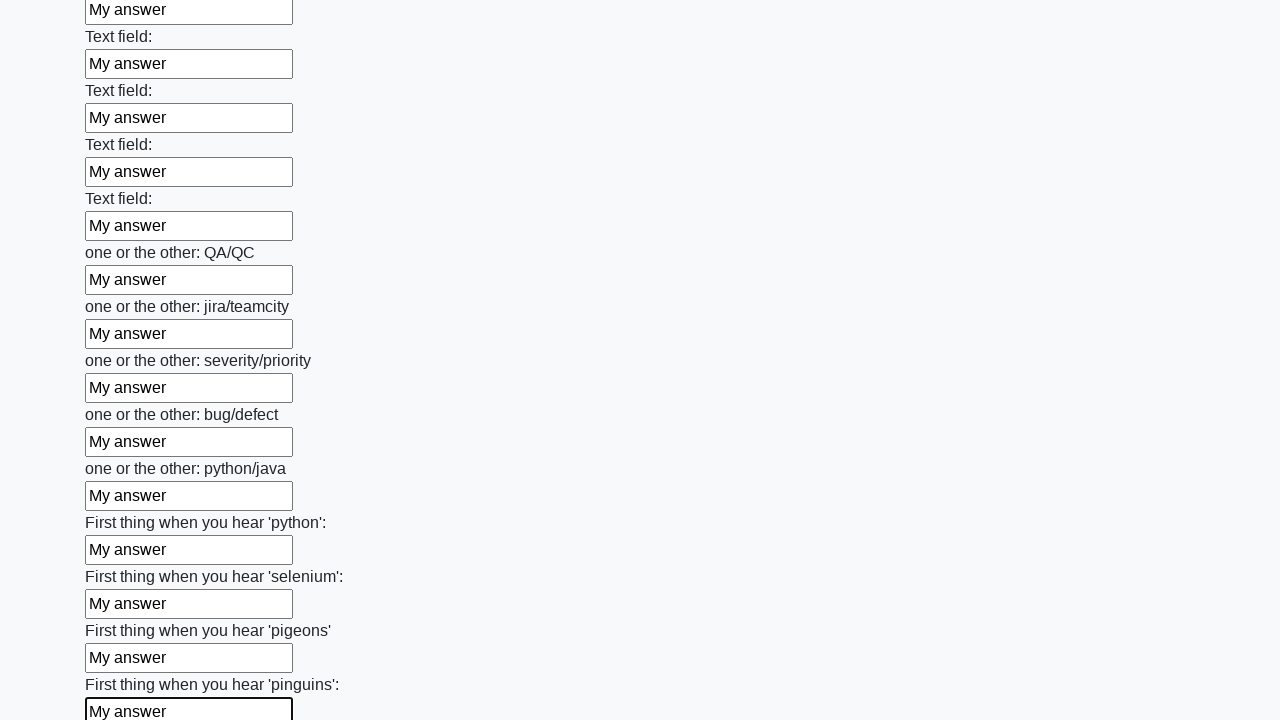

Filled an input field with 'My answer' on input >> nth=96
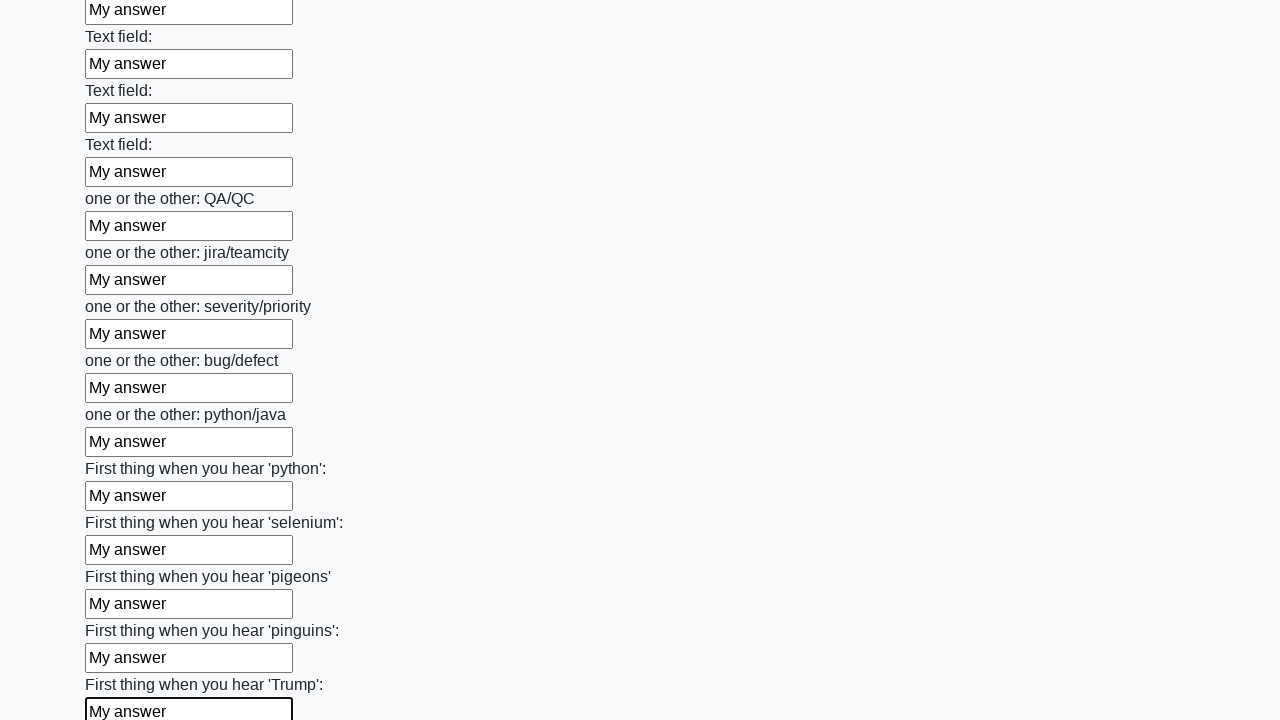

Filled an input field with 'My answer' on input >> nth=97
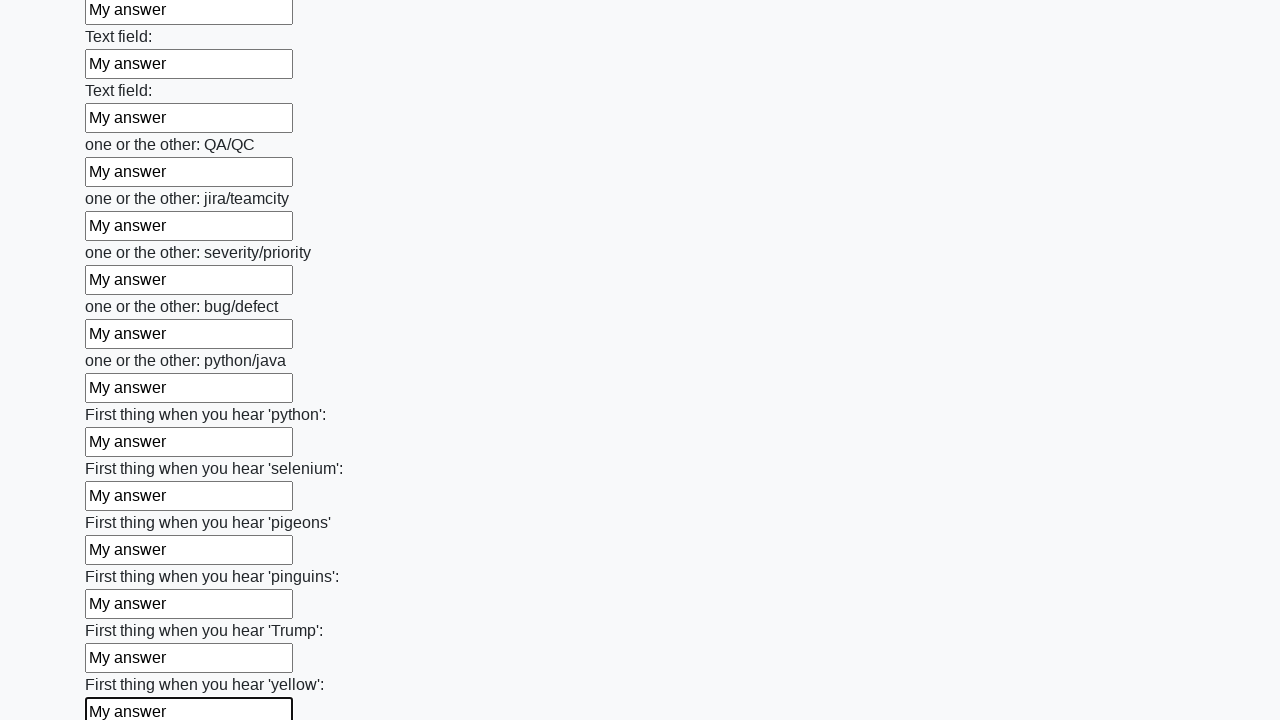

Filled an input field with 'My answer' on input >> nth=98
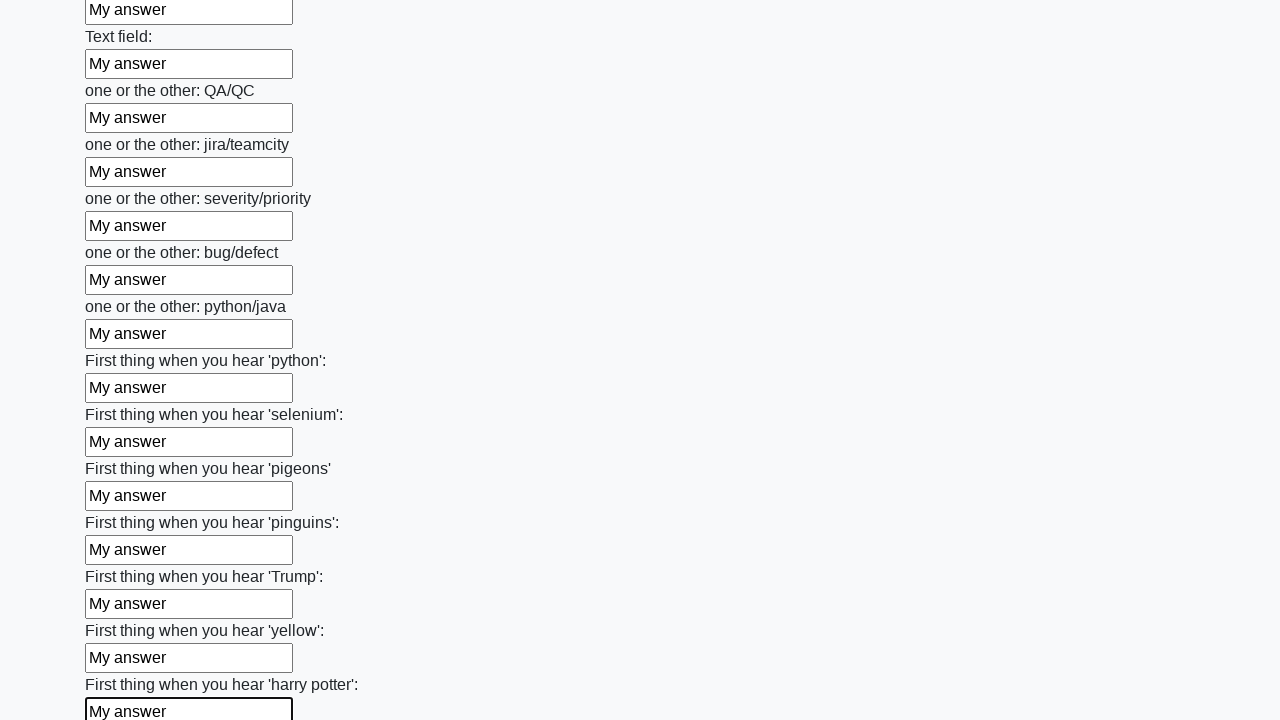

Filled an input field with 'My answer' on input >> nth=99
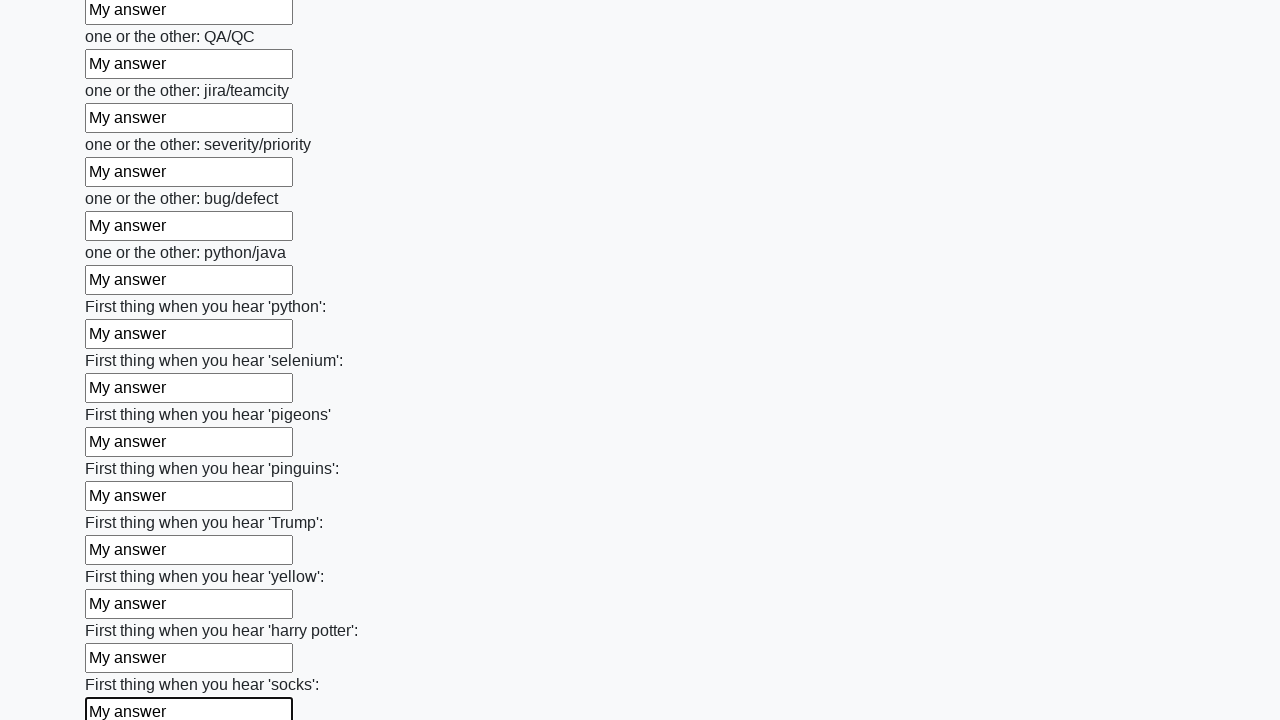

Clicked the submit button to submit the form at (123, 611) on button.btn
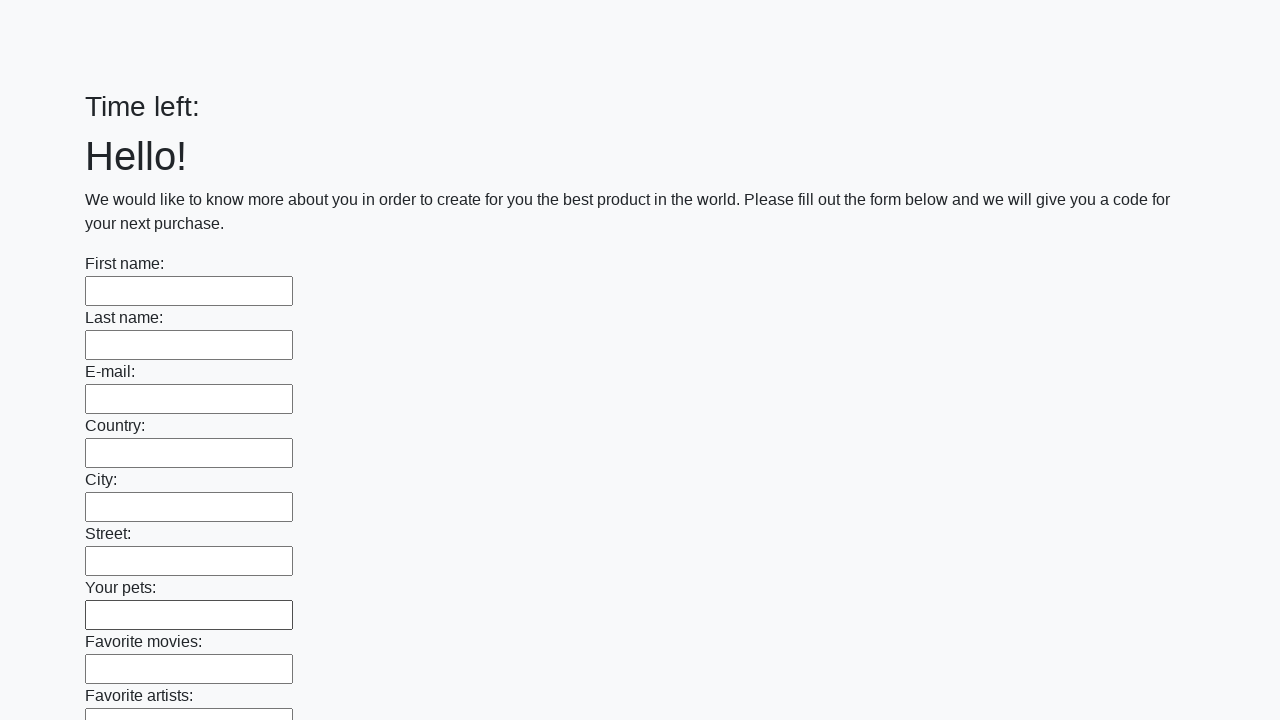

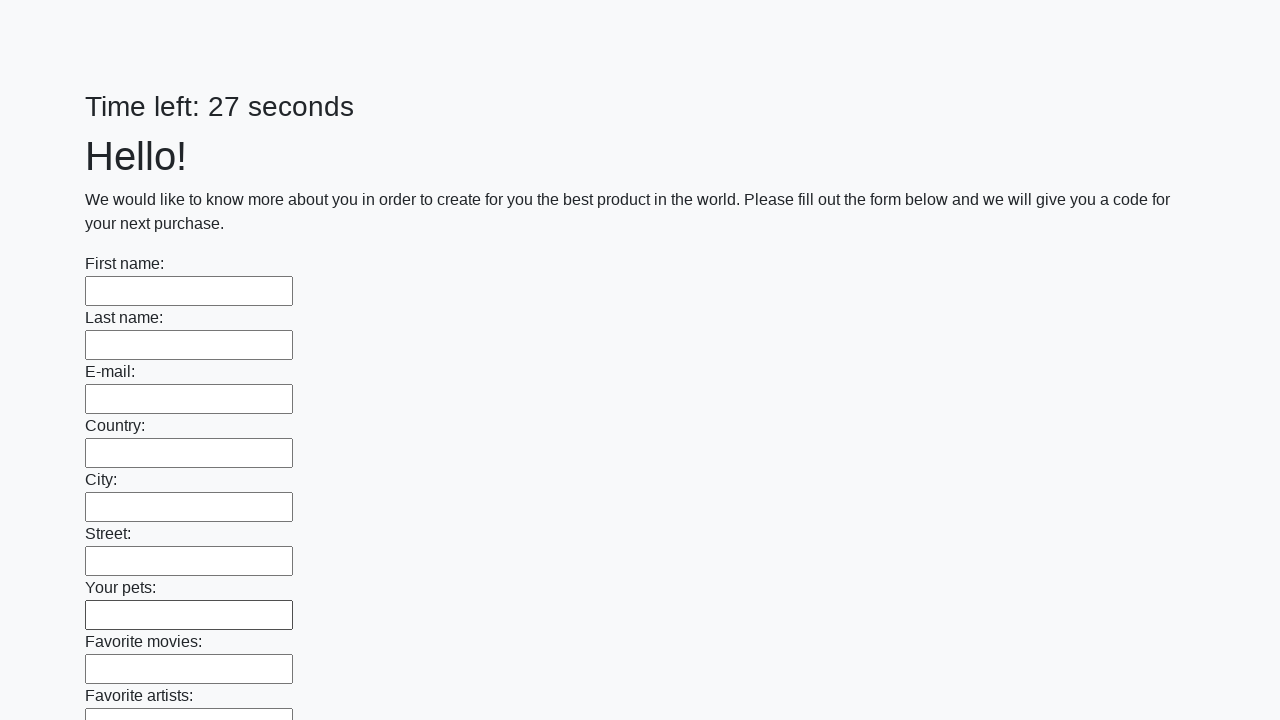